Navigates to a Hotels.com search results page and scrolls progressively to find a specific hotel link

Starting URL: https://de.hotels.com/search.do?resolved-location=CITY%3A336647%3AUNKNOWN%3AUNKNOWN&destination-id=336647&q-destination=Frankfurt,%20Hessen,%20Deutschland&q-check-in=2020-09-11&q-check-out=2020-09-12&q-rooms=1&q-room-0-adults=2&q-room-0-children=0

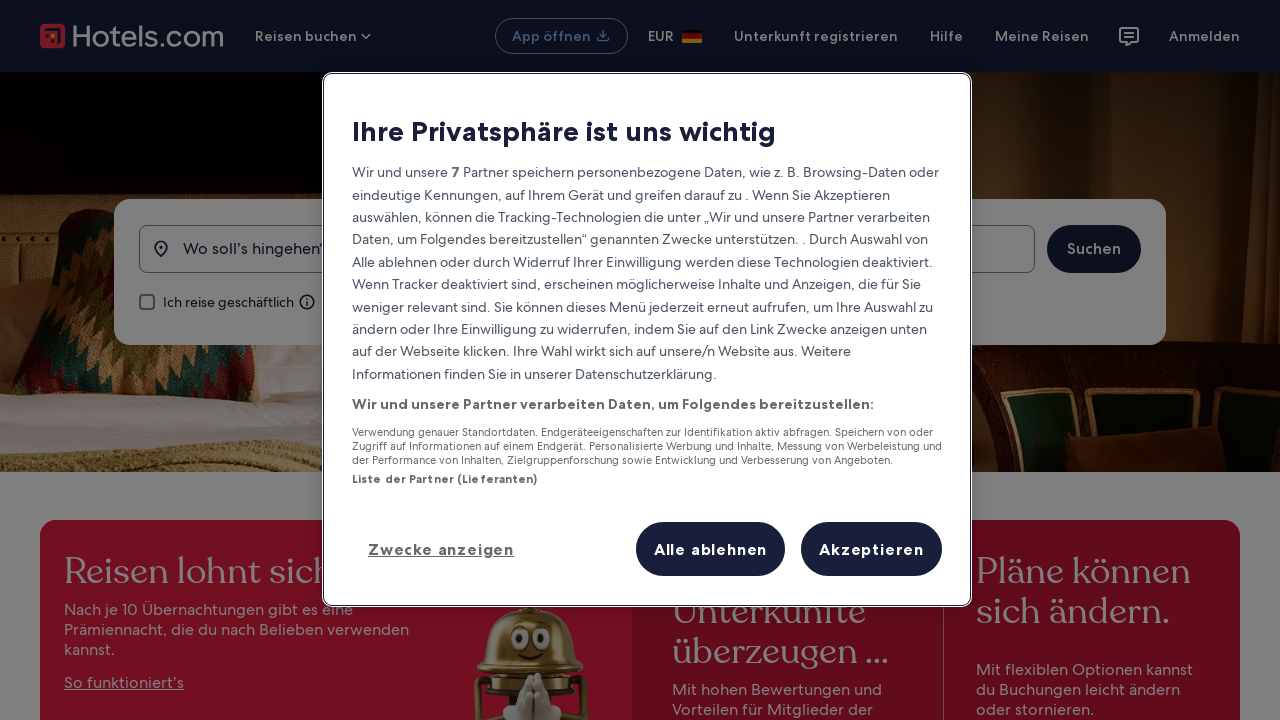

Scrolled down by 100 pixels (attempt 1/50)
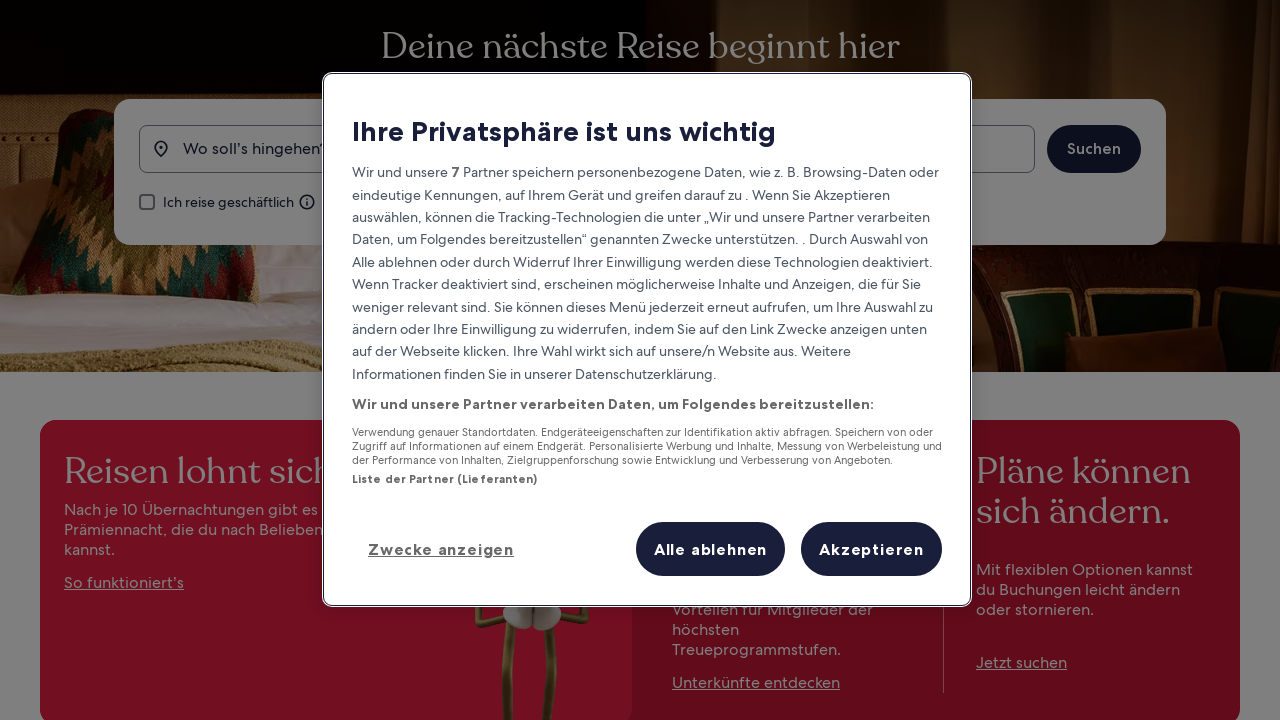

Waited 100ms for page content to load
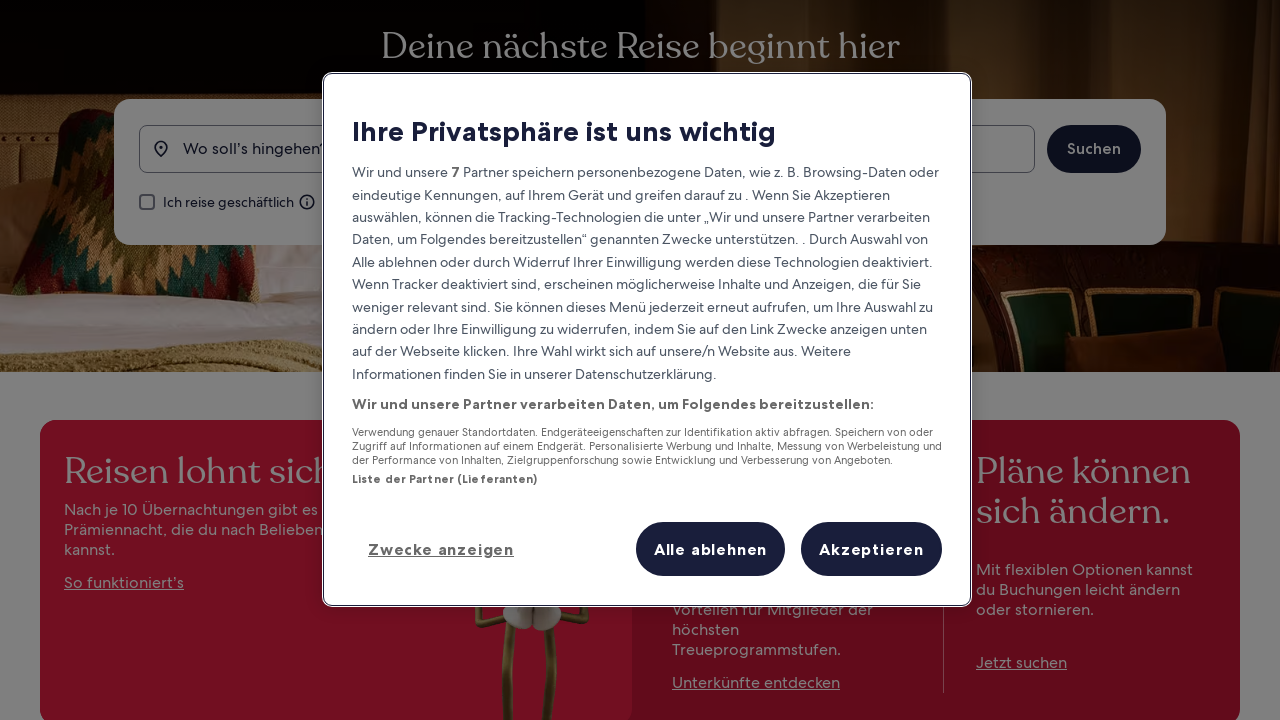

Scrolled down by 100 pixels (attempt 2/50)
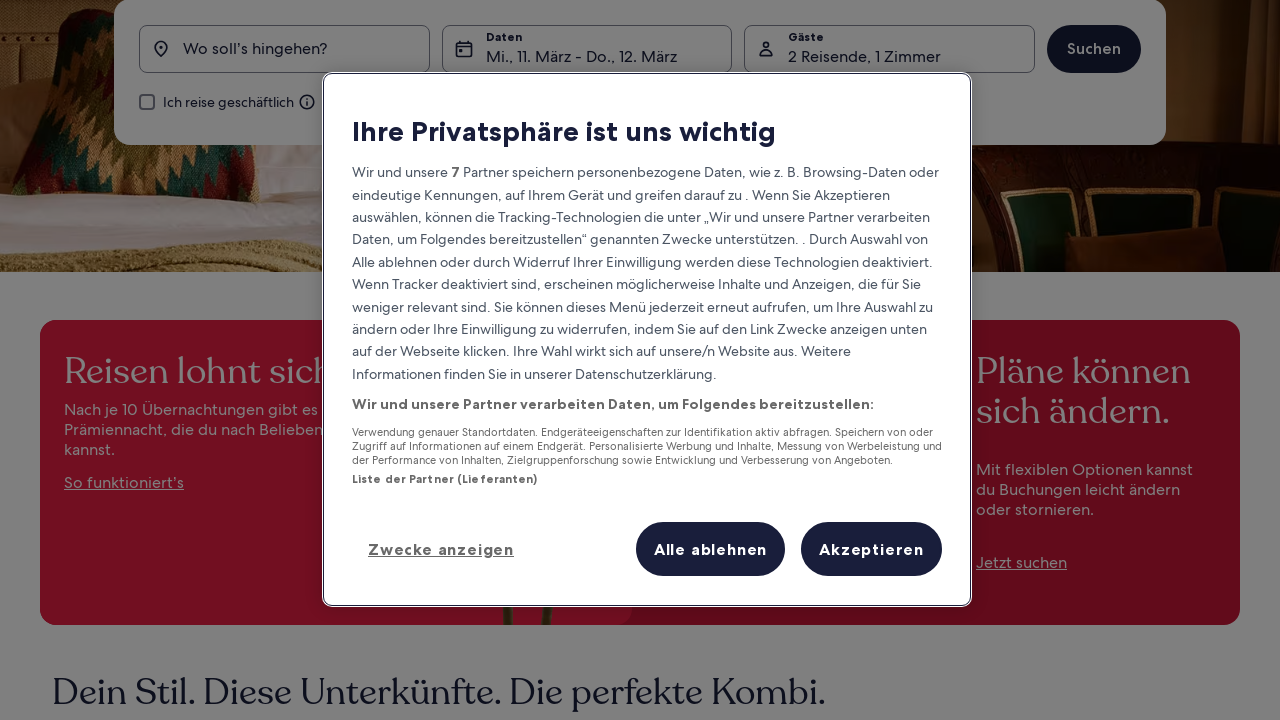

Waited 100ms for page content to load
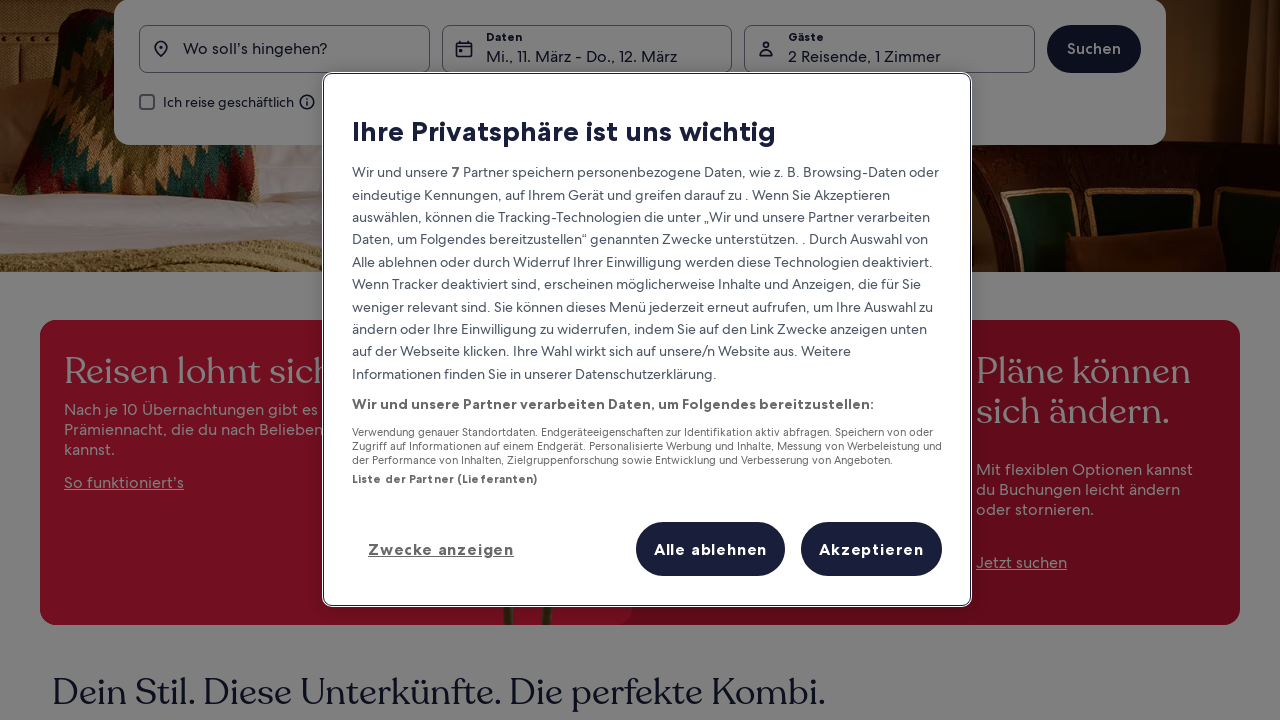

Scrolled down by 100 pixels (attempt 3/50)
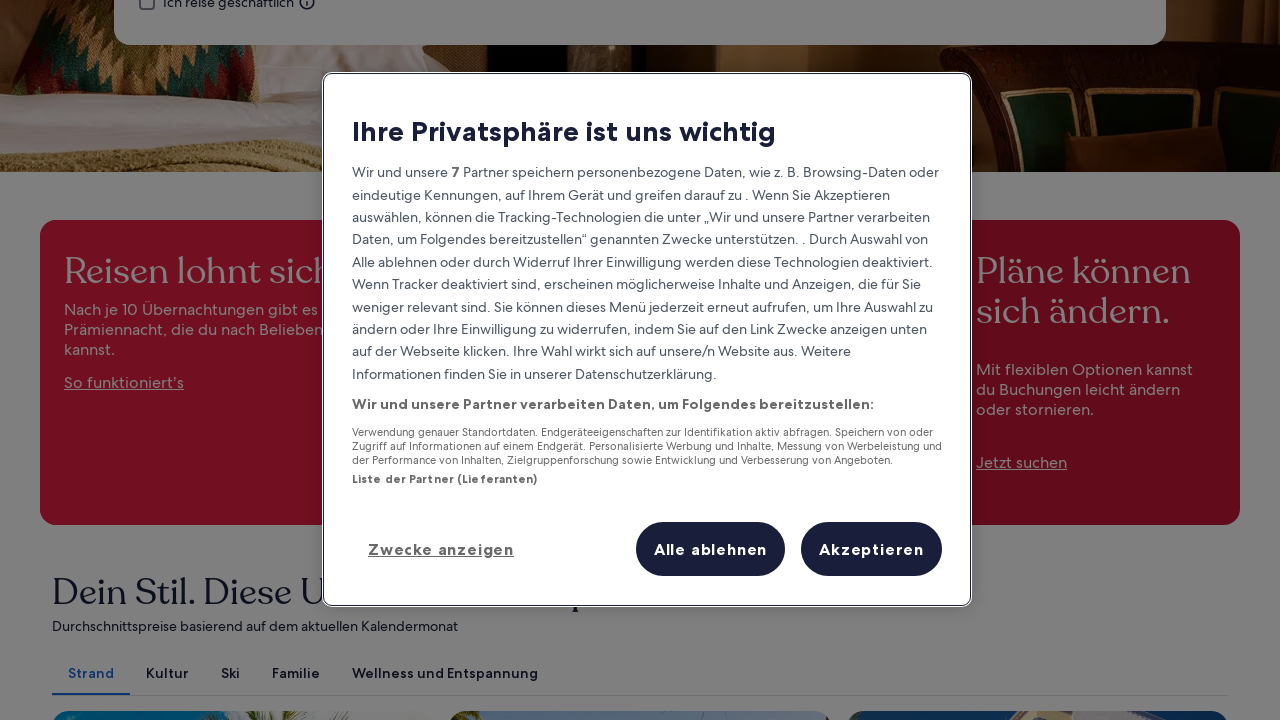

Waited 100ms for page content to load
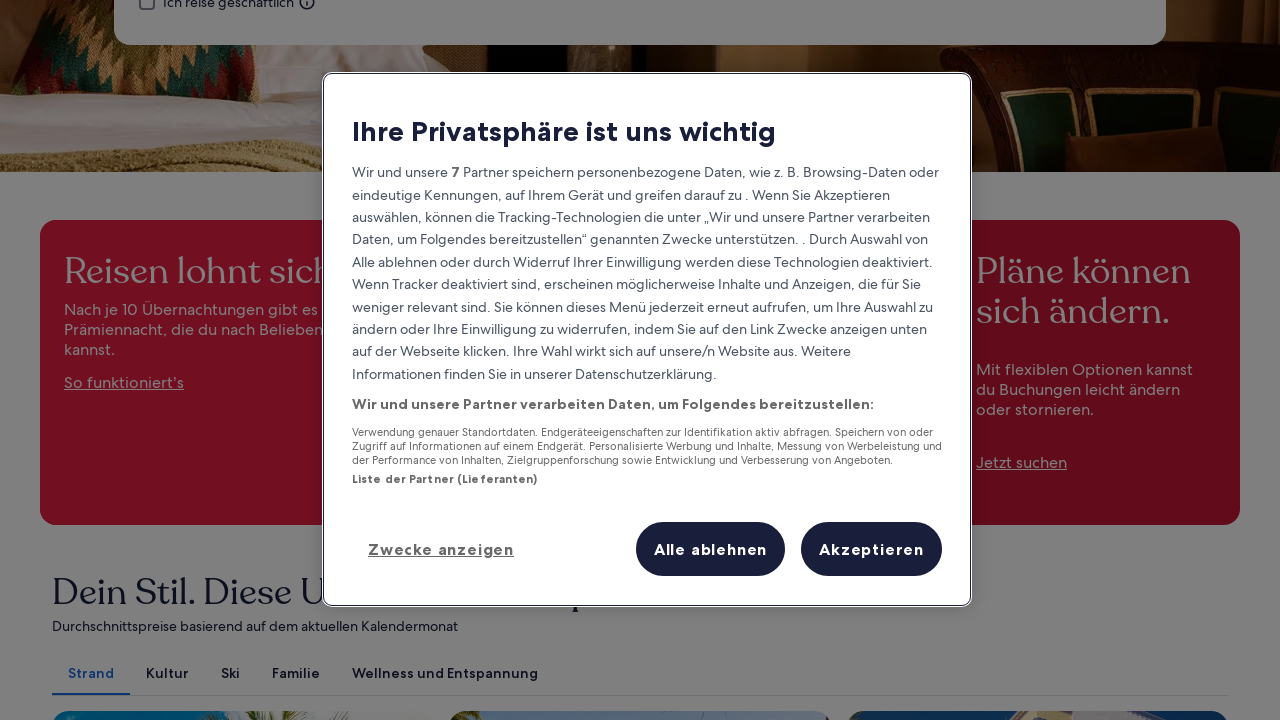

Scrolled down by 100 pixels (attempt 4/50)
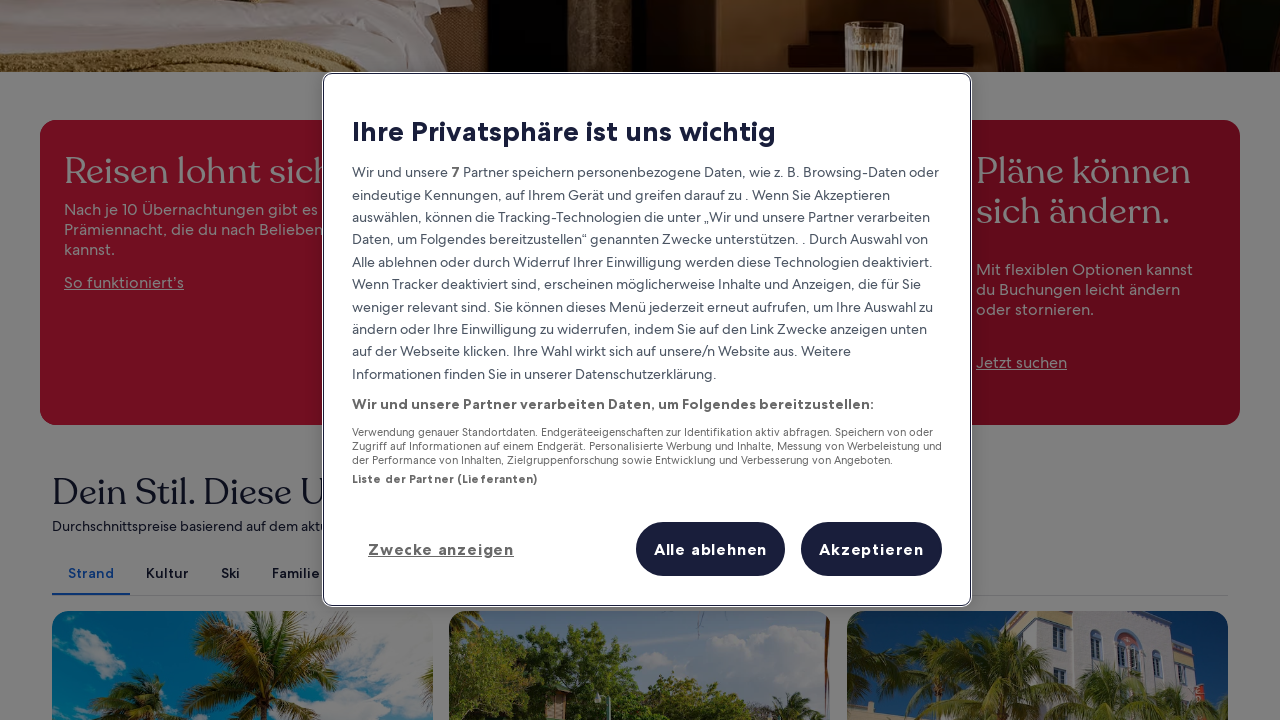

Waited 100ms for page content to load
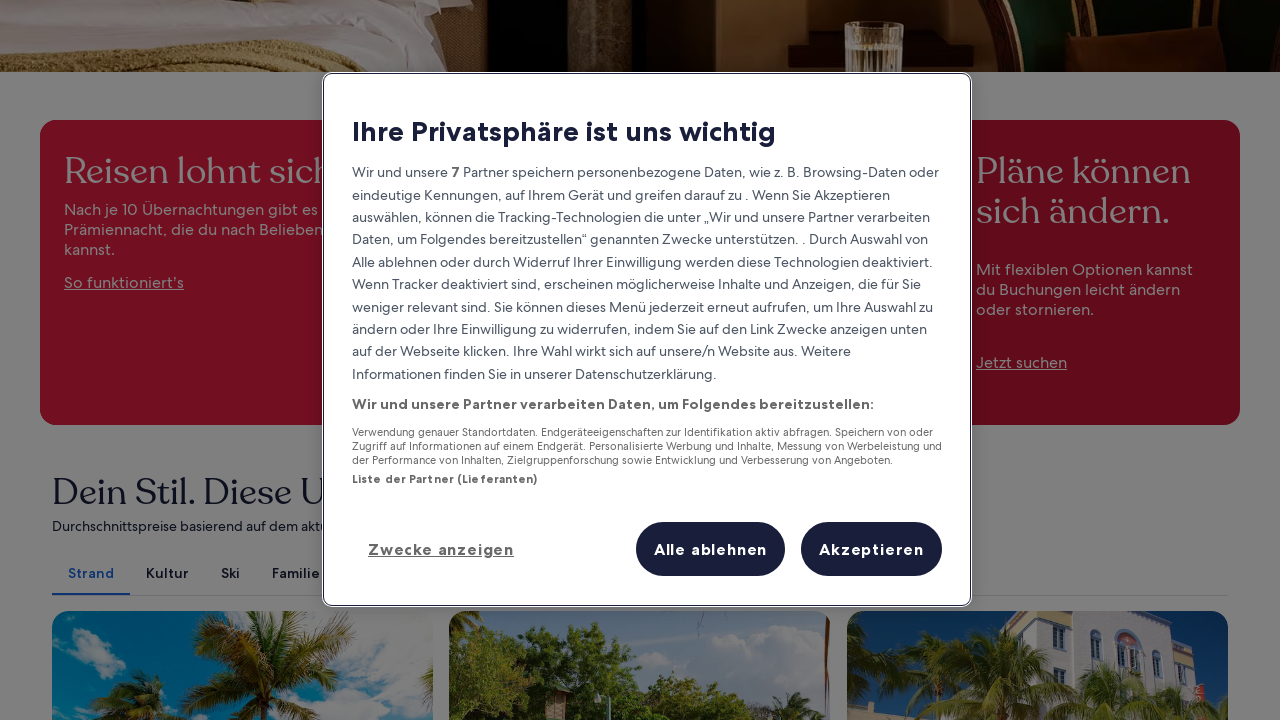

Scrolled down by 100 pixels (attempt 5/50)
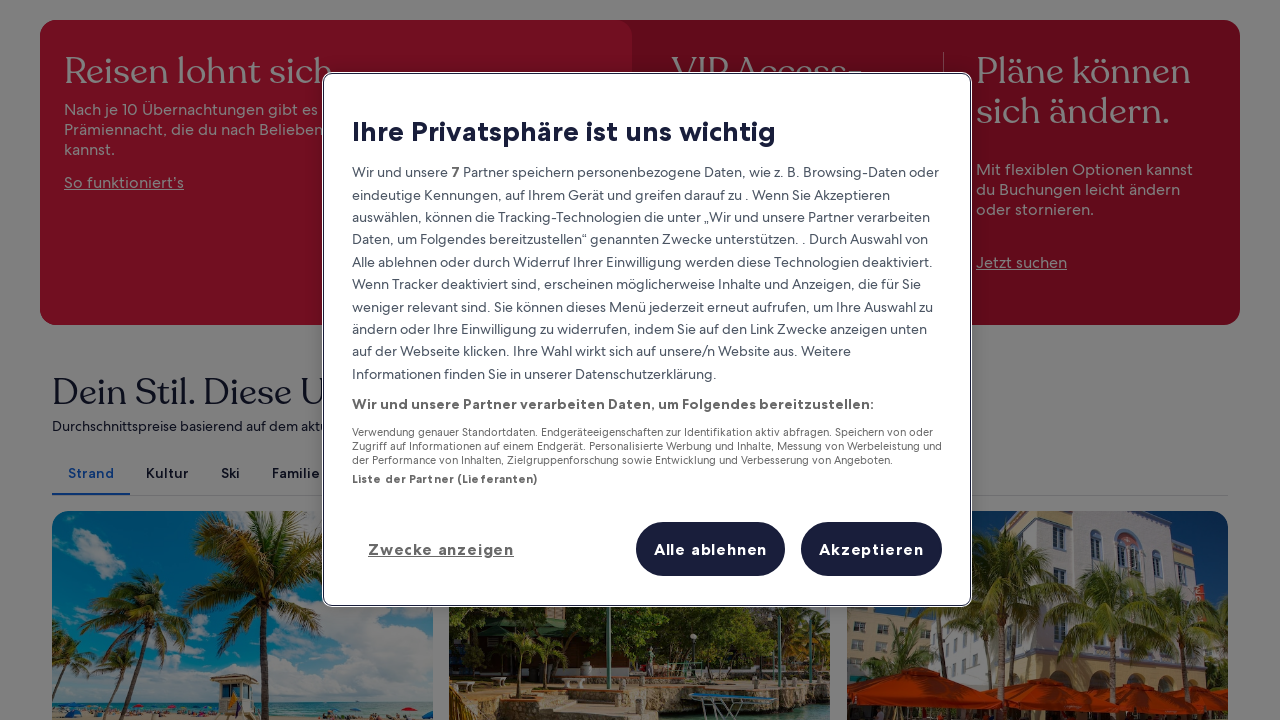

Waited 100ms for page content to load
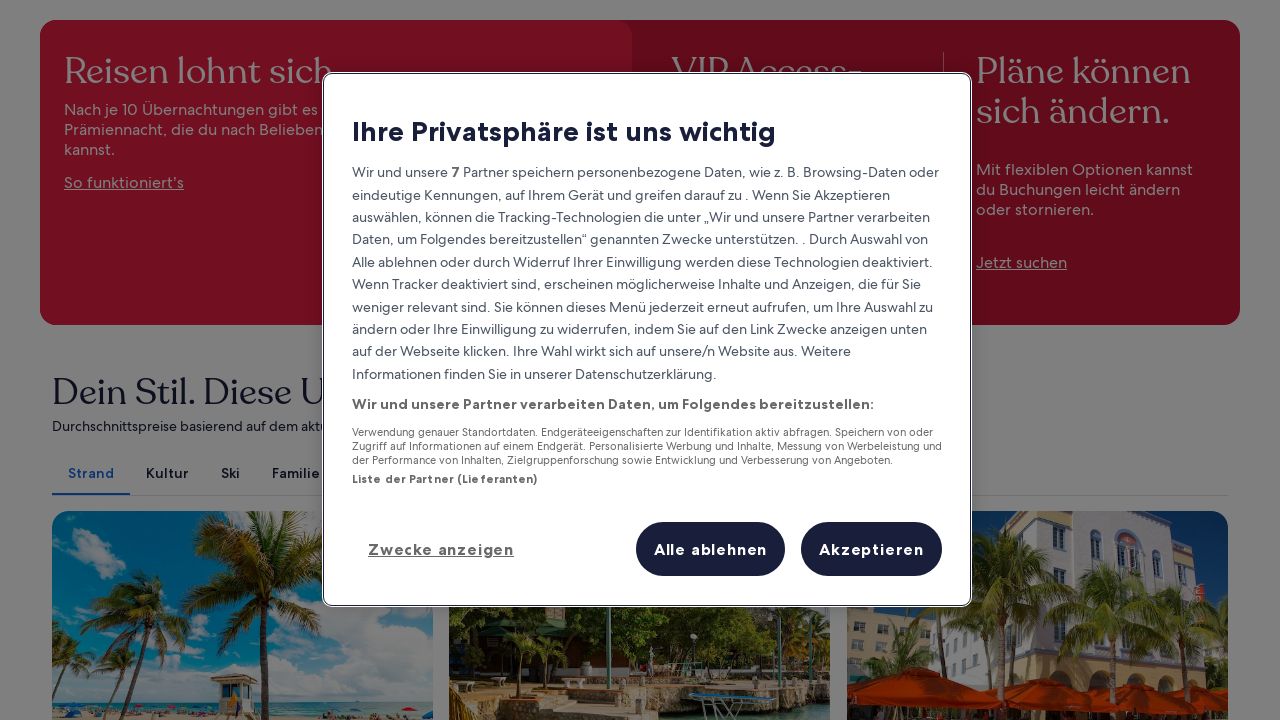

Scrolled down by 100 pixels (attempt 6/50)
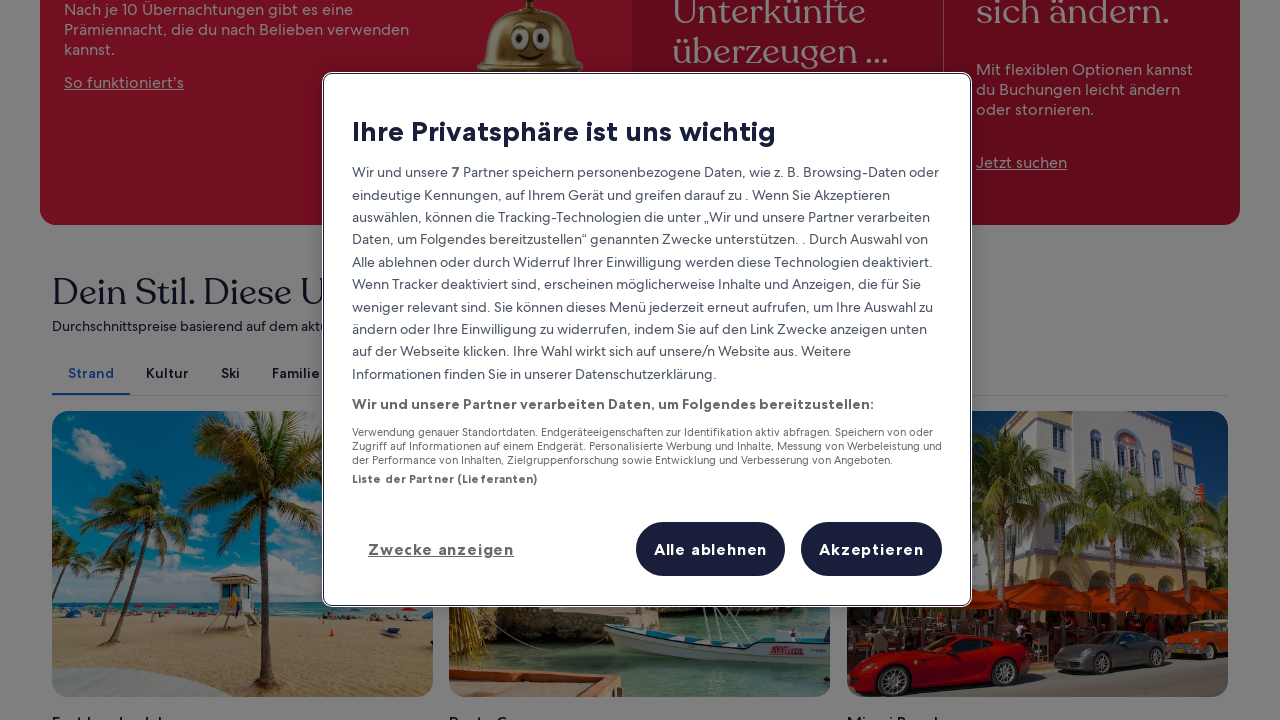

Waited 100ms for page content to load
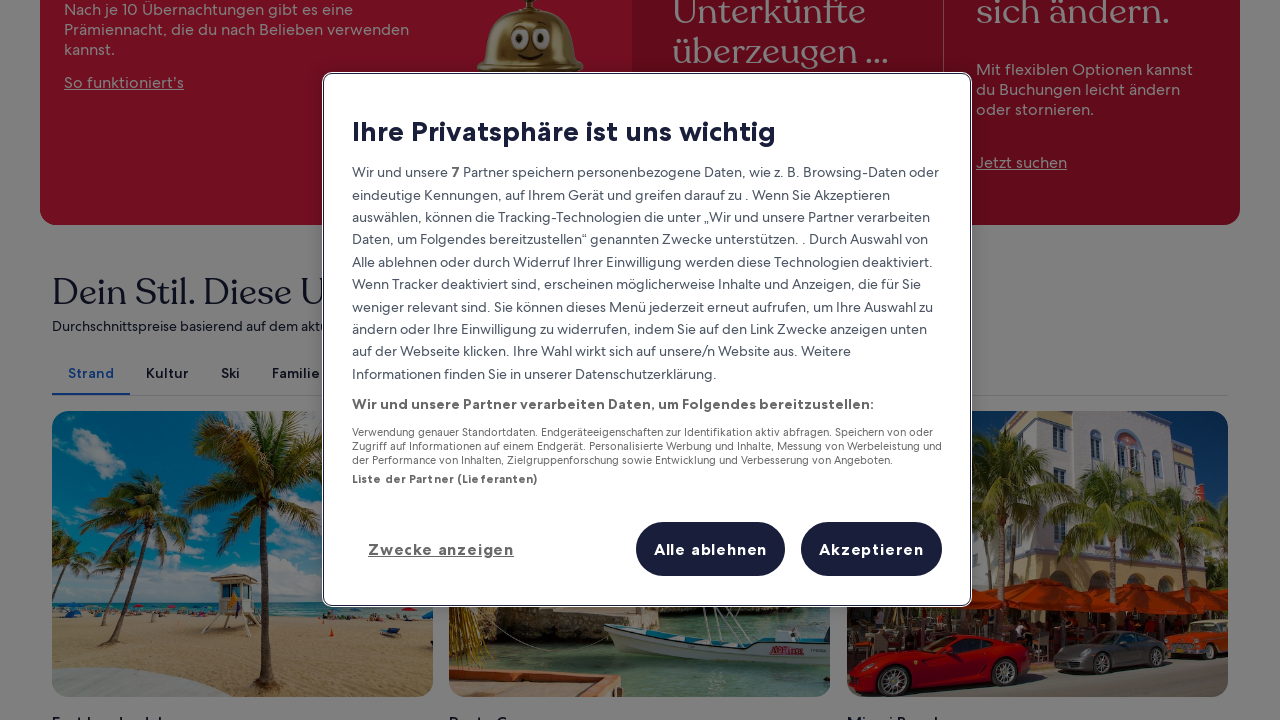

Scrolled down by 100 pixels (attempt 7/50)
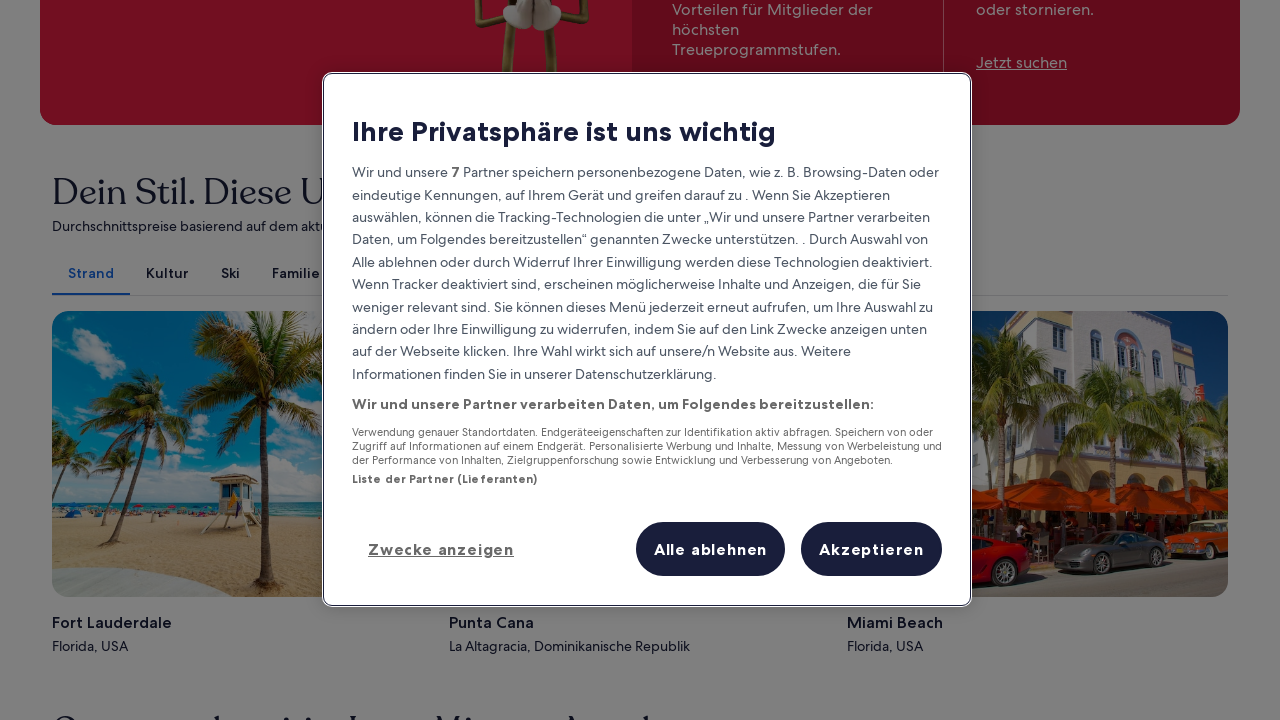

Waited 100ms for page content to load
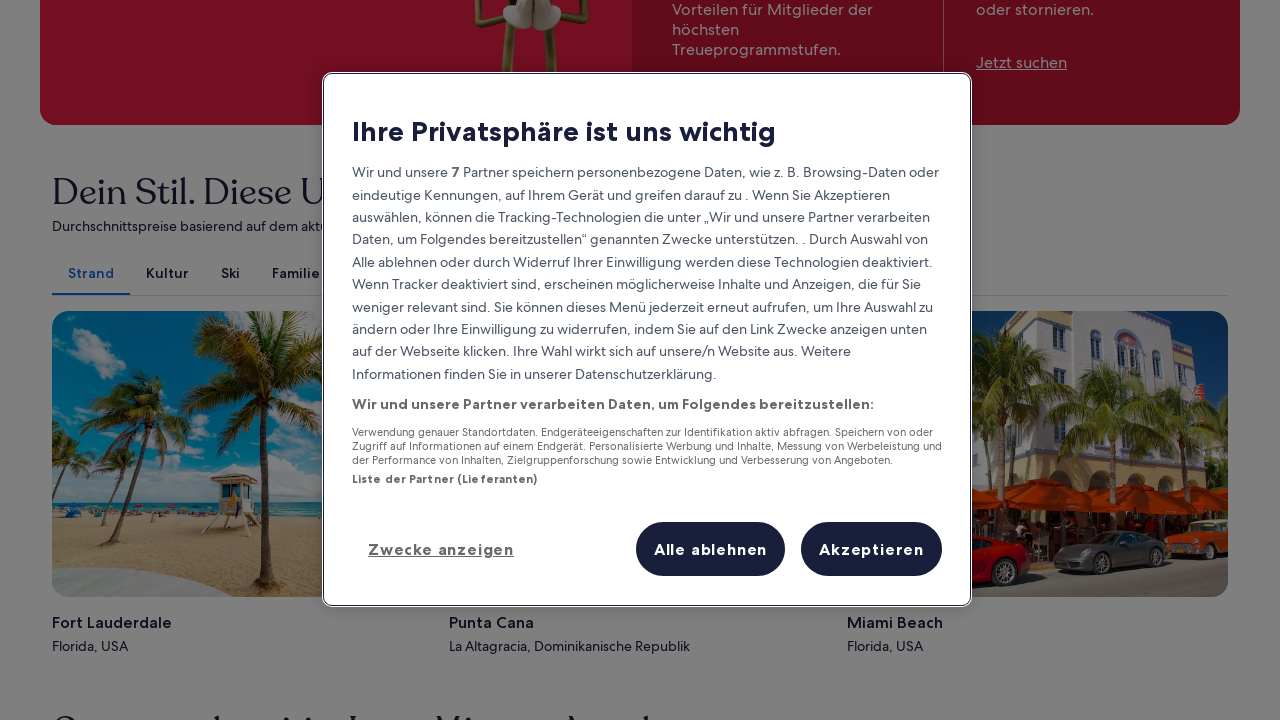

Scrolled down by 100 pixels (attempt 8/50)
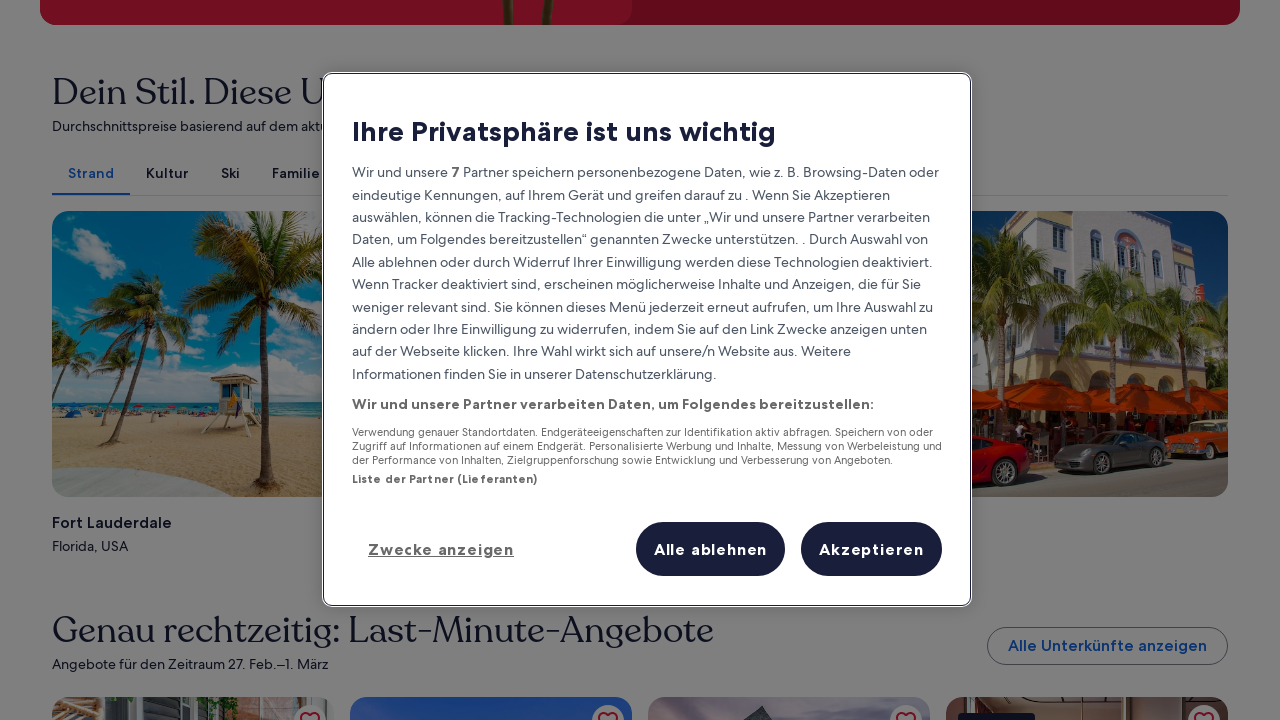

Waited 100ms for page content to load
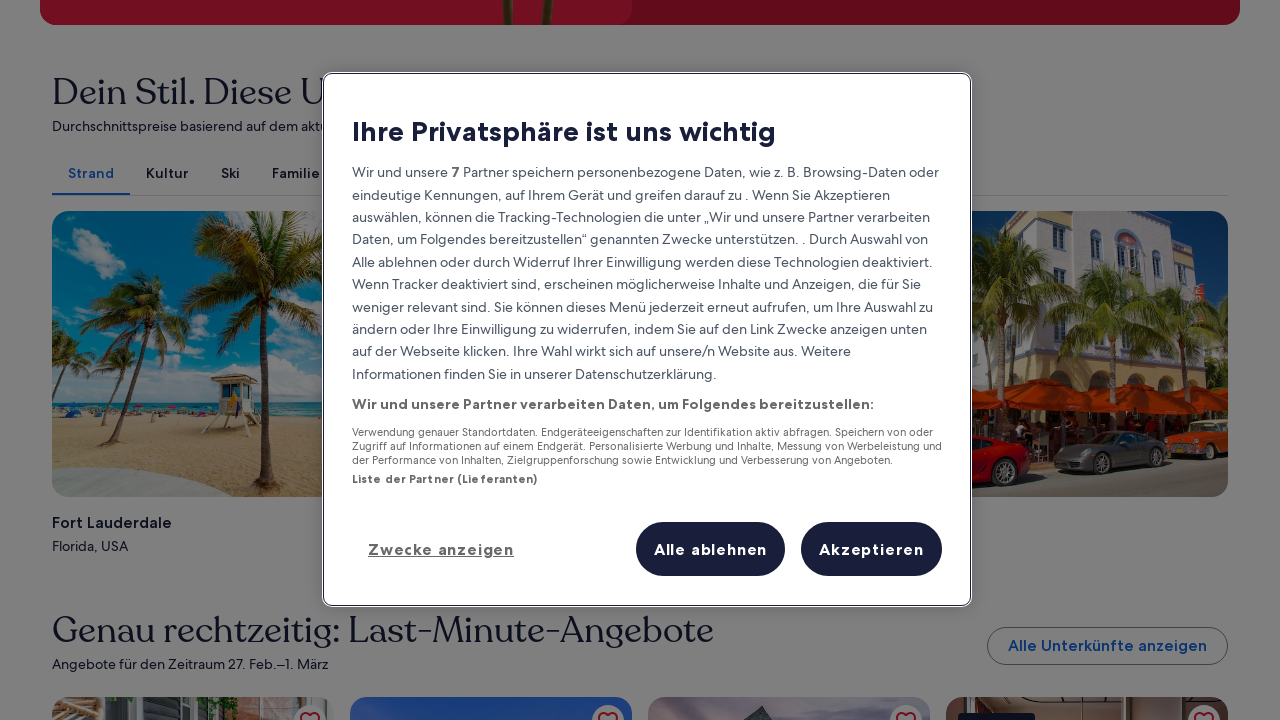

Scrolled down by 100 pixels (attempt 9/50)
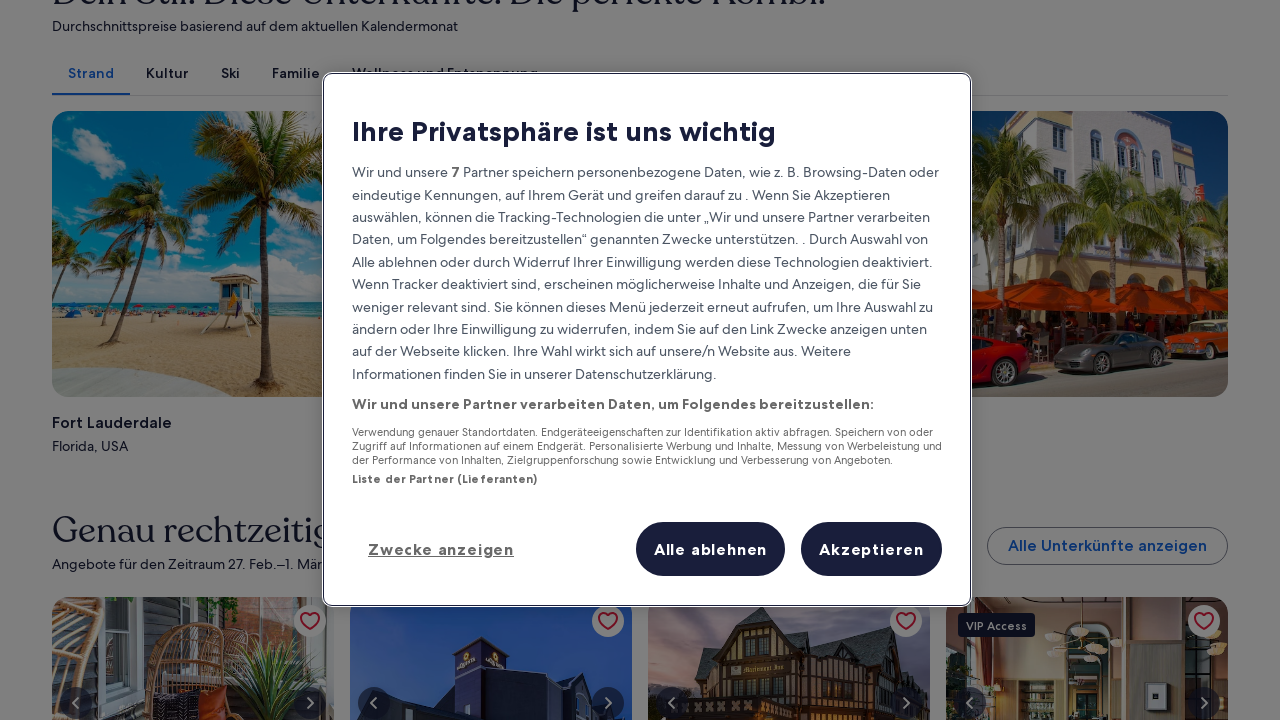

Waited 100ms for page content to load
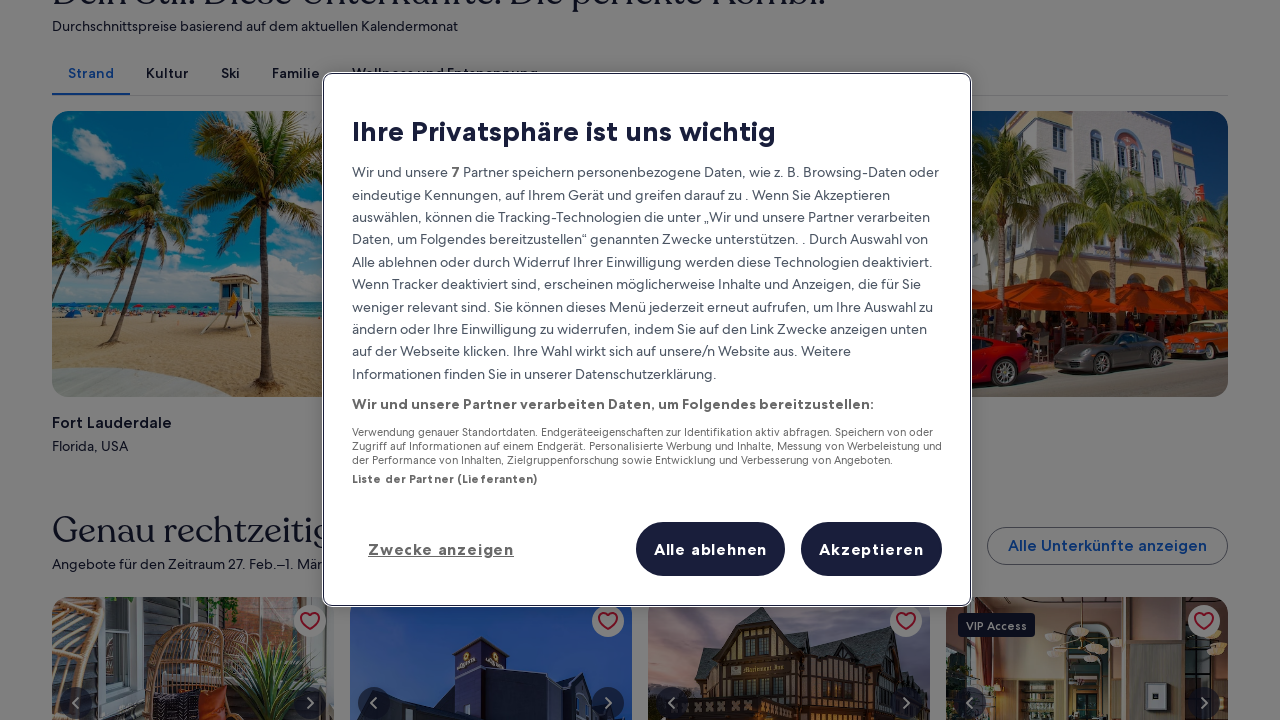

Scrolled down by 100 pixels (attempt 10/50)
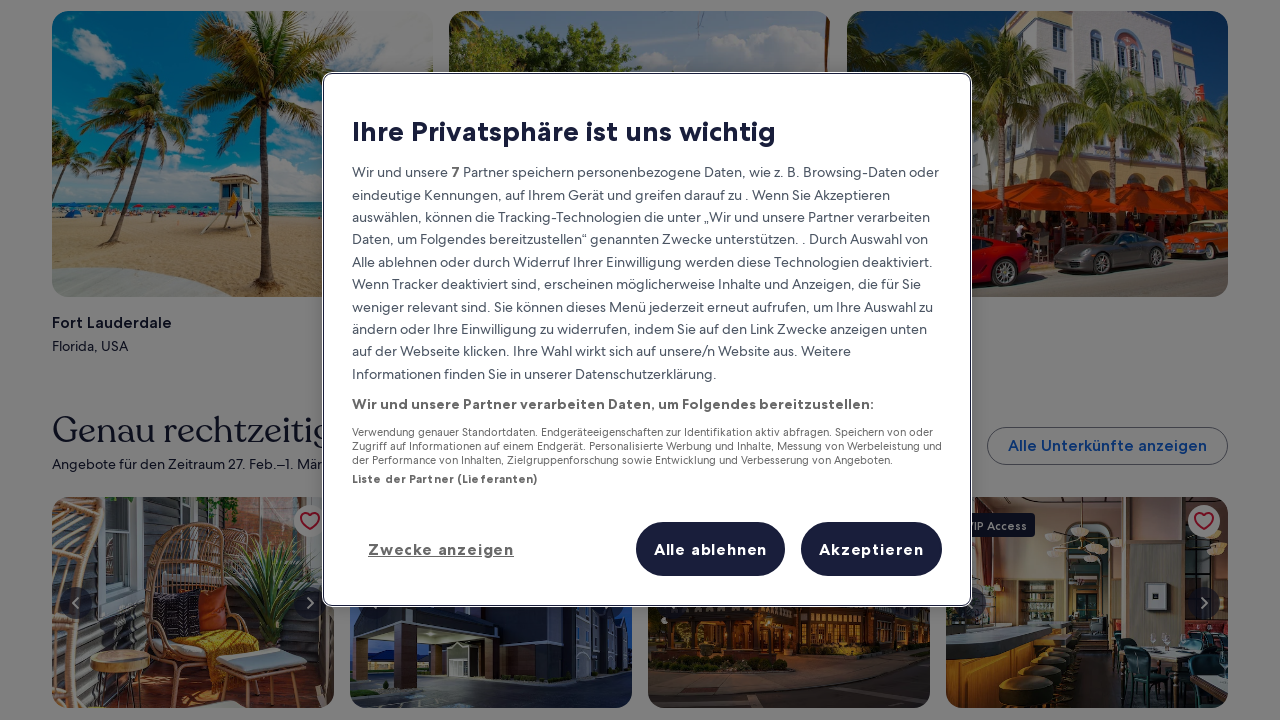

Waited 100ms for page content to load
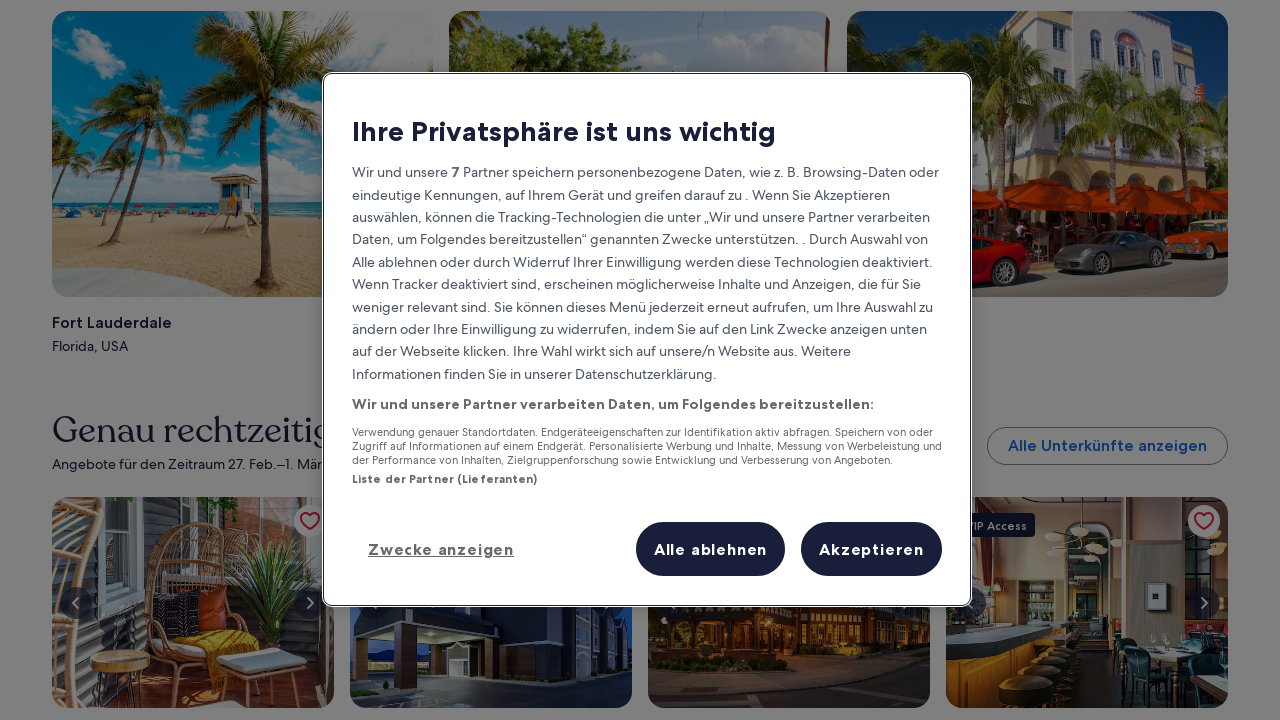

Scrolled down by 100 pixels (attempt 11/50)
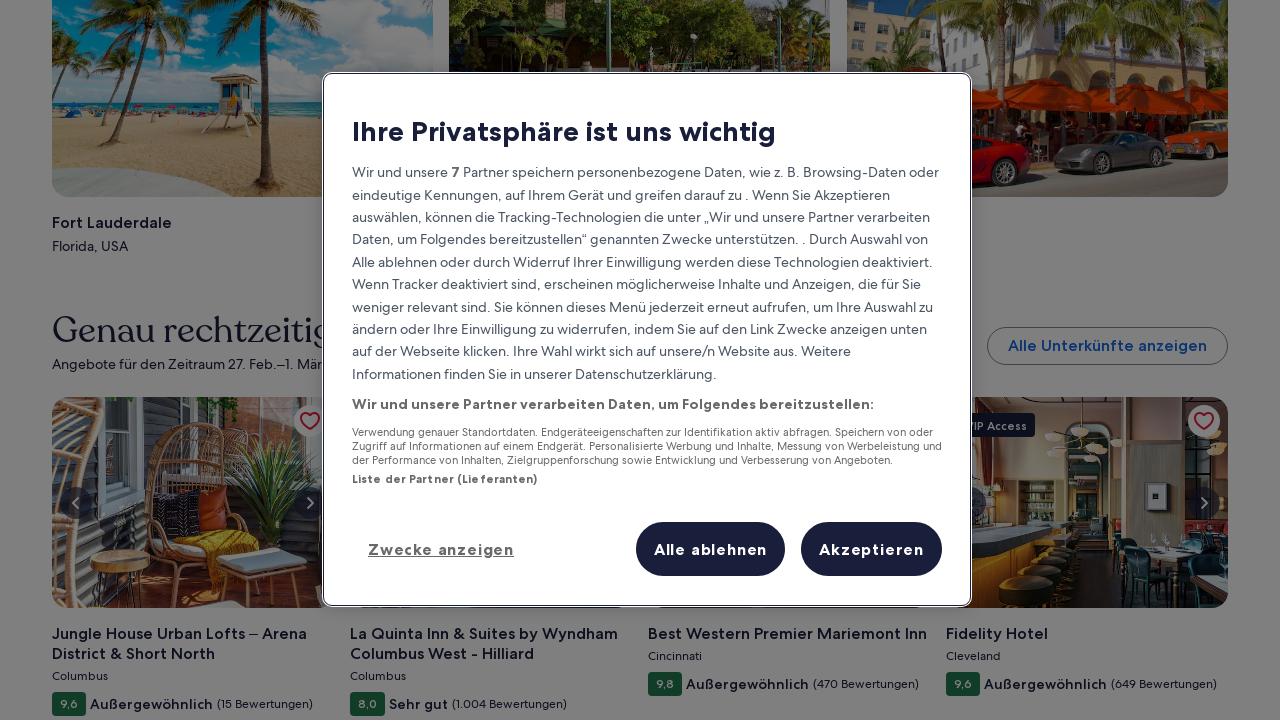

Waited 100ms for page content to load
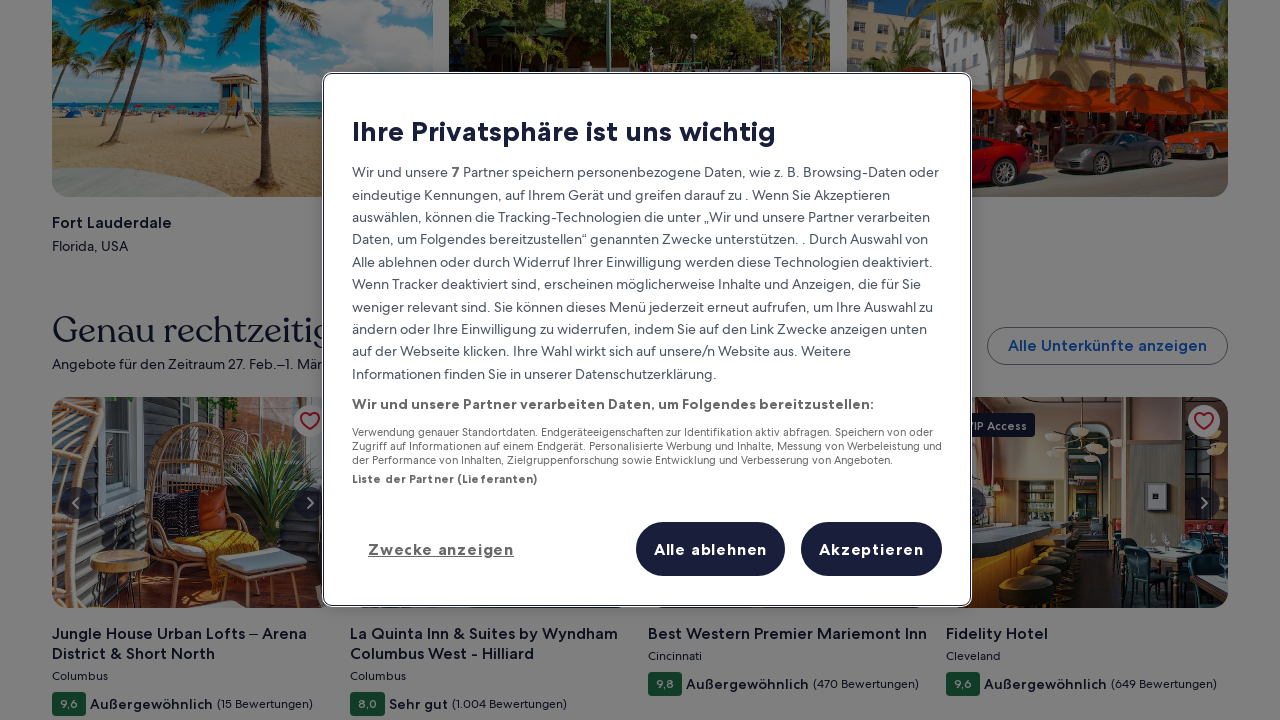

Scrolled down by 100 pixels (attempt 12/50)
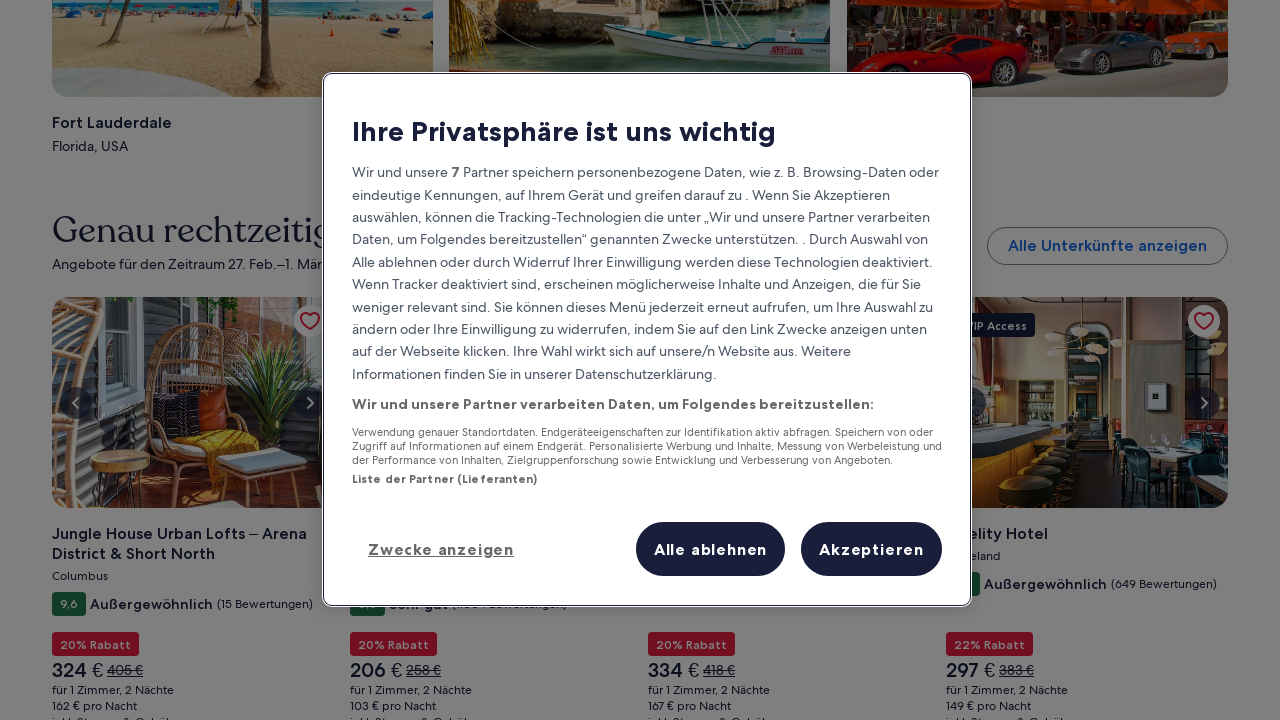

Waited 100ms for page content to load
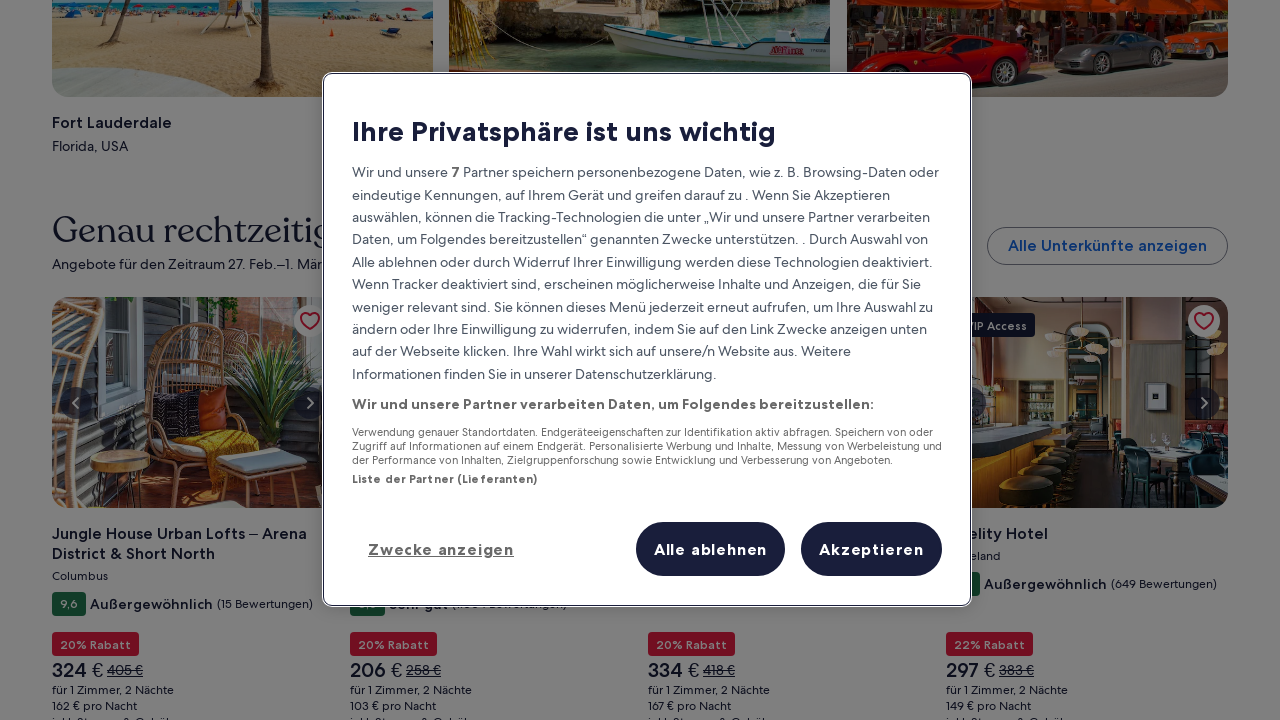

Scrolled down by 100 pixels (attempt 13/50)
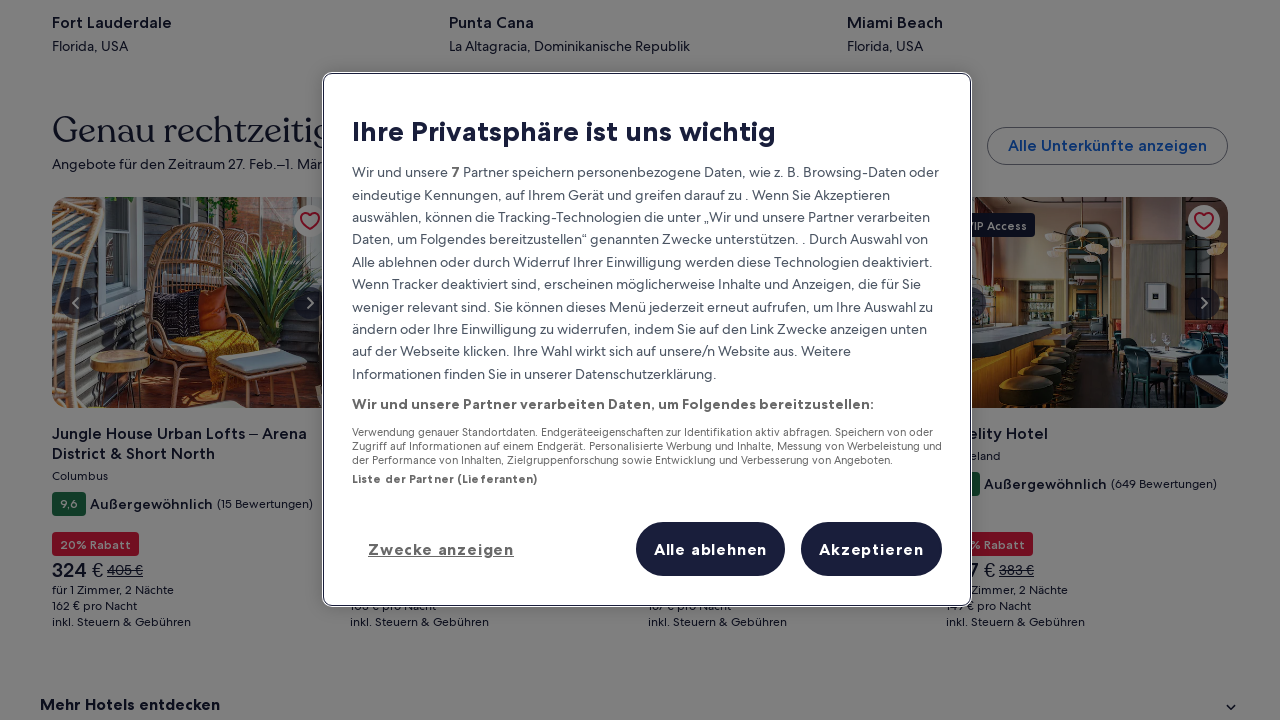

Waited 100ms for page content to load
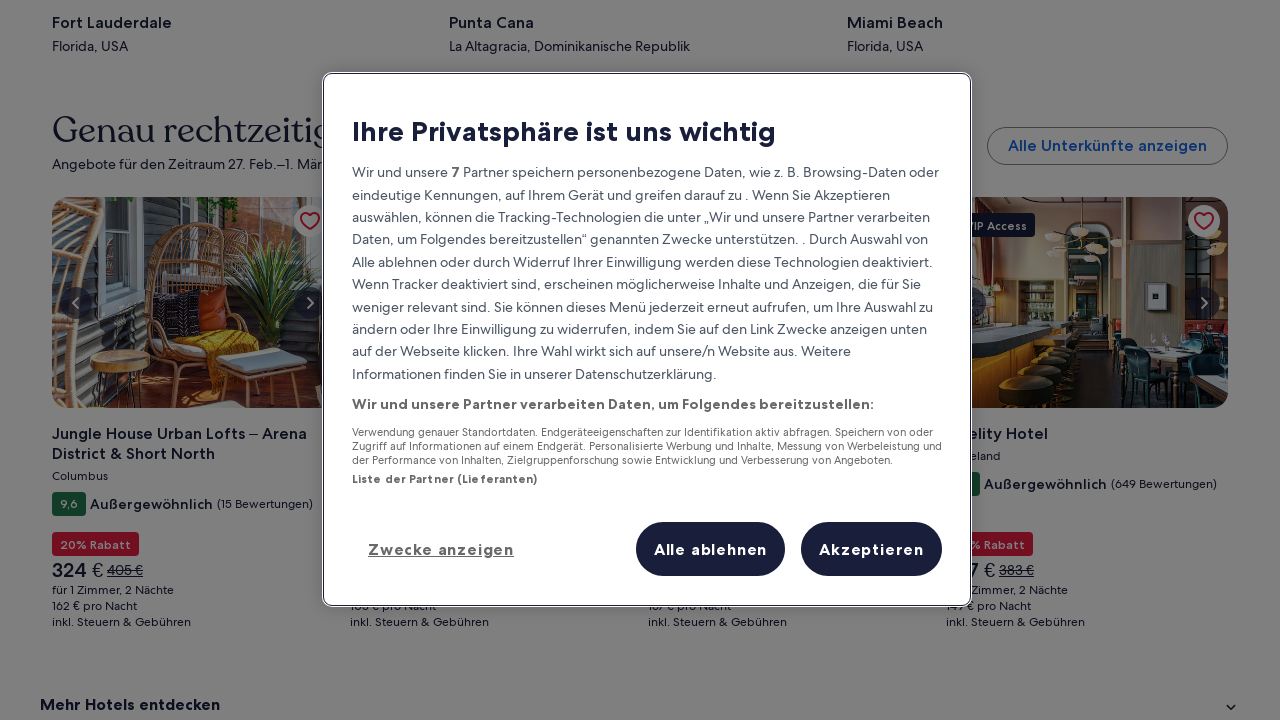

Scrolled down by 100 pixels (attempt 14/50)
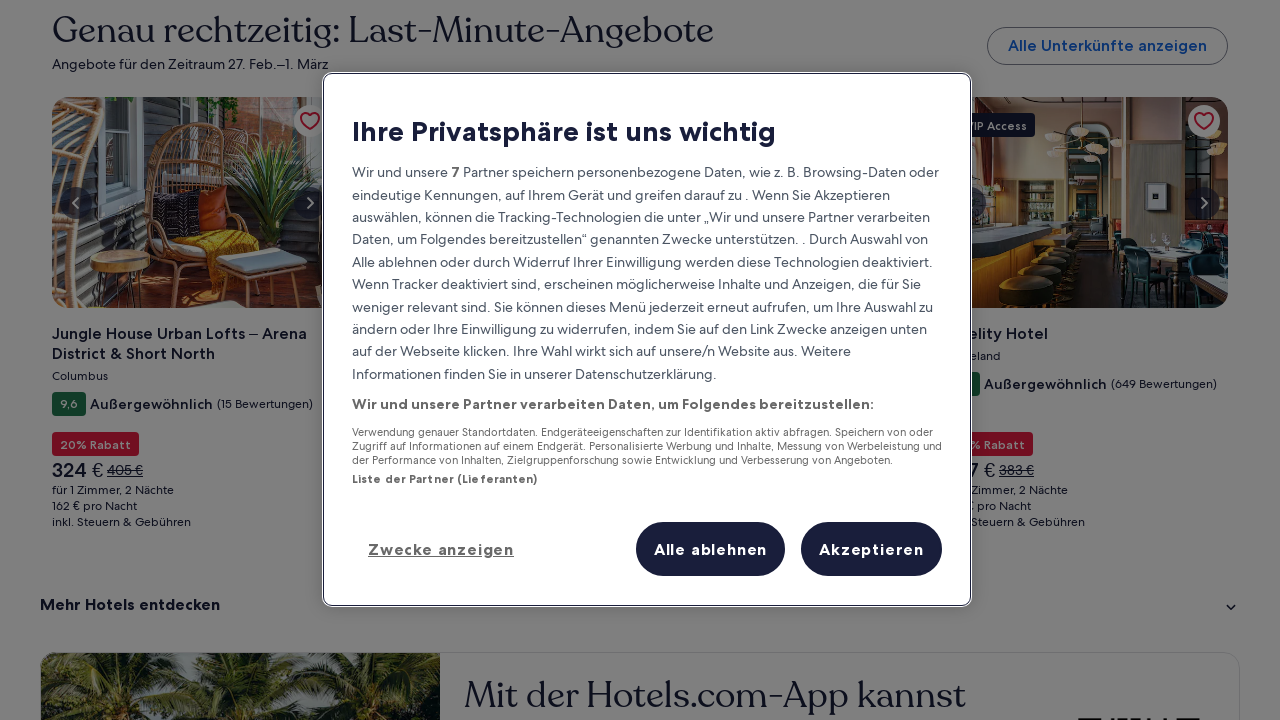

Waited 100ms for page content to load
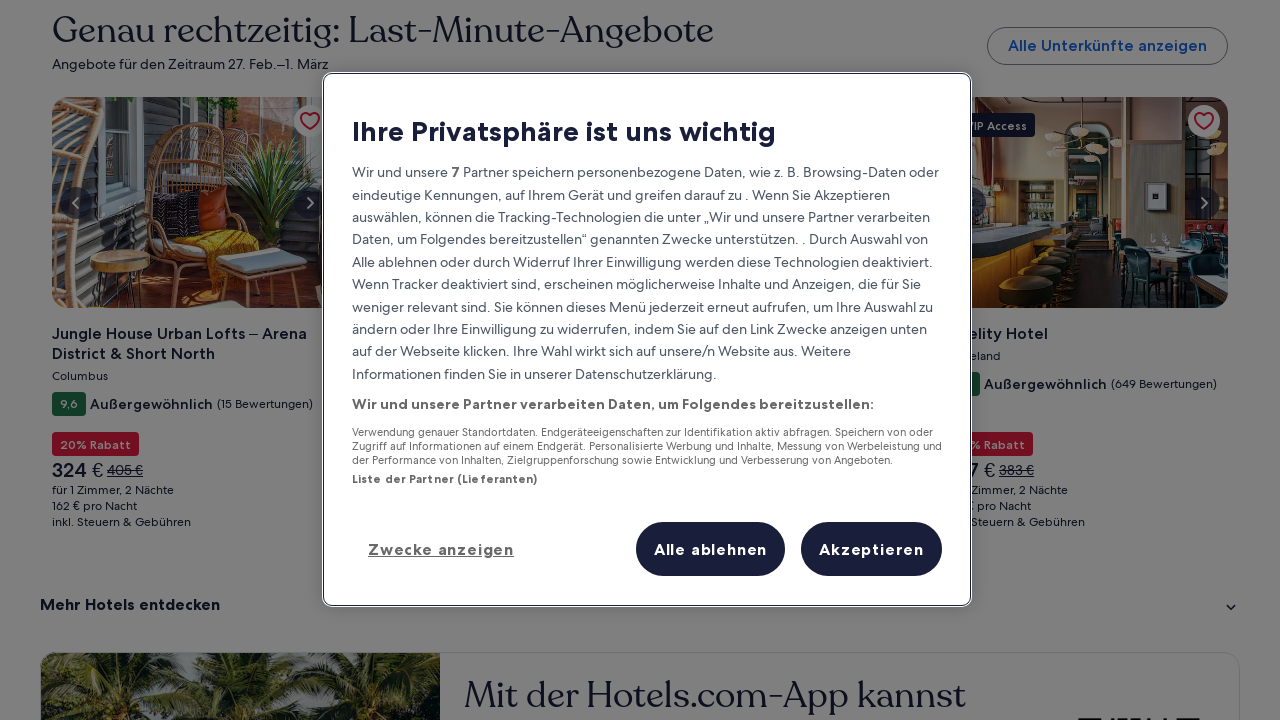

Scrolled down by 100 pixels (attempt 15/50)
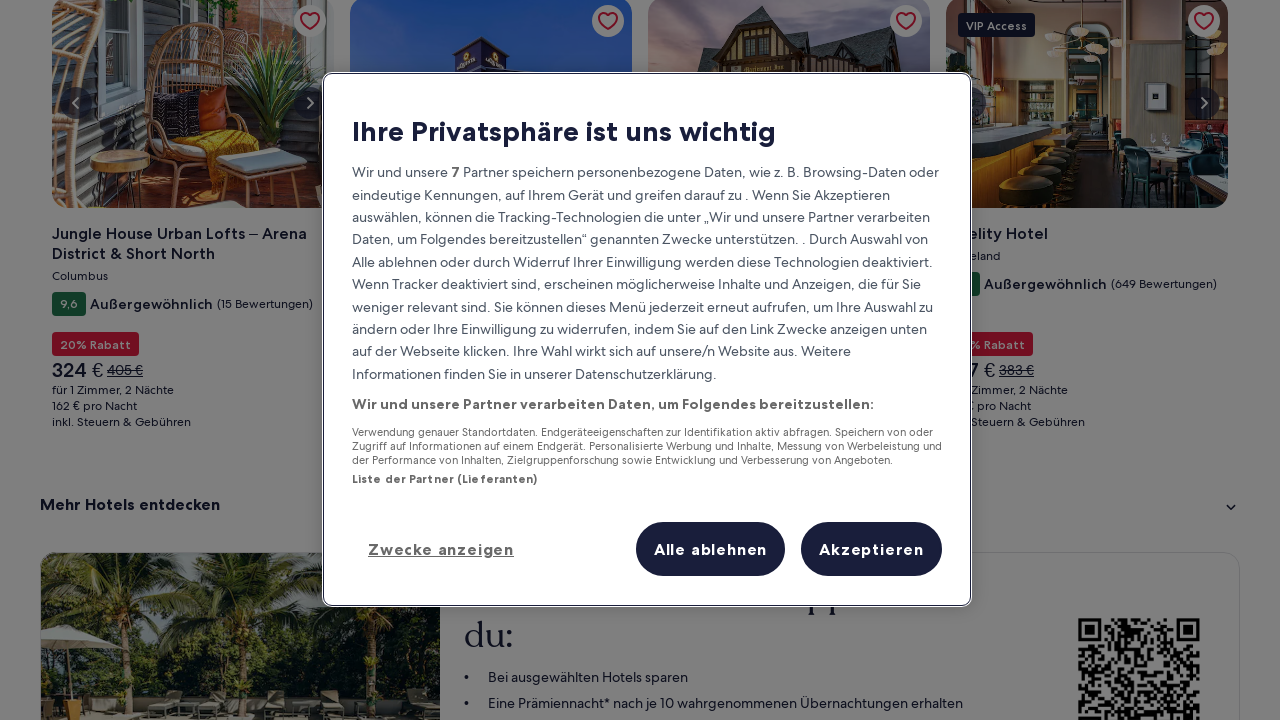

Waited 100ms for page content to load
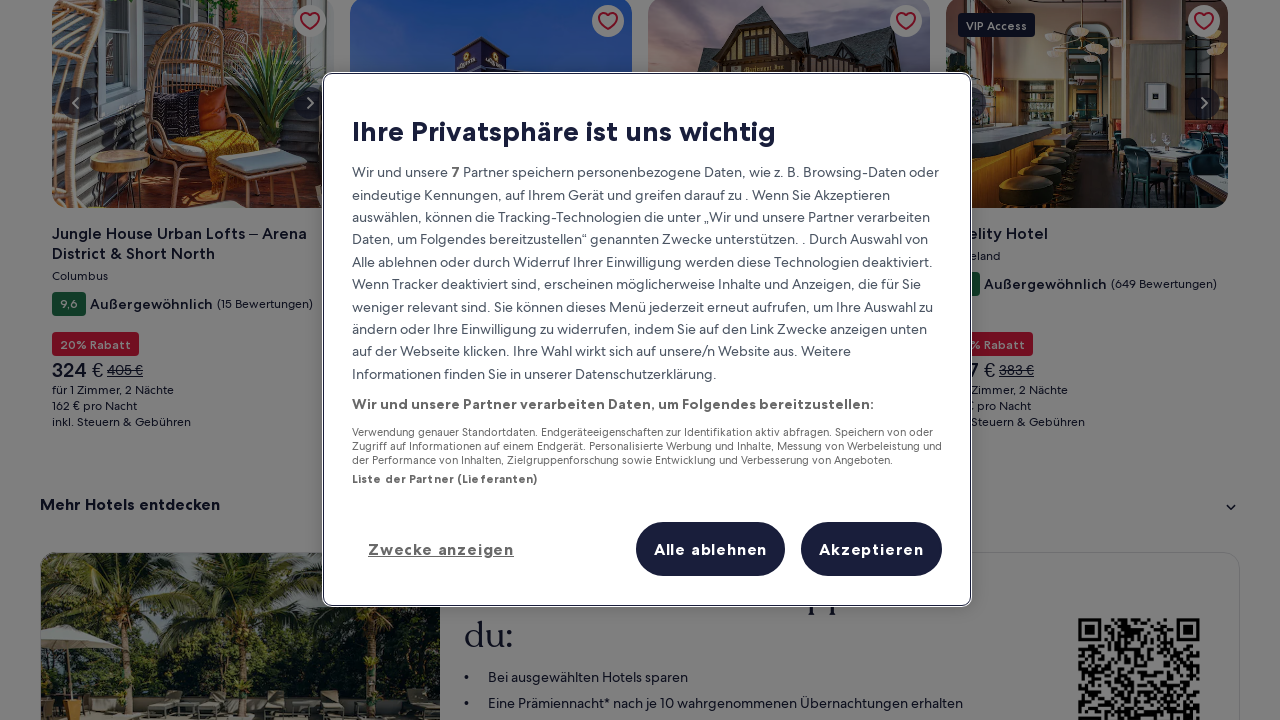

Scrolled down by 100 pixels (attempt 16/50)
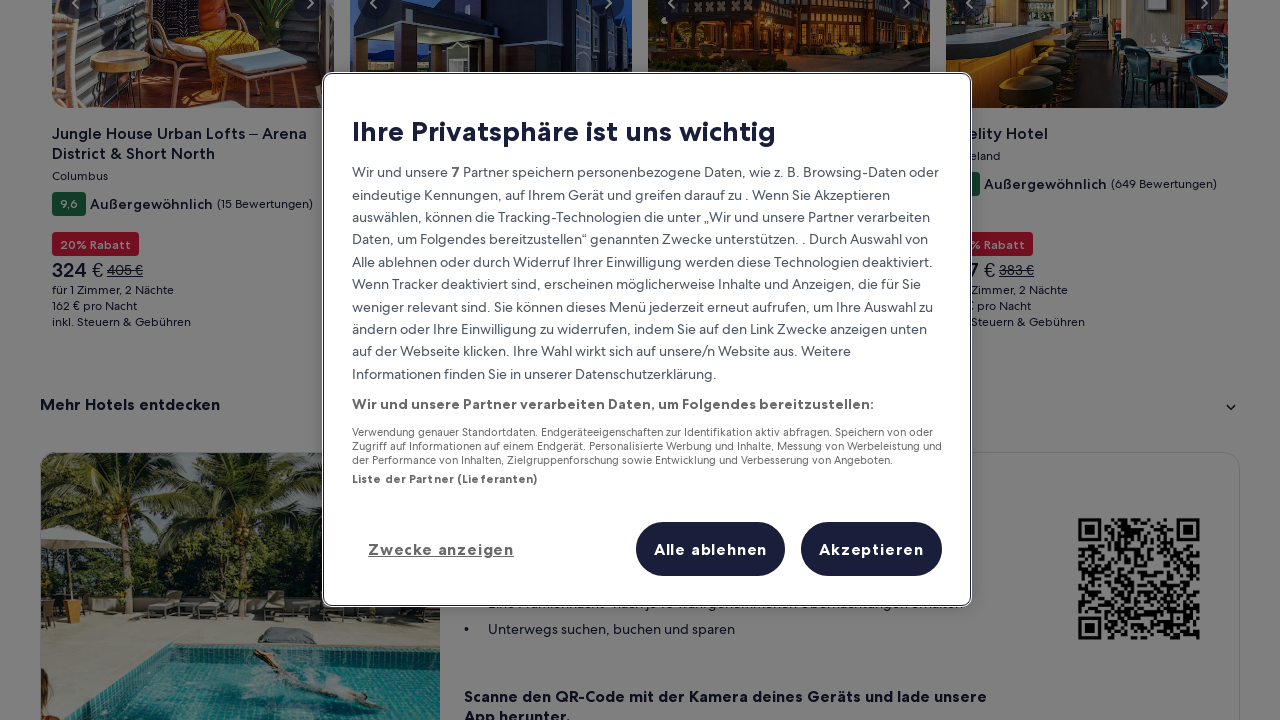

Waited 100ms for page content to load
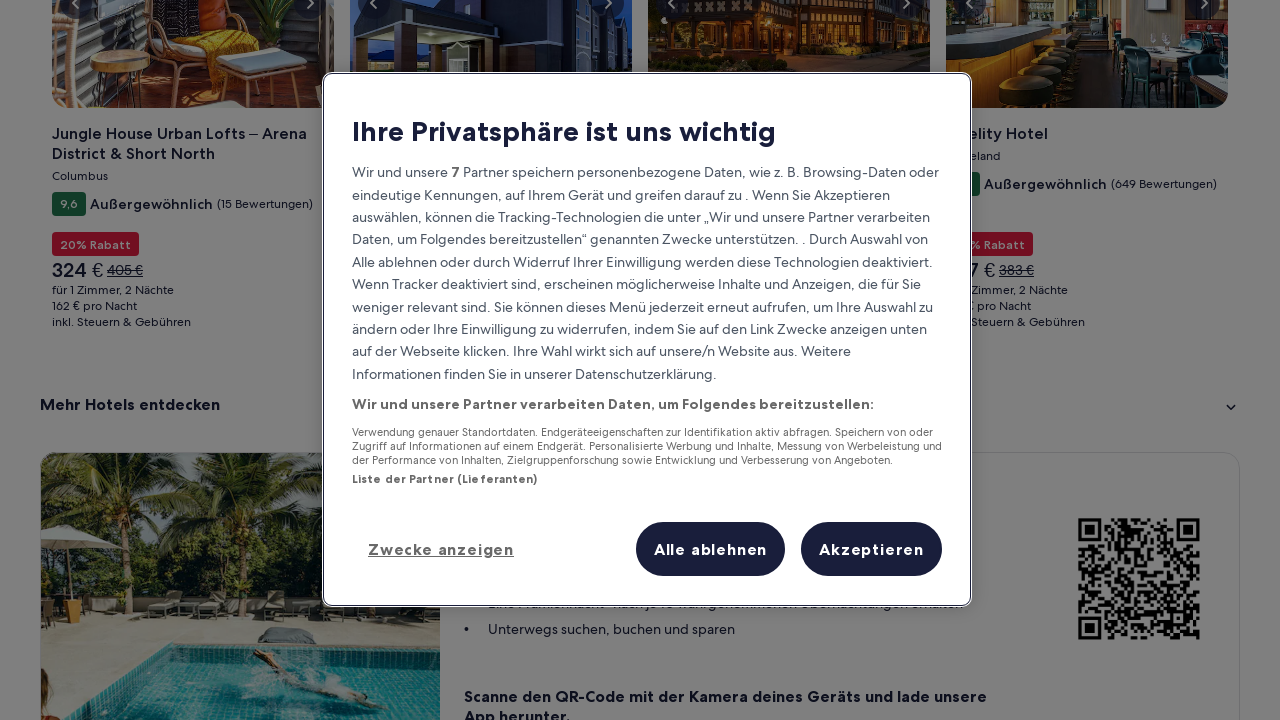

Scrolled down by 100 pixels (attempt 17/50)
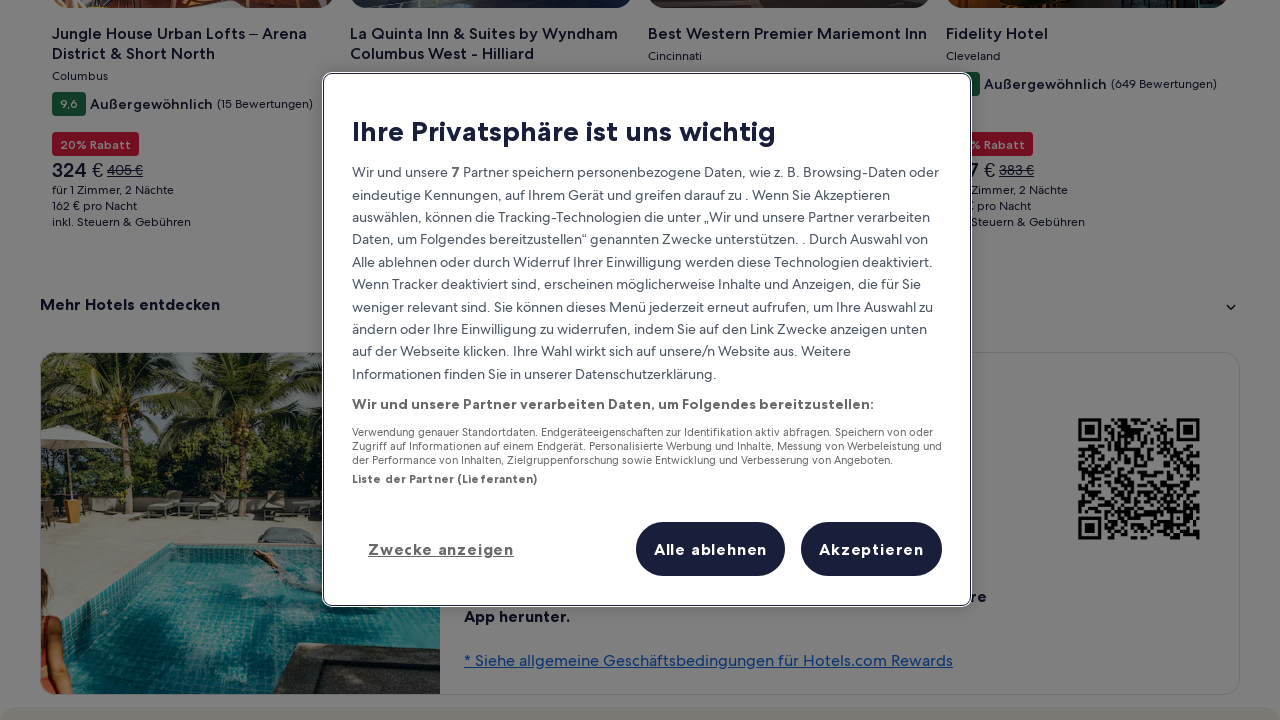

Waited 100ms for page content to load
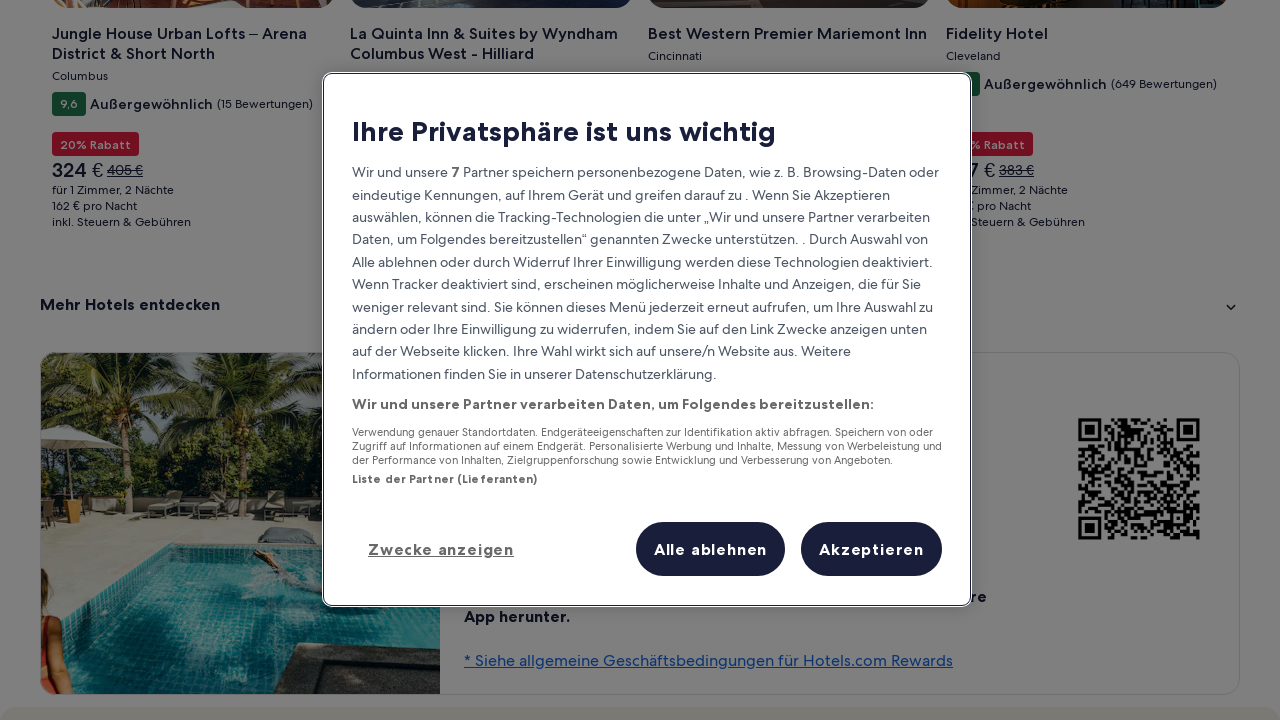

Scrolled down by 100 pixels (attempt 18/50)
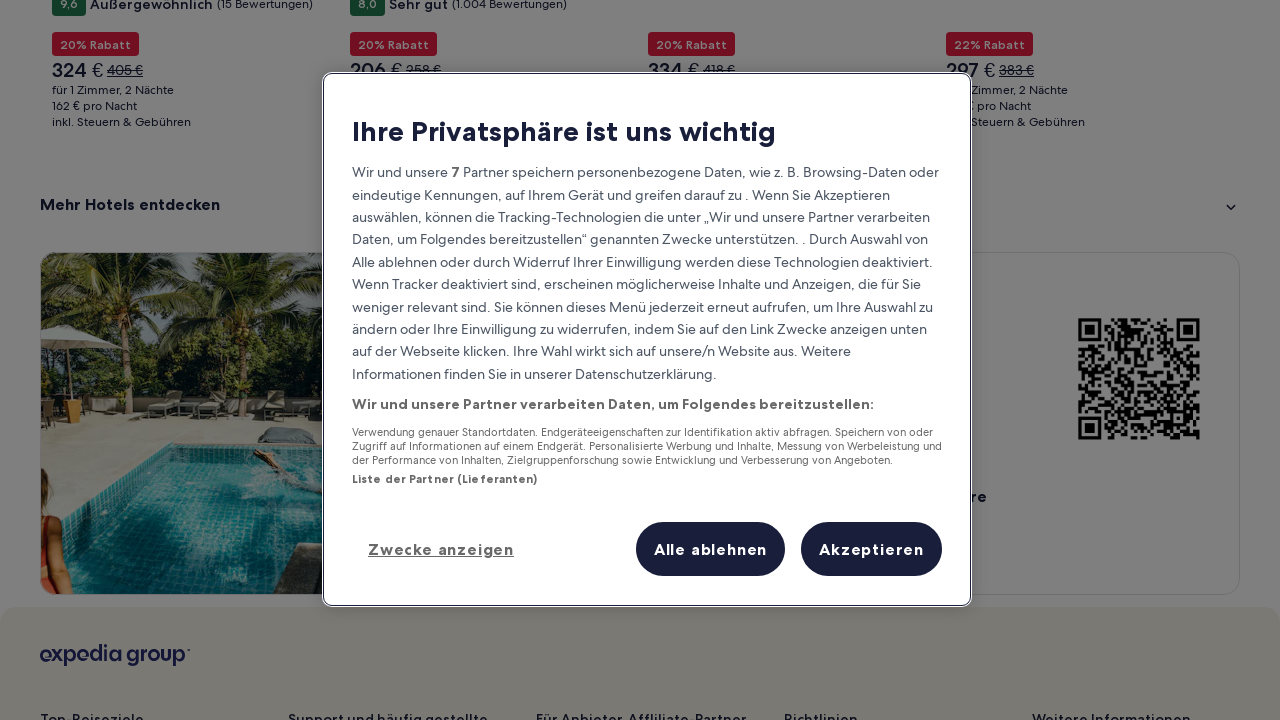

Waited 100ms for page content to load
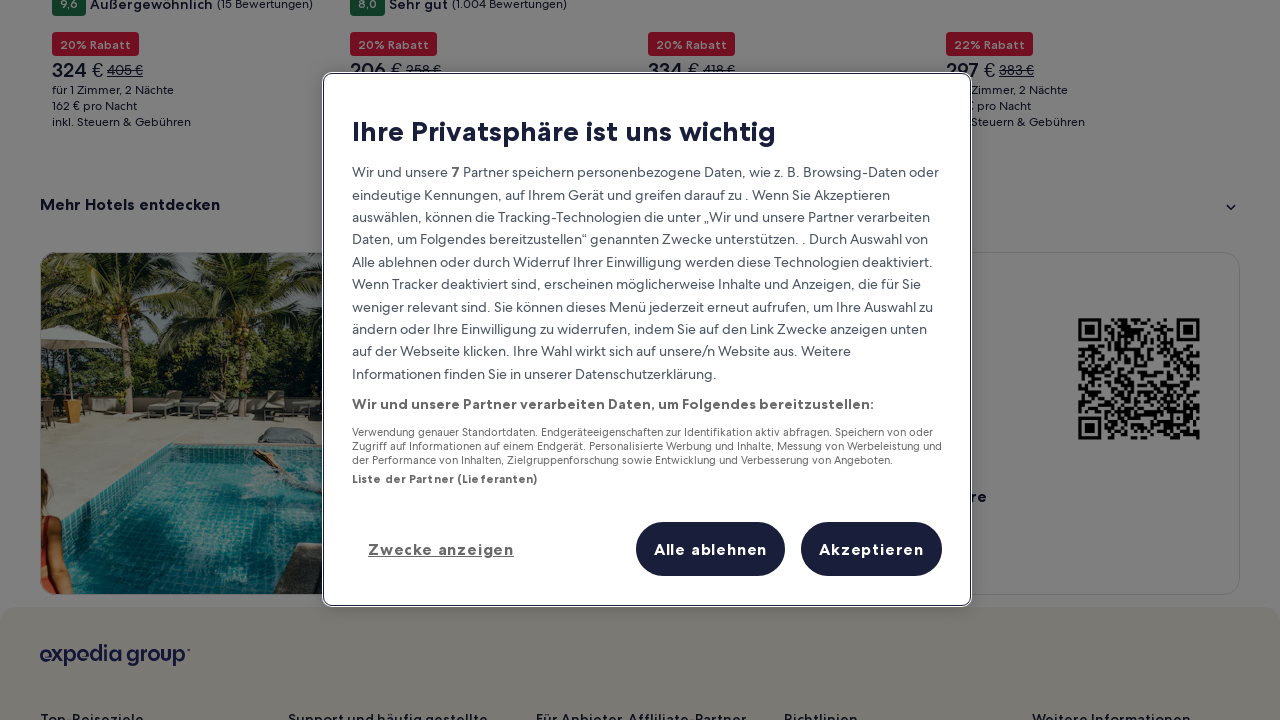

Scrolled down by 100 pixels (attempt 19/50)
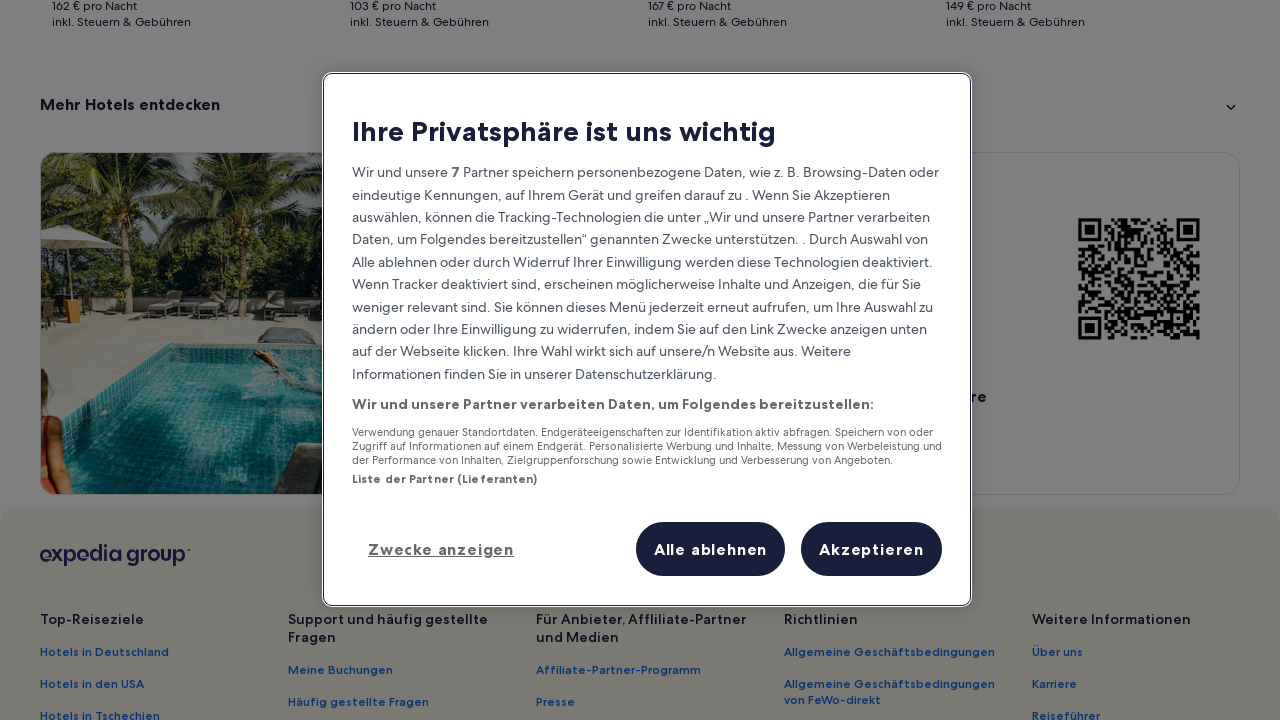

Waited 100ms for page content to load
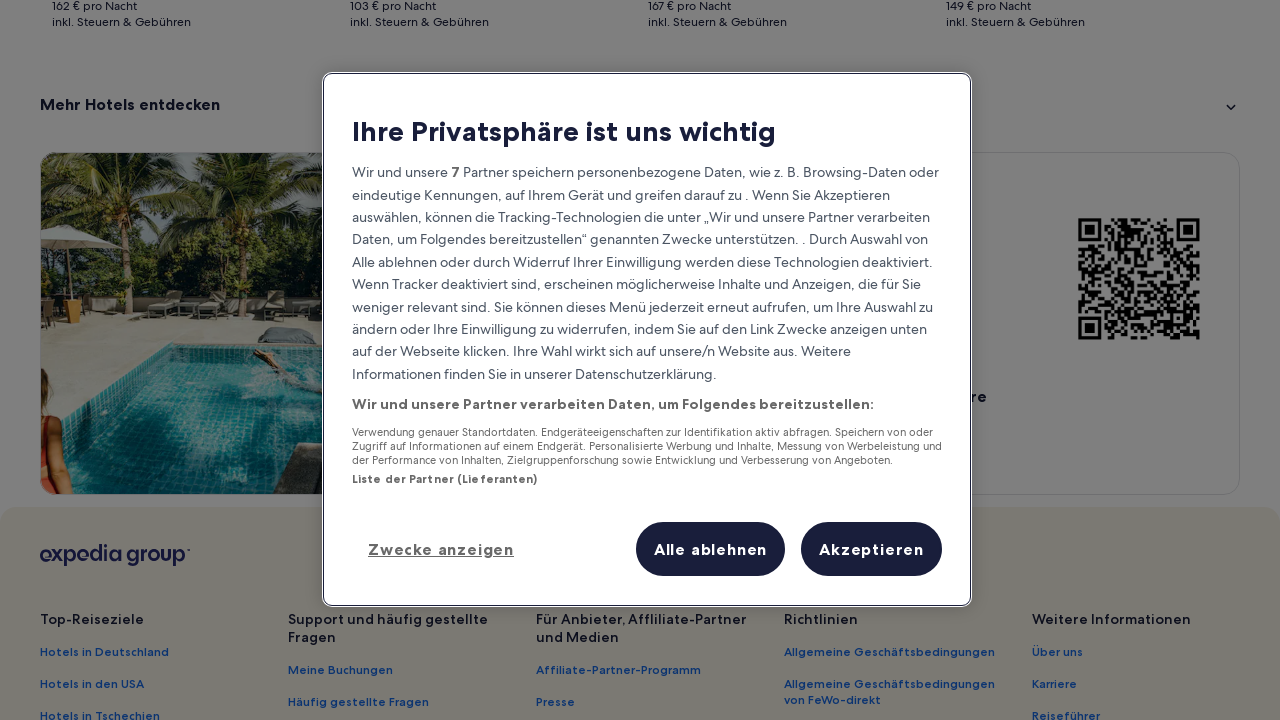

Scrolled down by 100 pixels (attempt 20/50)
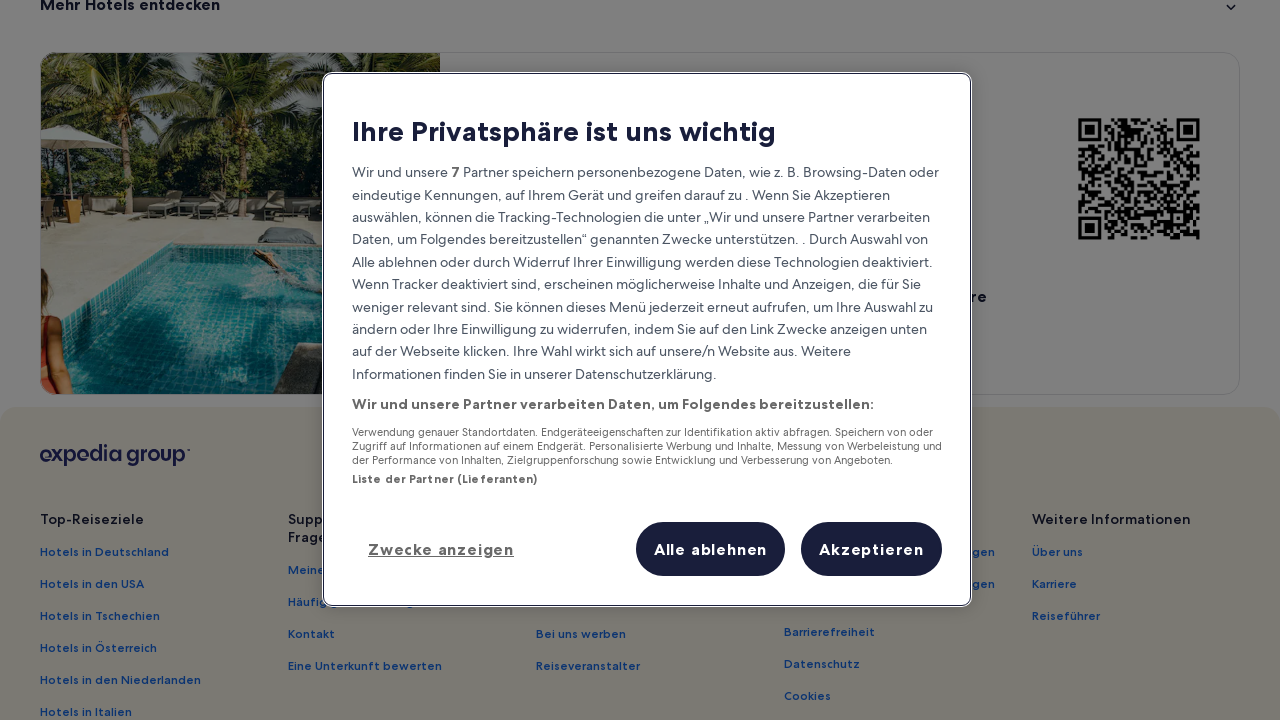

Waited 100ms for page content to load
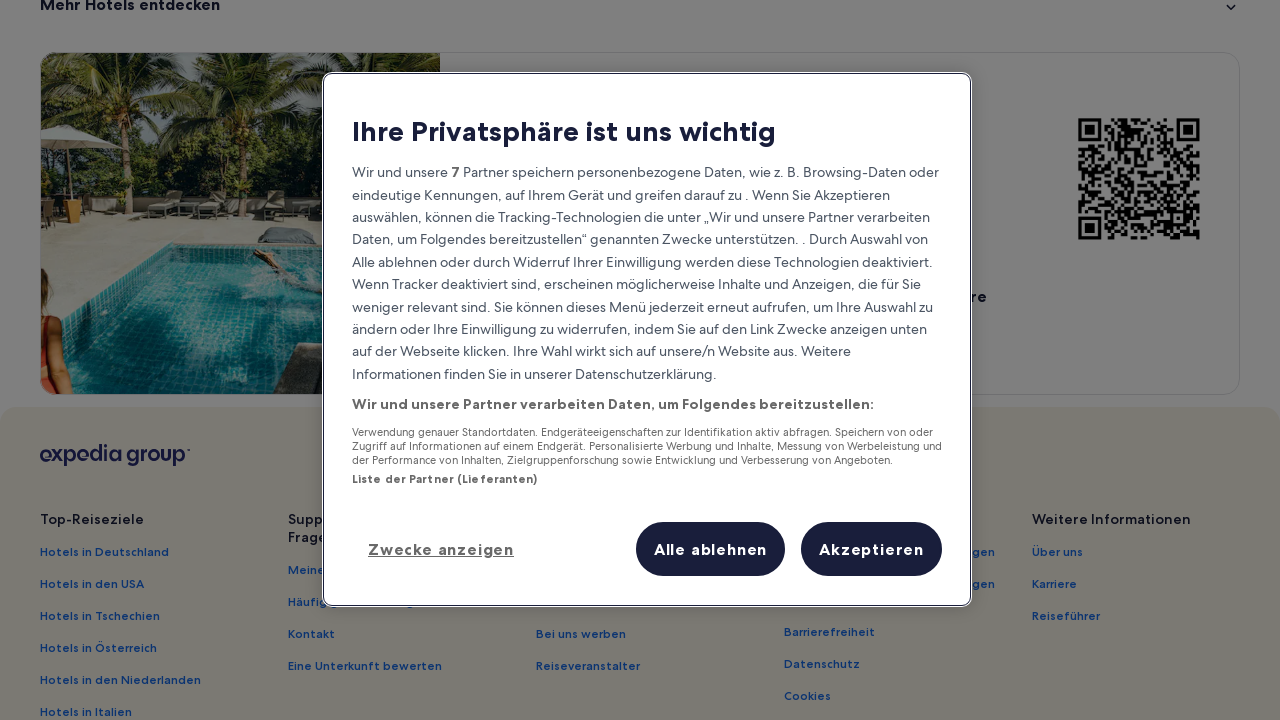

Scrolled down by 100 pixels (attempt 21/50)
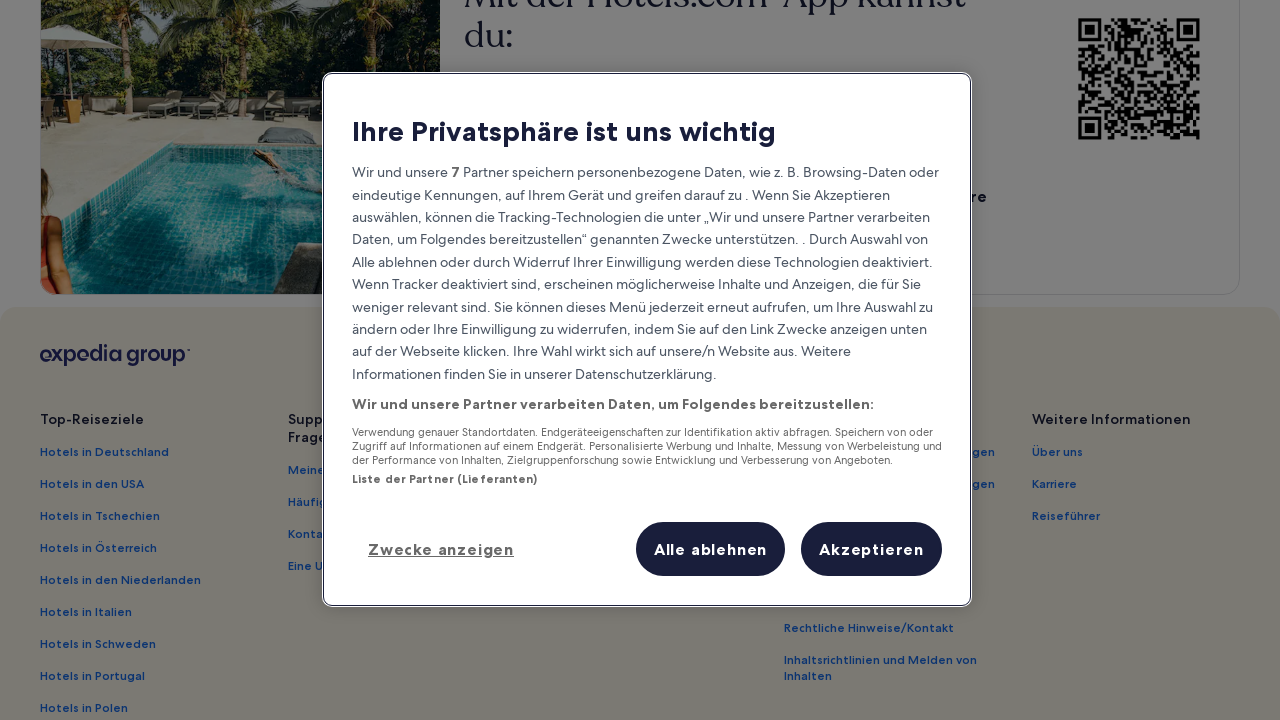

Waited 100ms for page content to load
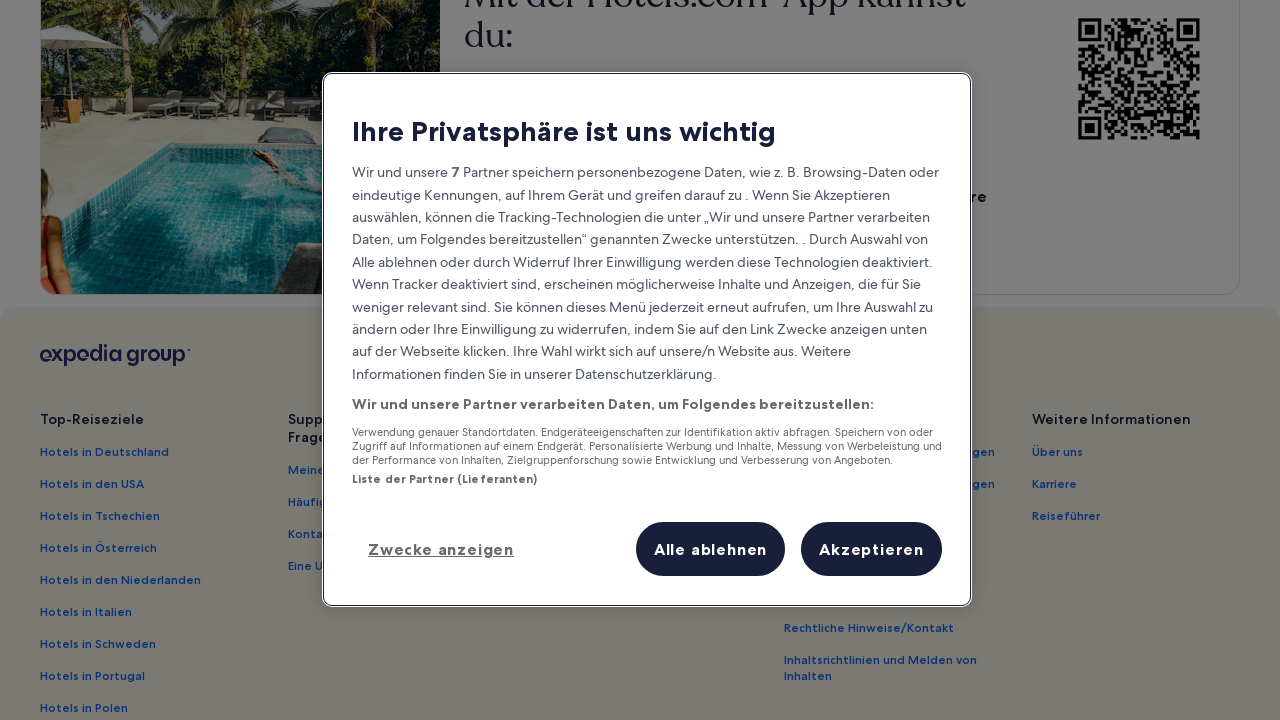

Scrolled down by 100 pixels (attempt 22/50)
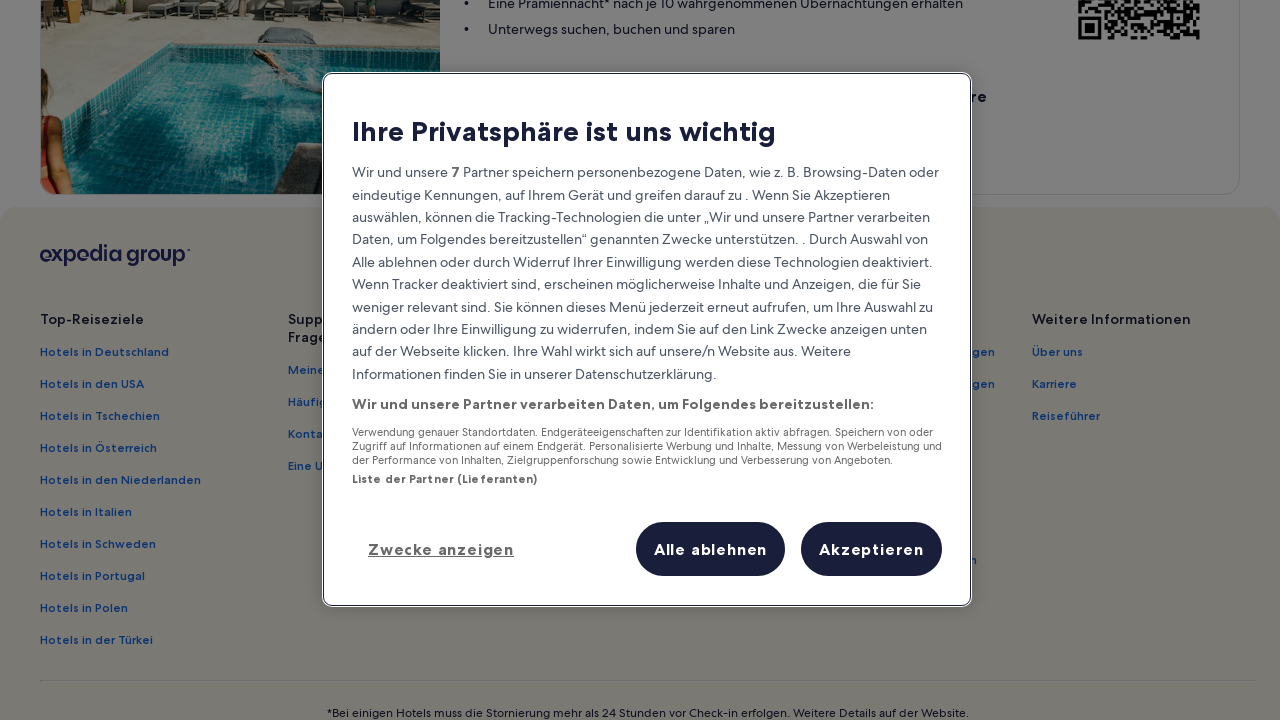

Waited 100ms for page content to load
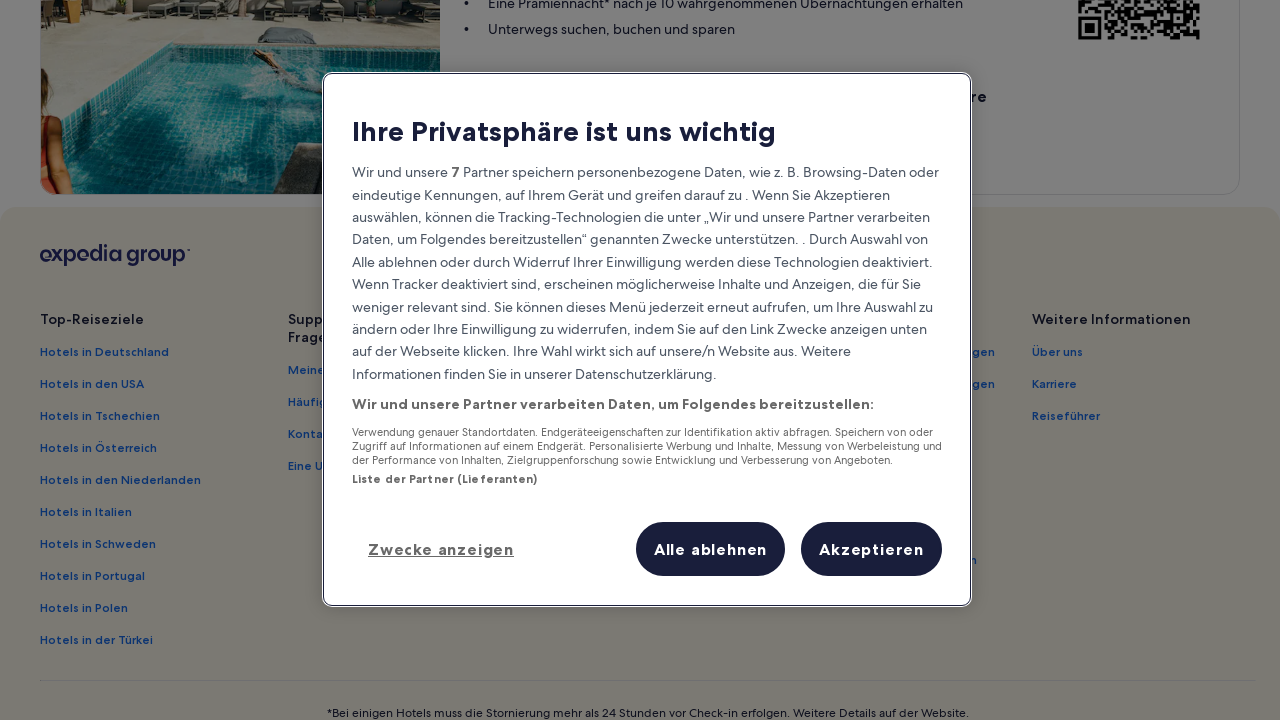

Scrolled down by 100 pixels (attempt 23/50)
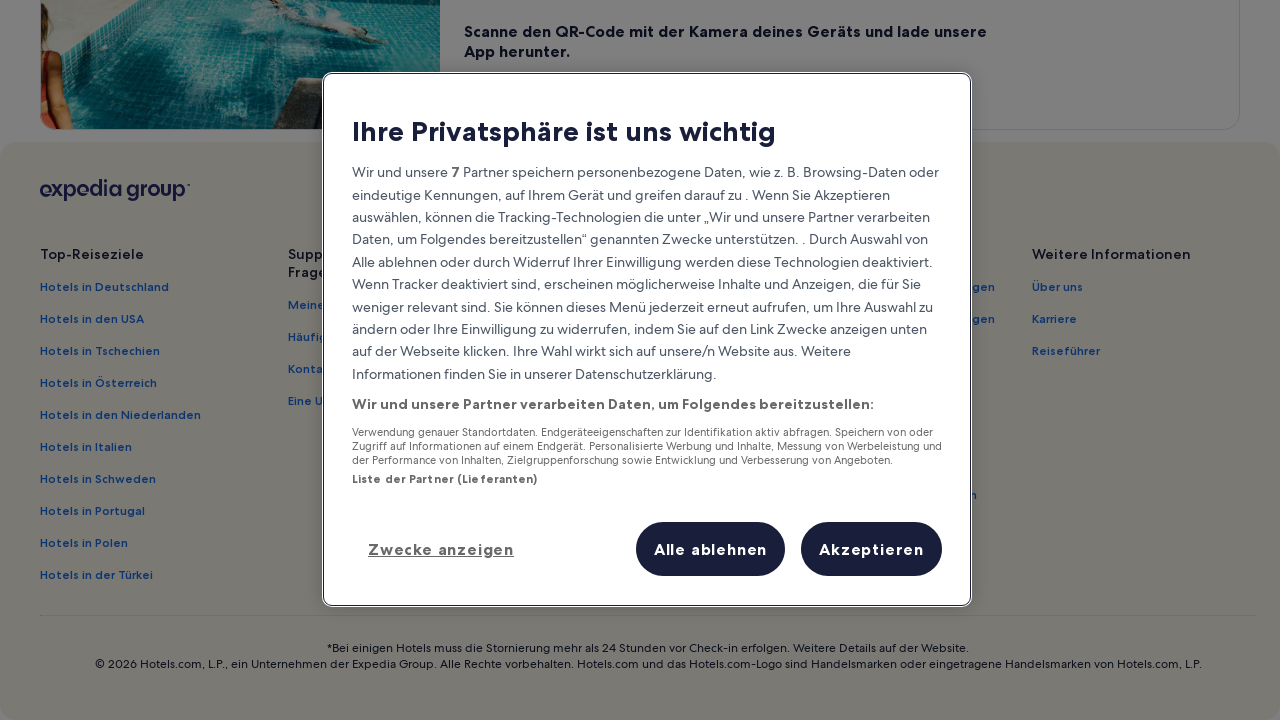

Waited 100ms for page content to load
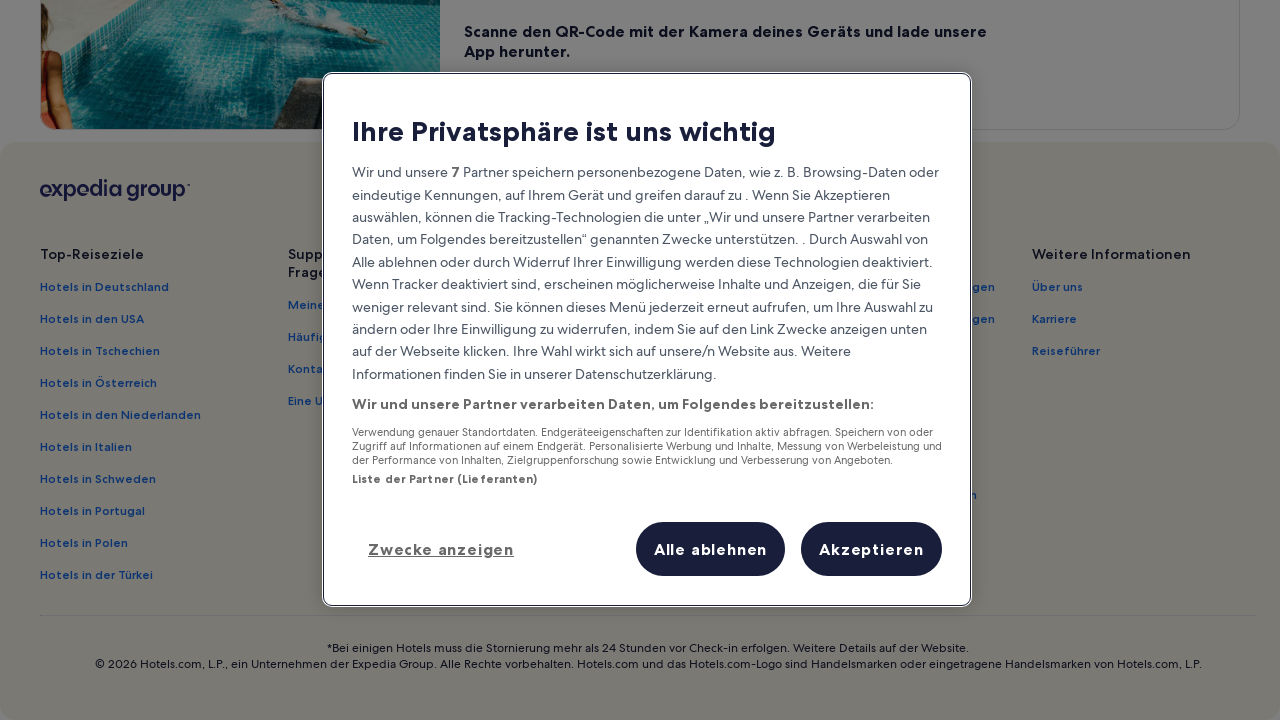

Scrolled down by 100 pixels (attempt 24/50)
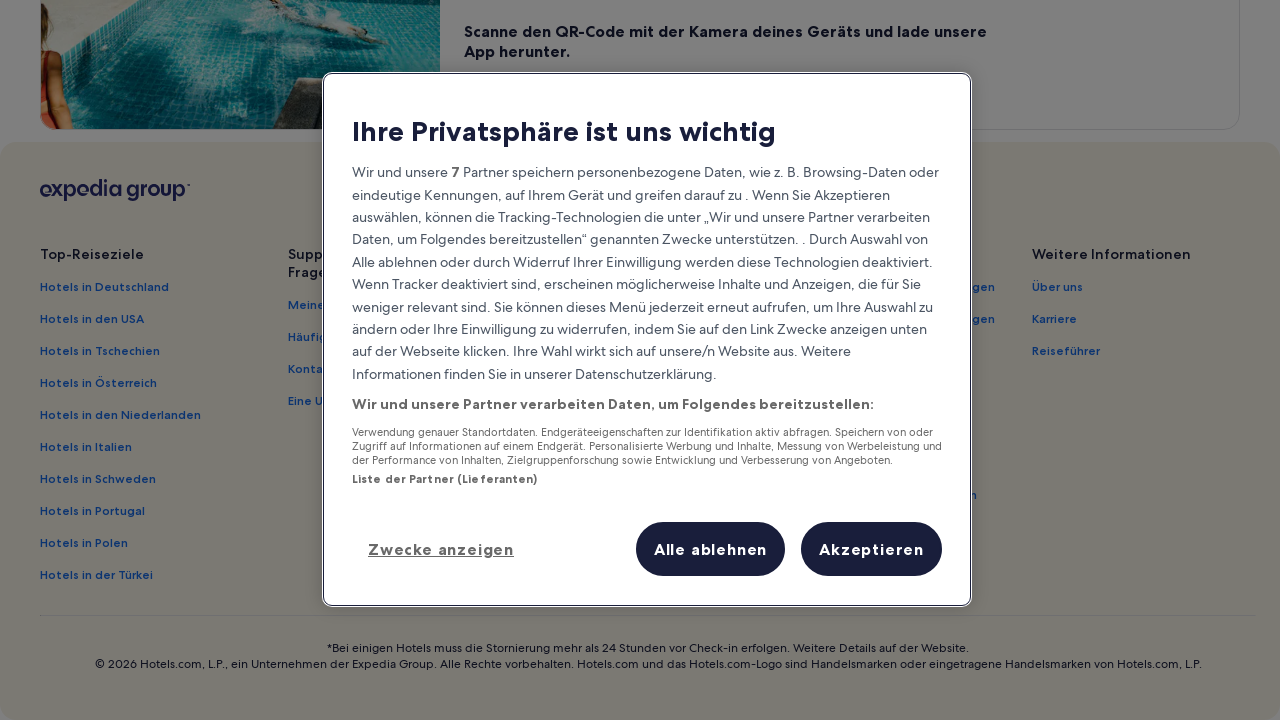

Waited 100ms for page content to load
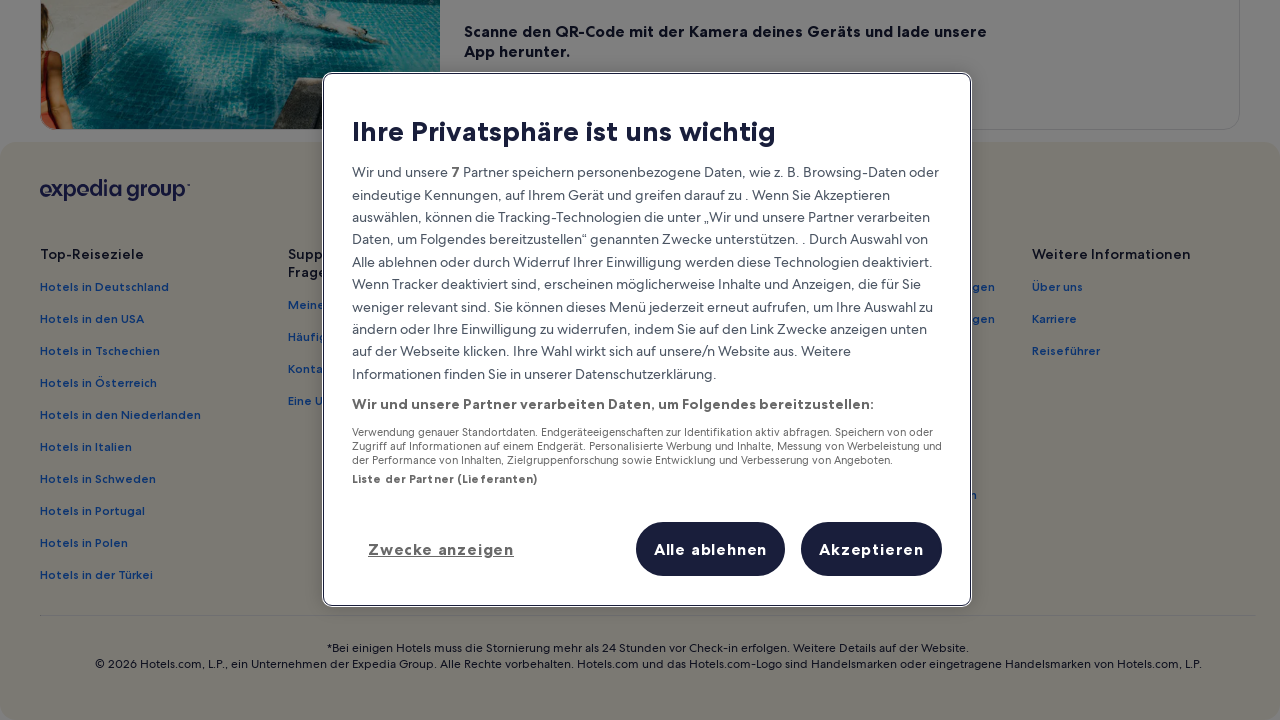

Scrolled down by 100 pixels (attempt 25/50)
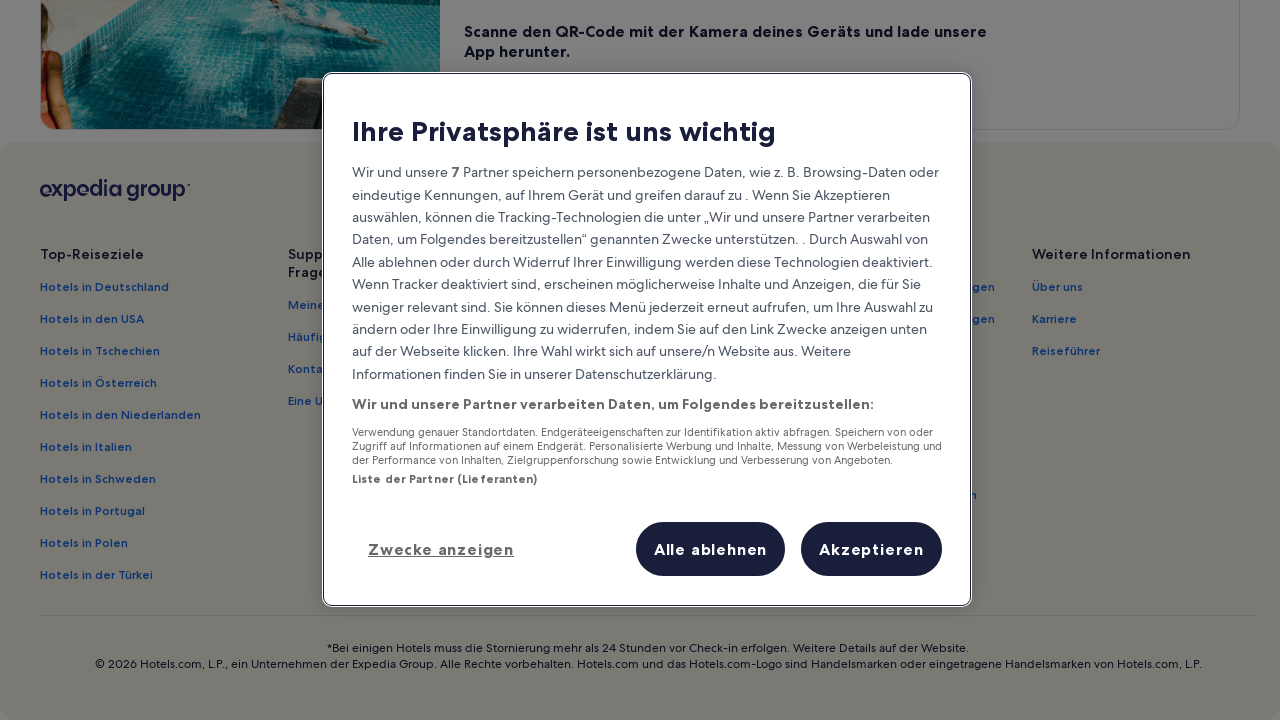

Waited 100ms for page content to load
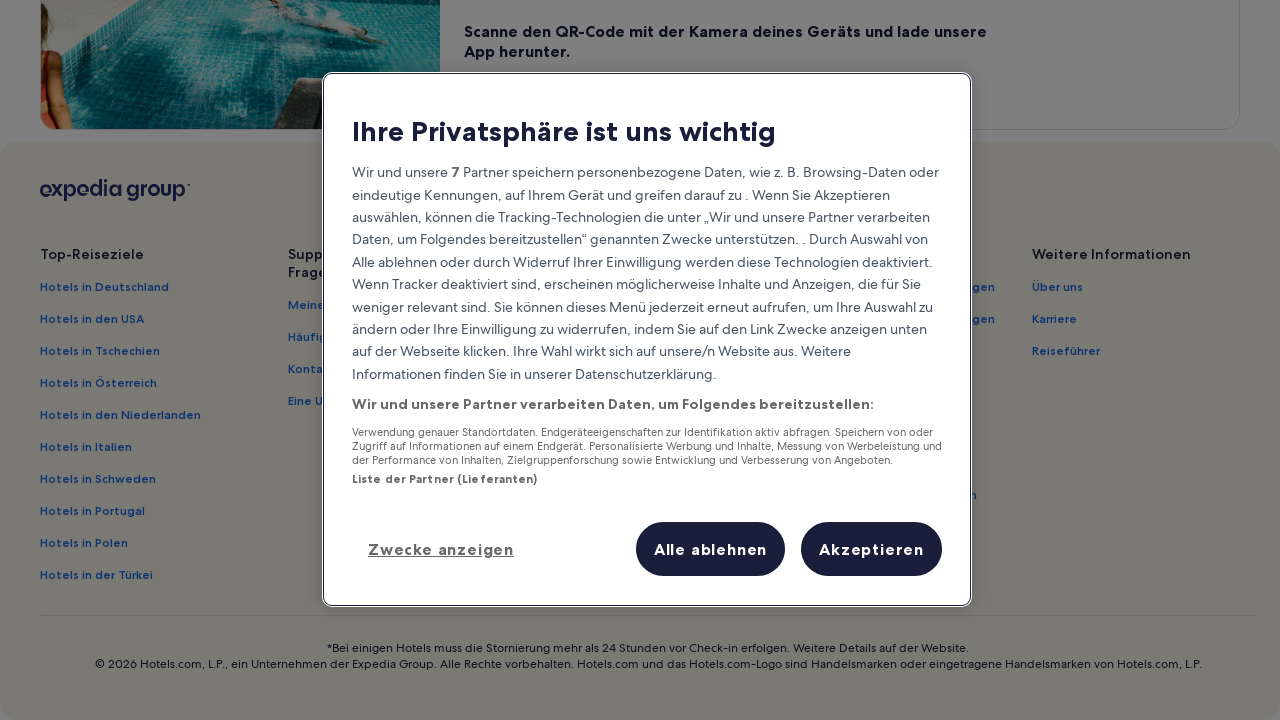

Scrolled down by 100 pixels (attempt 26/50)
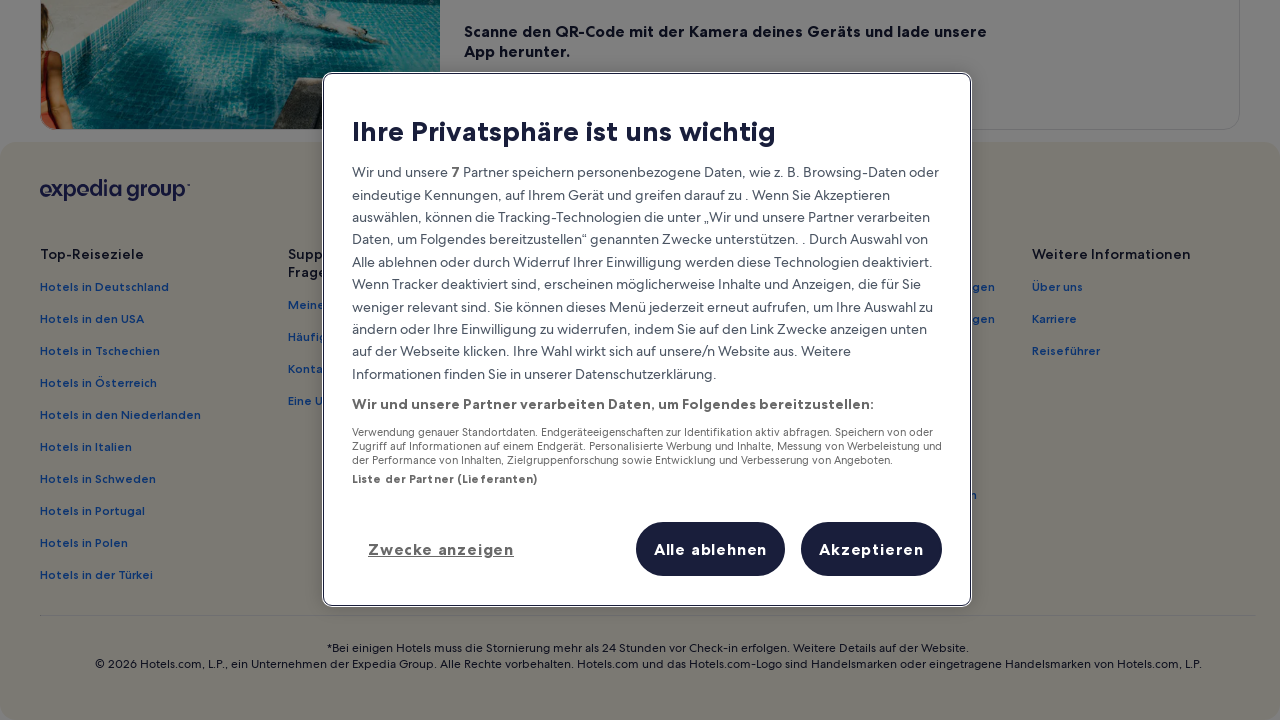

Waited 100ms for page content to load
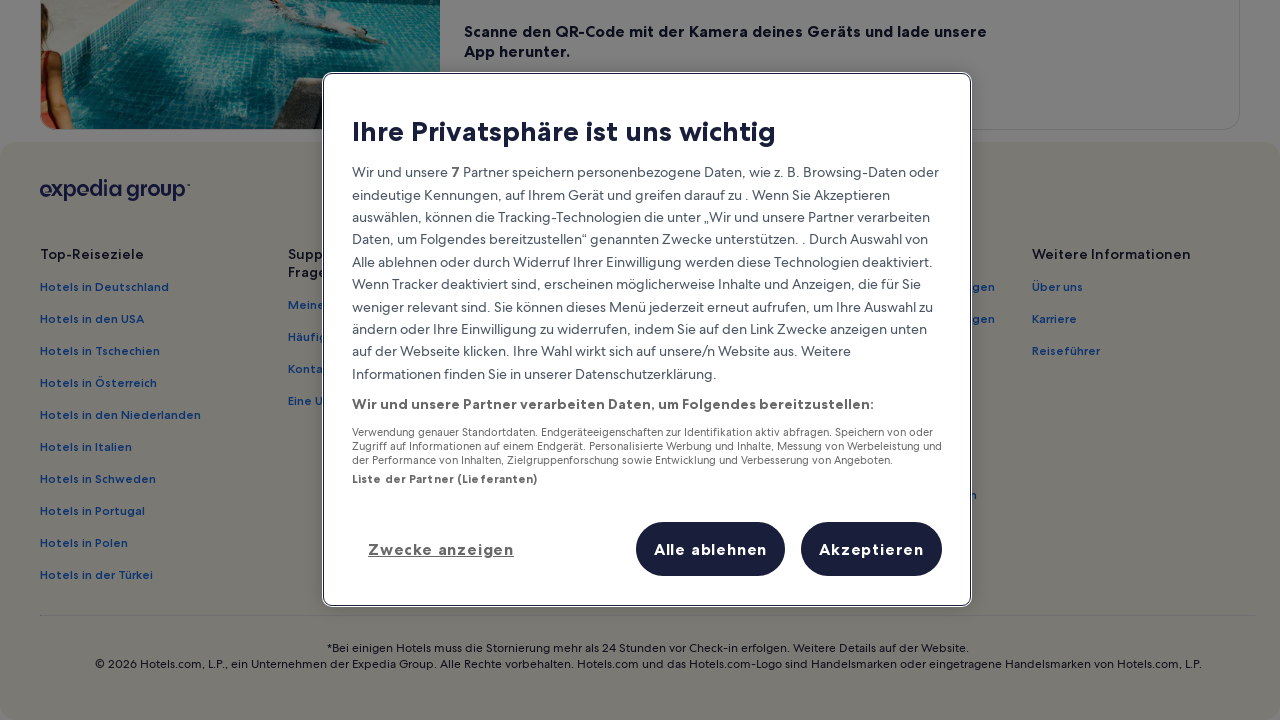

Scrolled down by 100 pixels (attempt 27/50)
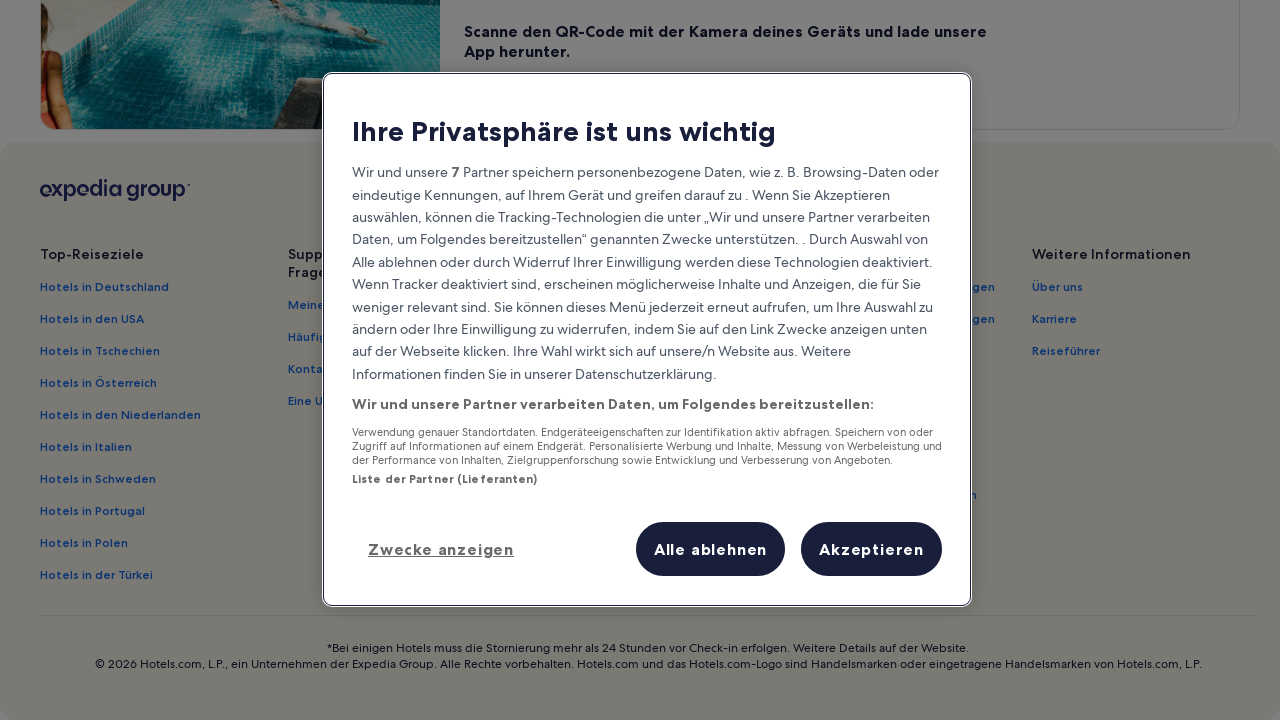

Waited 100ms for page content to load
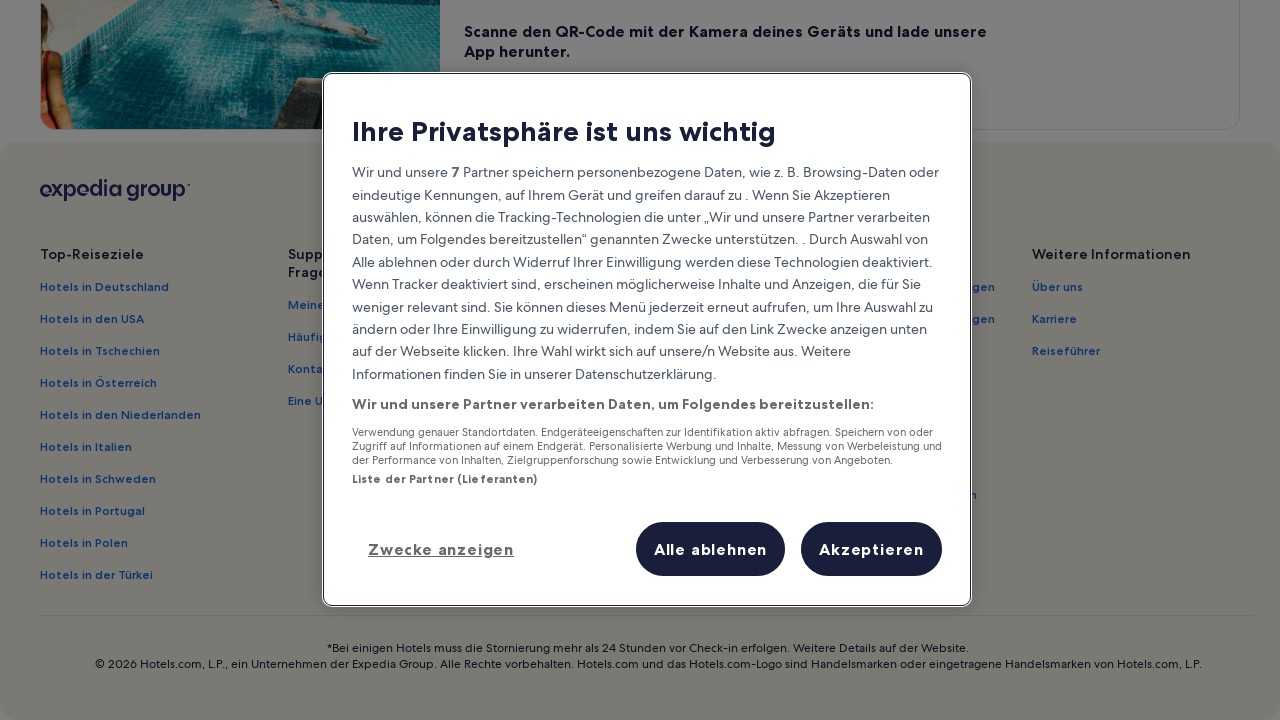

Scrolled down by 100 pixels (attempt 28/50)
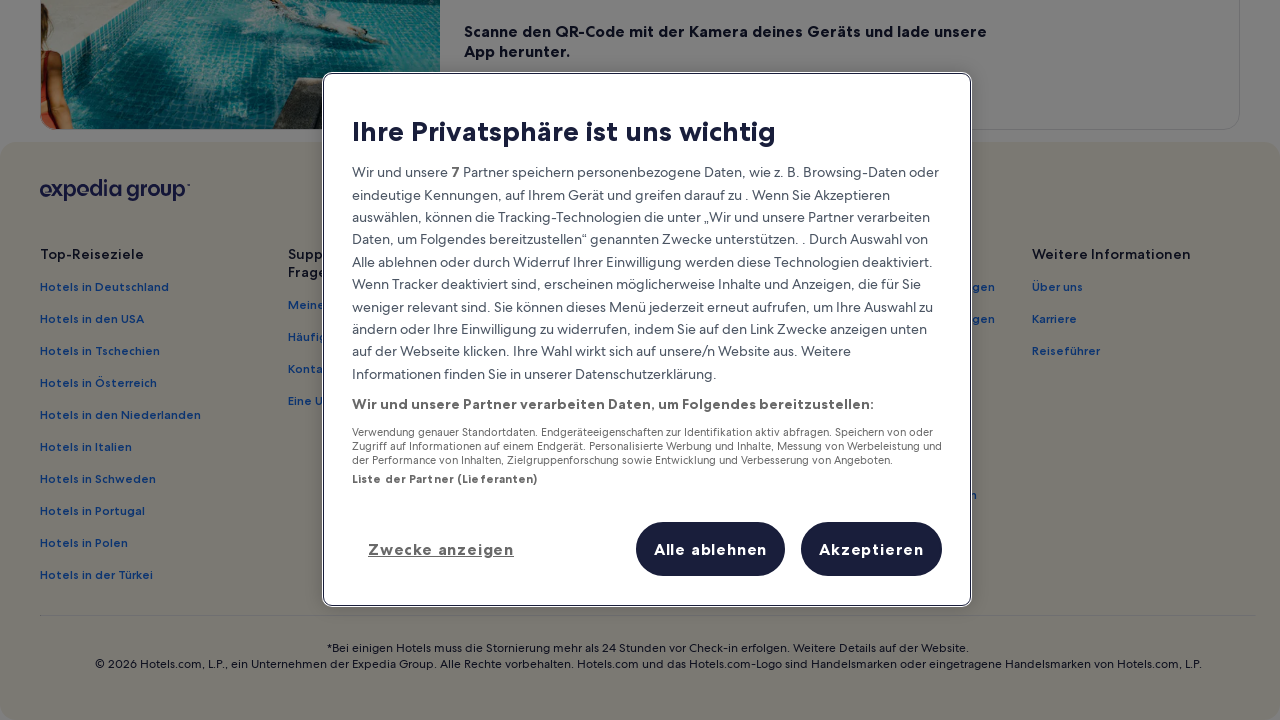

Waited 100ms for page content to load
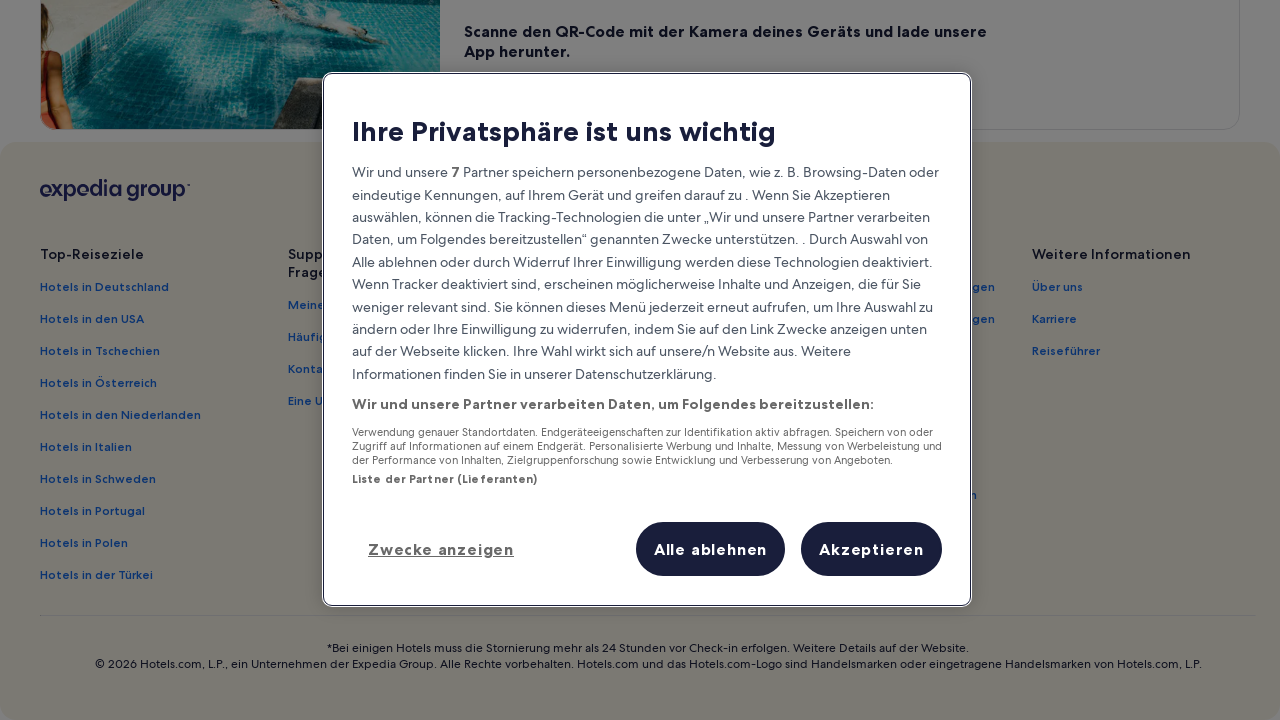

Scrolled down by 100 pixels (attempt 29/50)
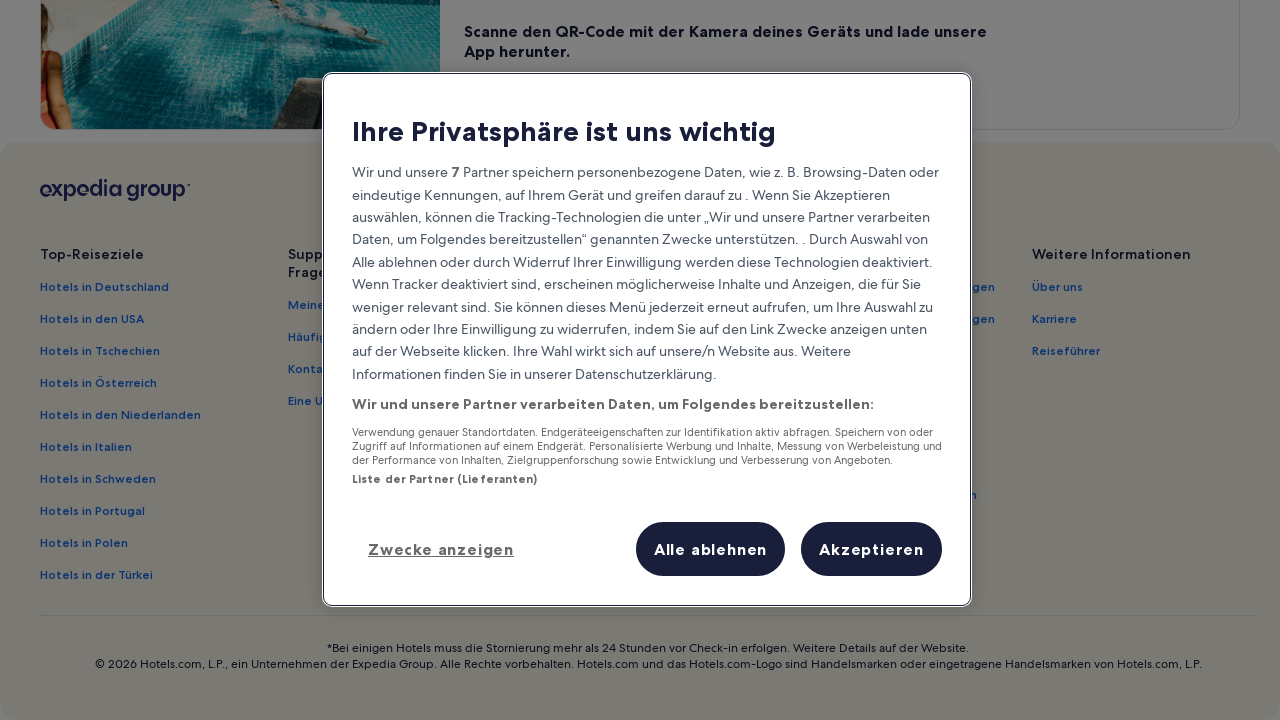

Waited 100ms for page content to load
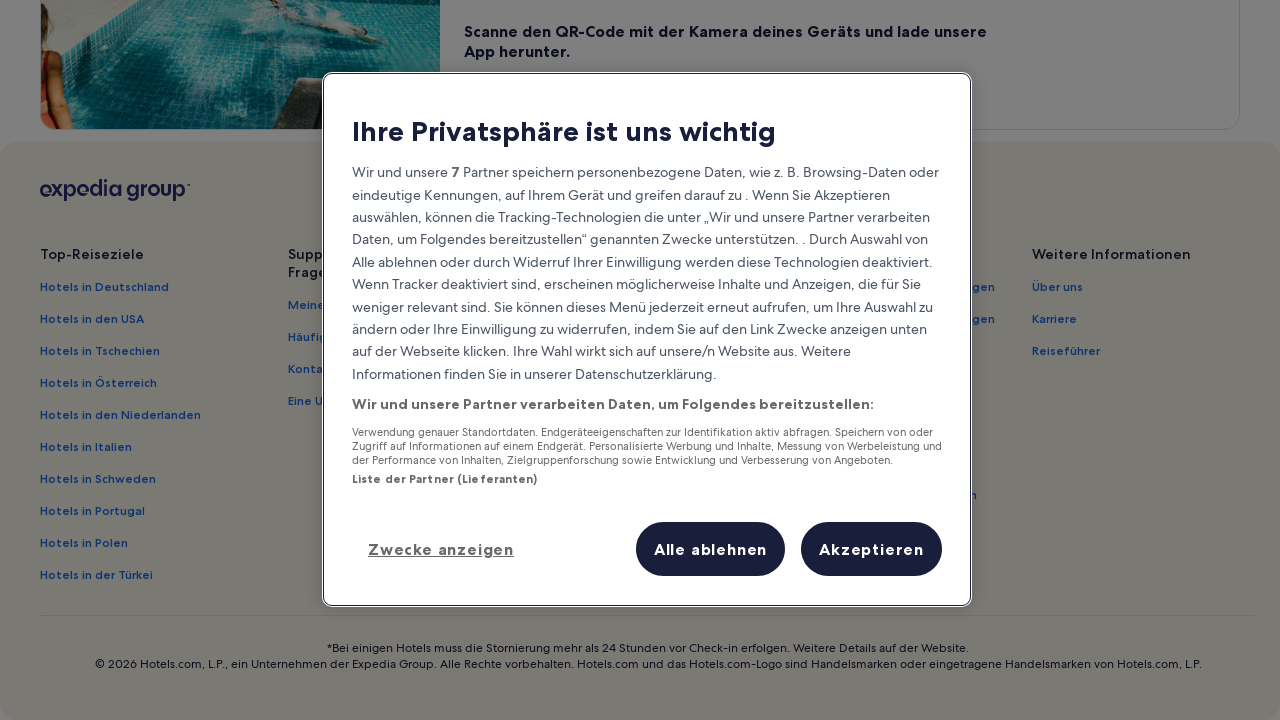

Scrolled down by 100 pixels (attempt 30/50)
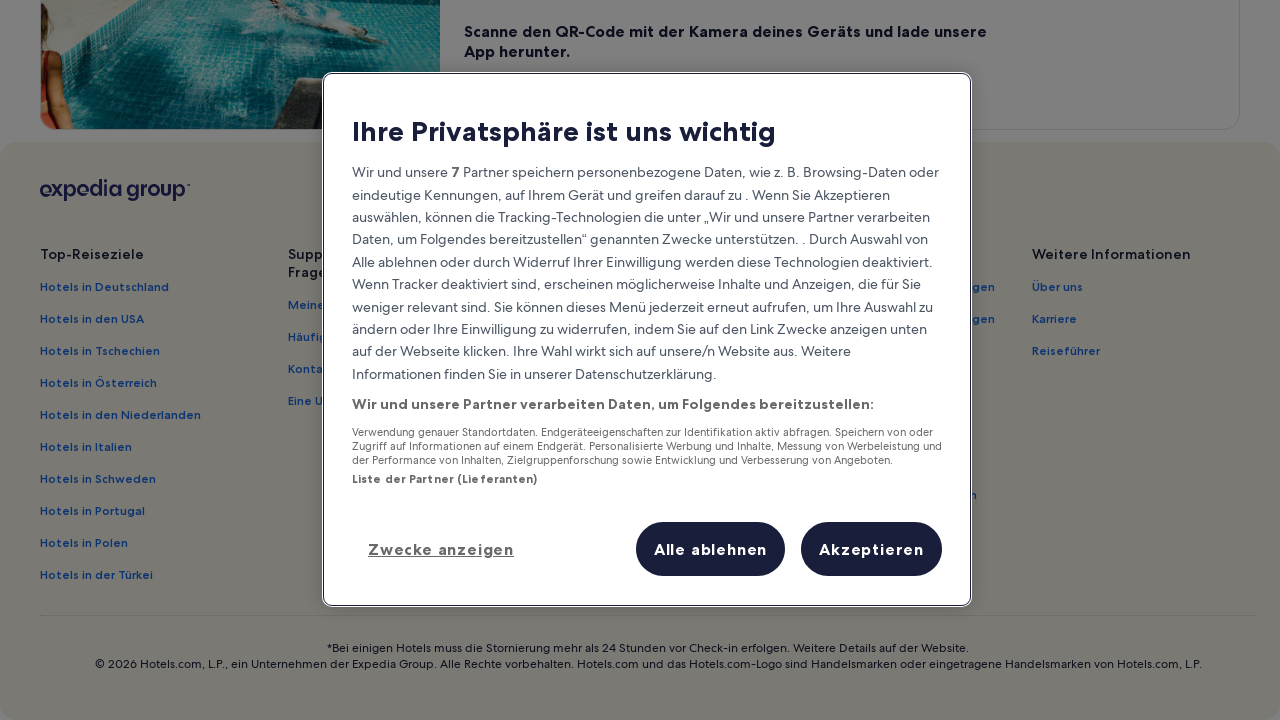

Waited 100ms for page content to load
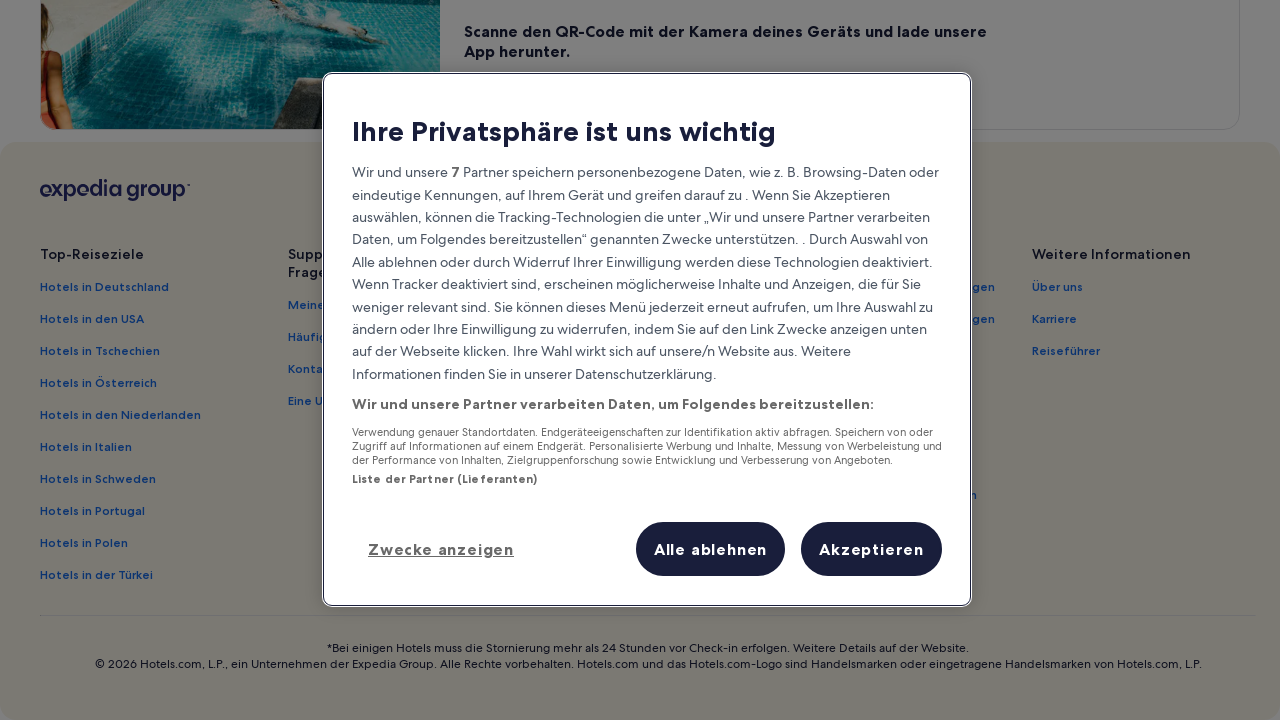

Scrolled down by 100 pixels (attempt 31/50)
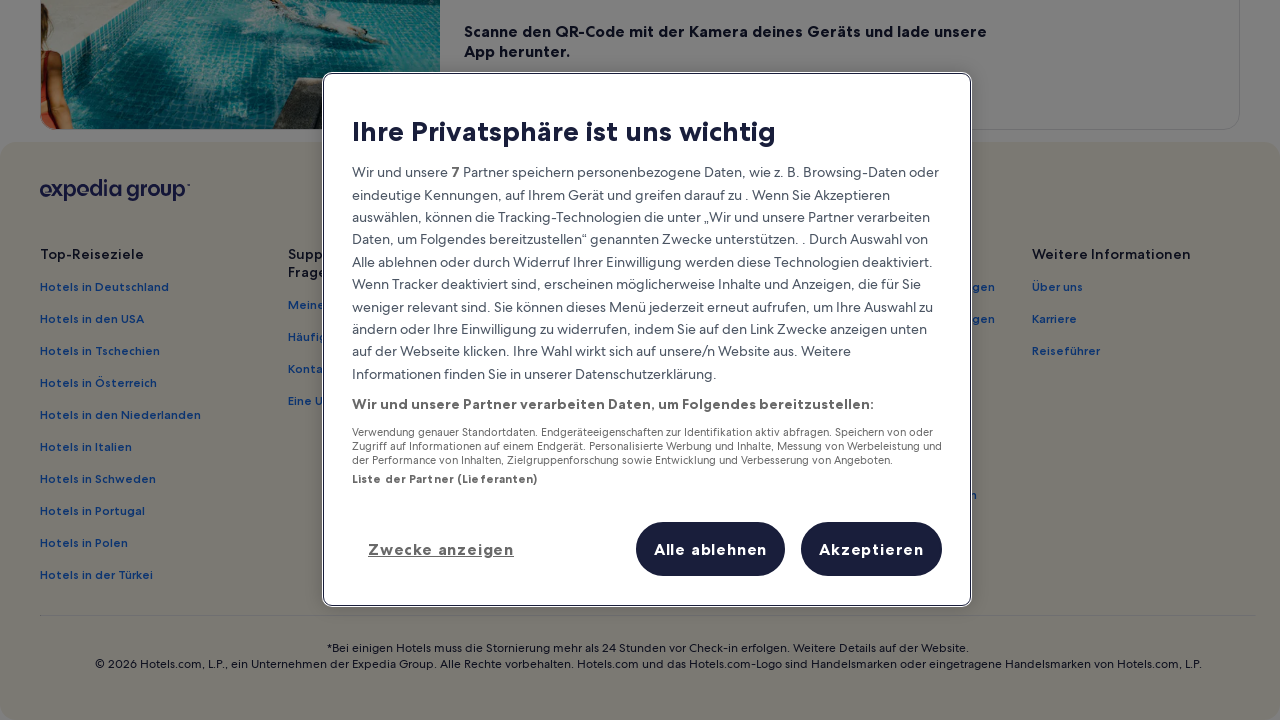

Waited 100ms for page content to load
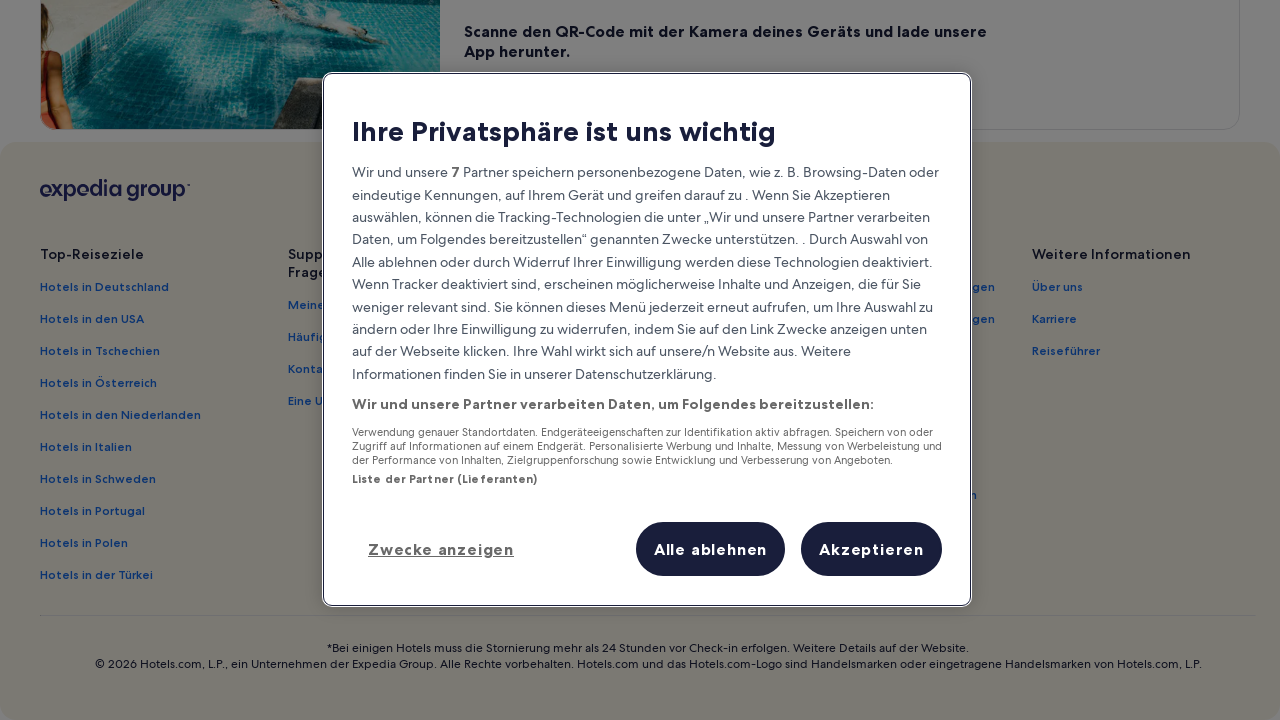

Scrolled down by 100 pixels (attempt 32/50)
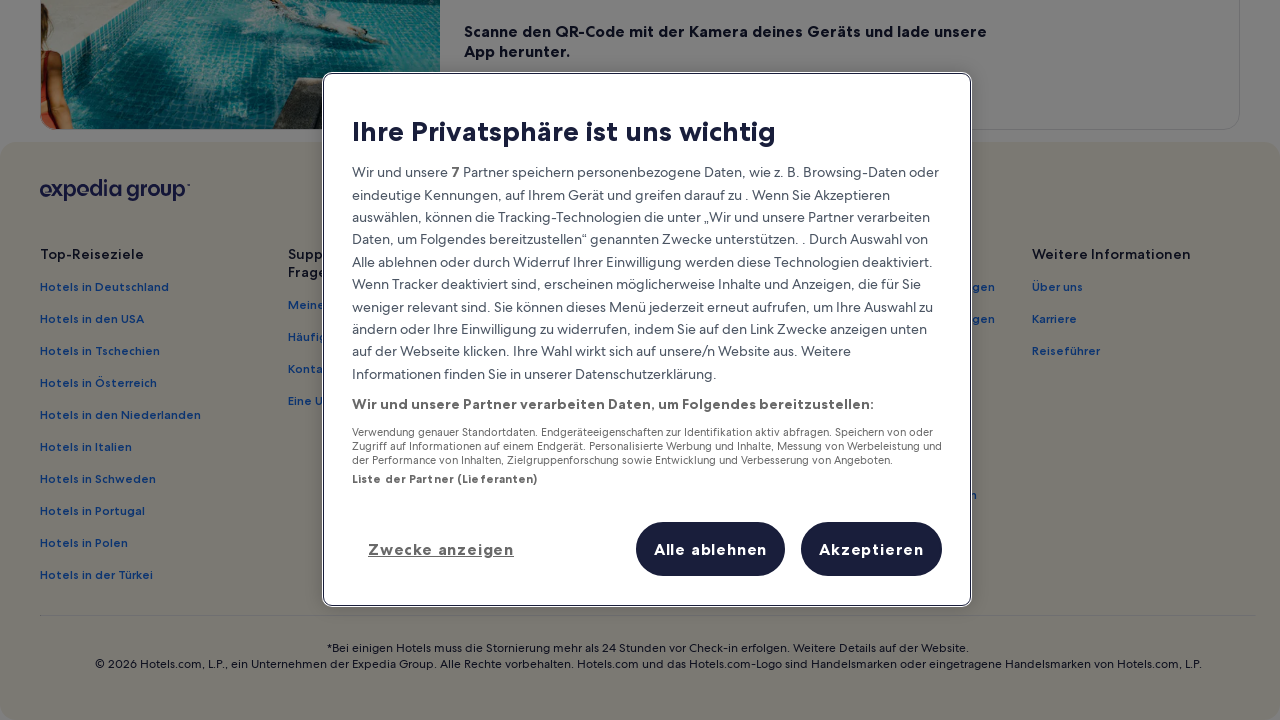

Waited 100ms for page content to load
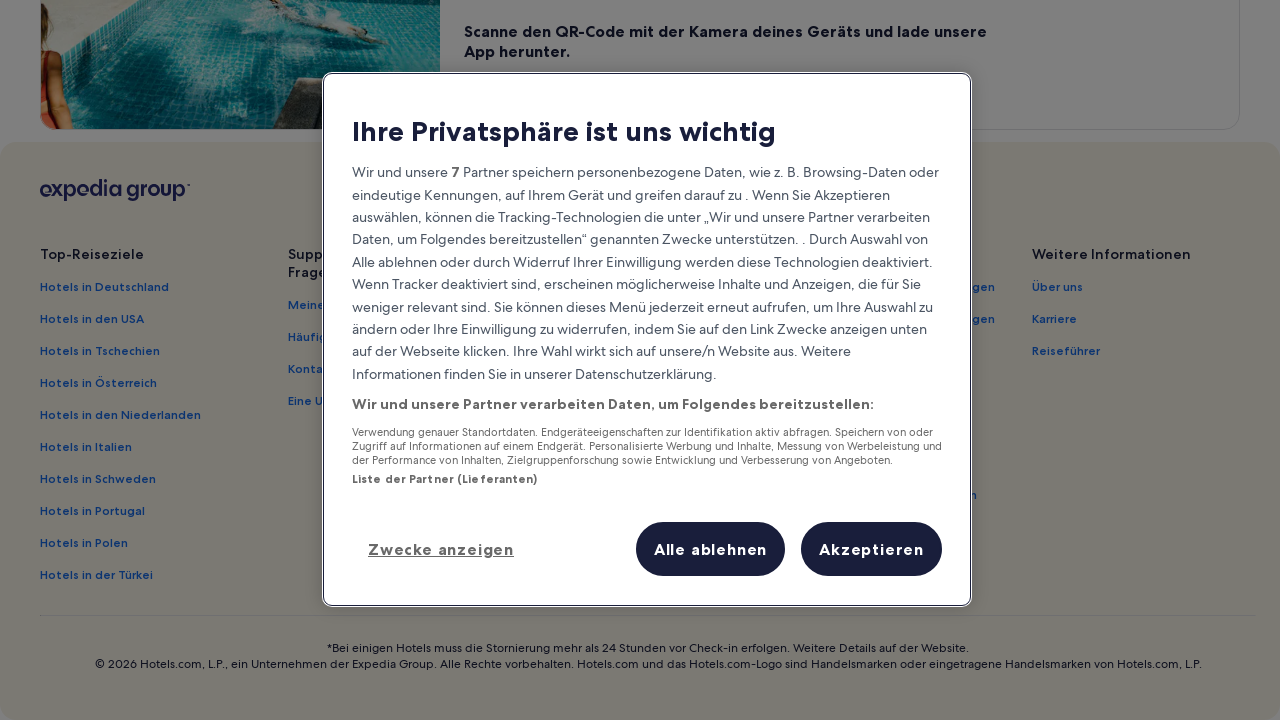

Scrolled down by 100 pixels (attempt 33/50)
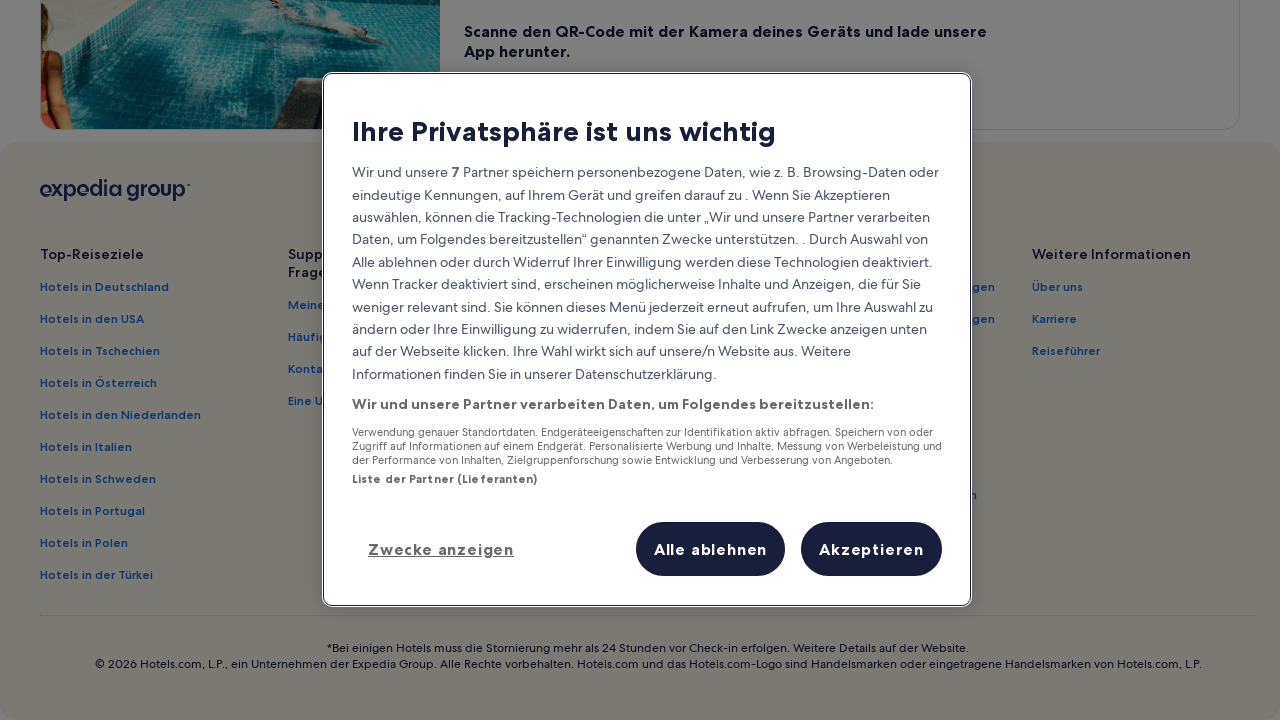

Waited 100ms for page content to load
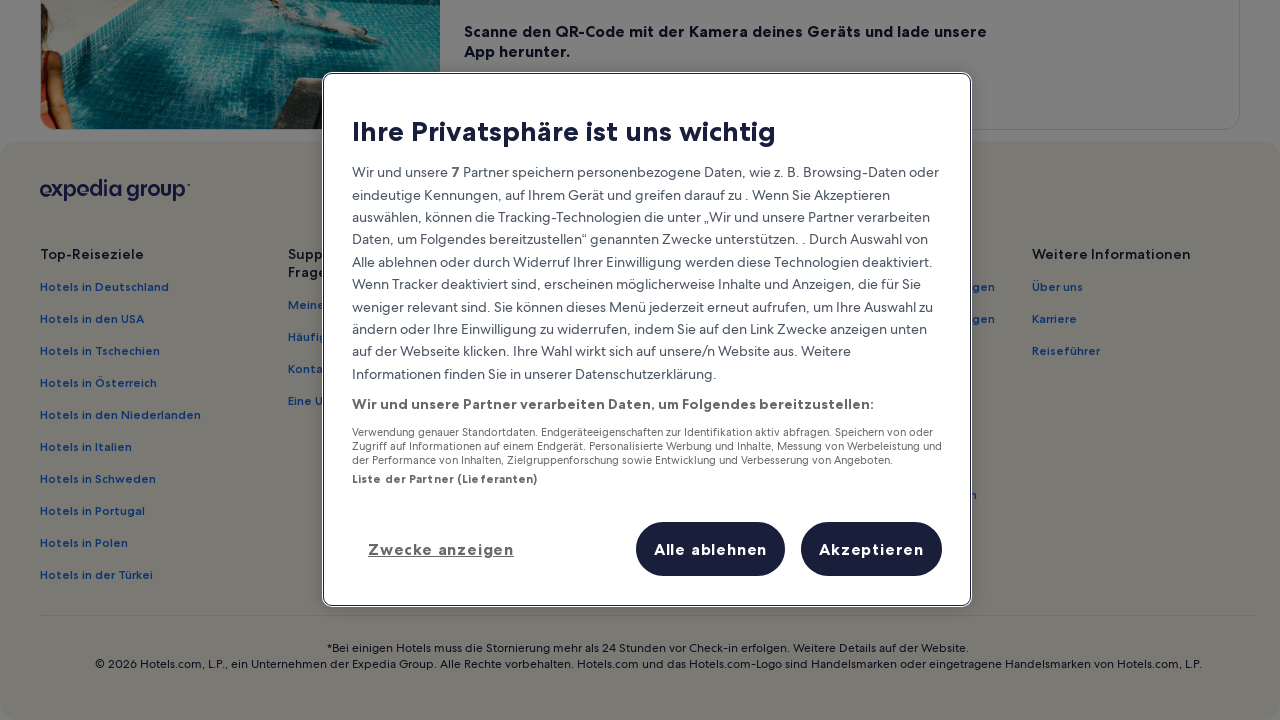

Scrolled down by 100 pixels (attempt 34/50)
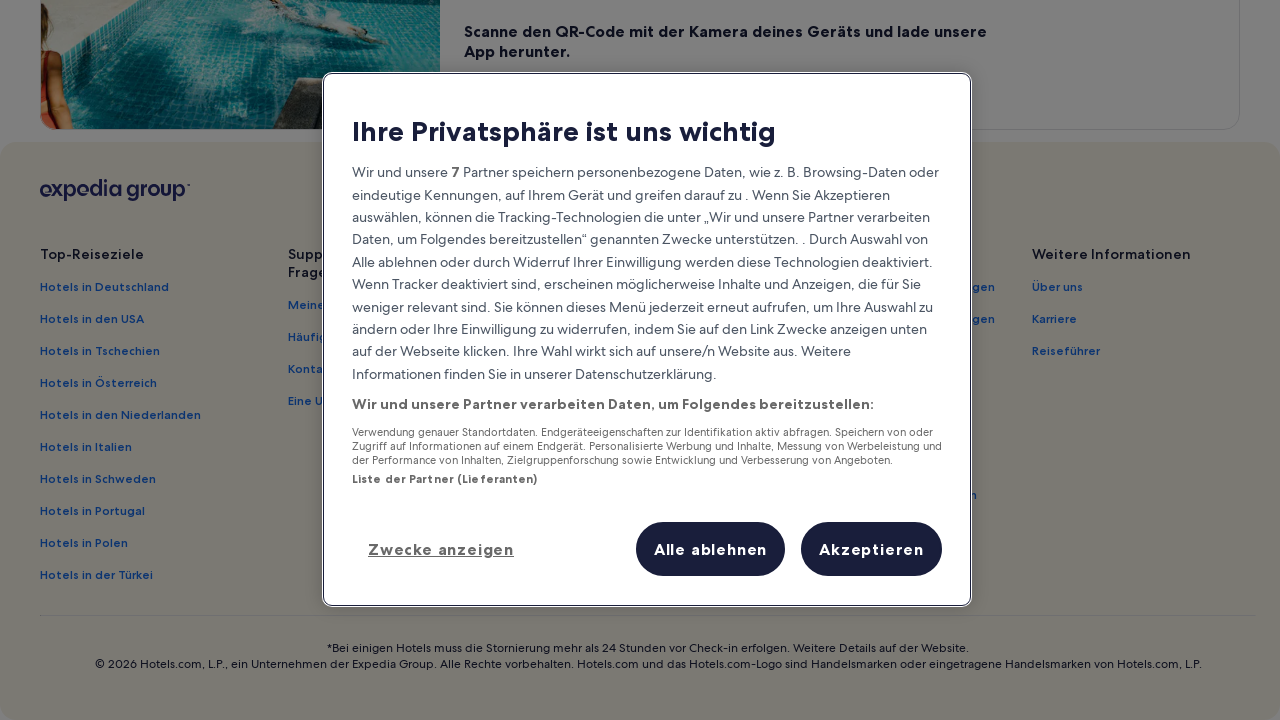

Waited 100ms for page content to load
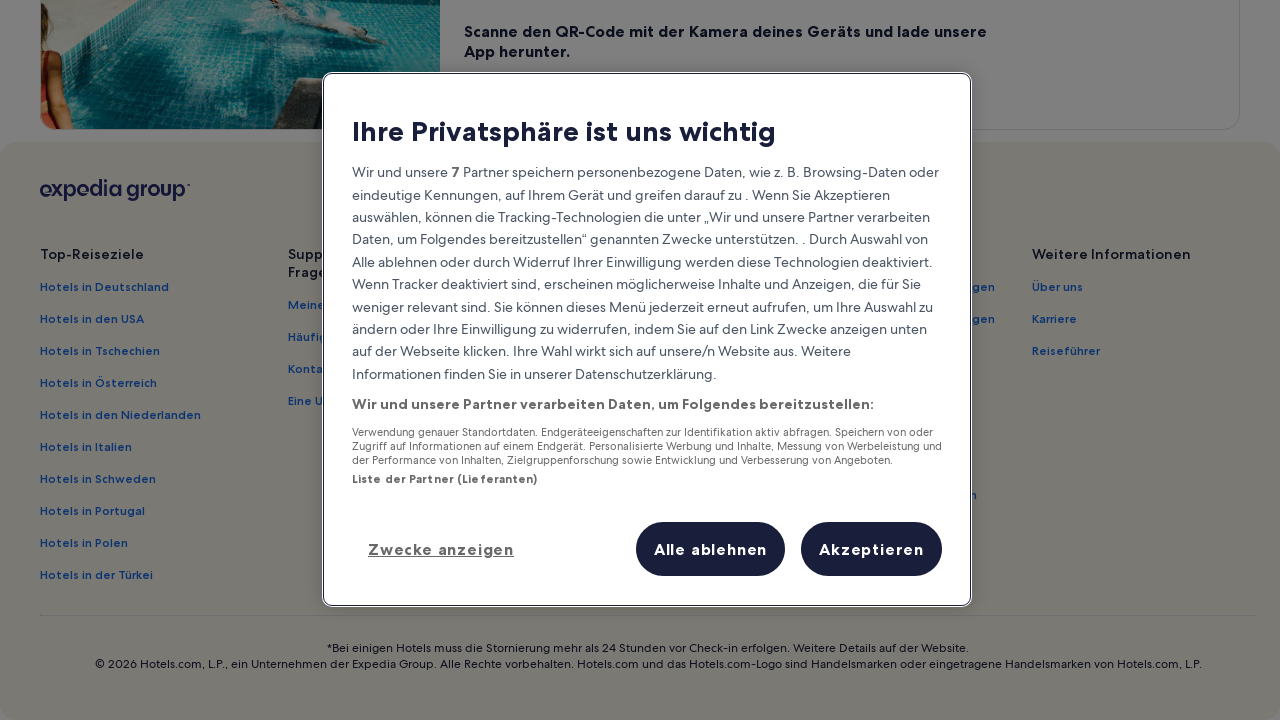

Scrolled down by 100 pixels (attempt 35/50)
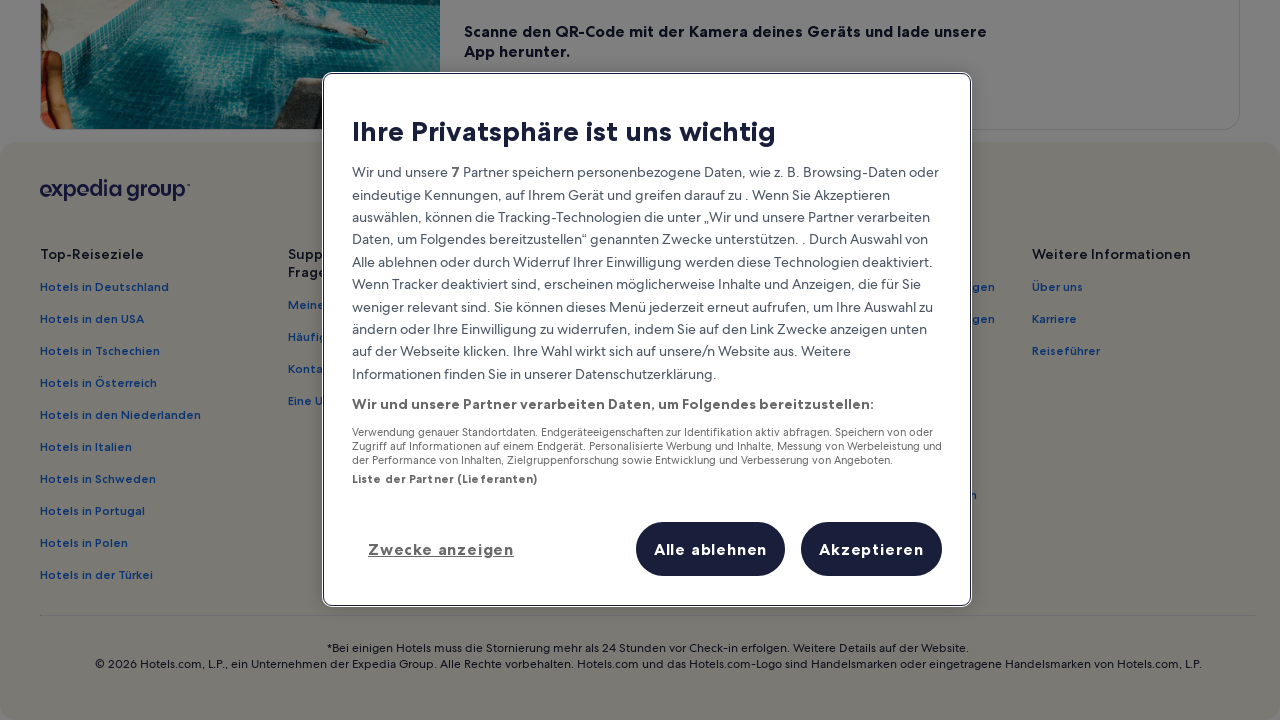

Waited 100ms for page content to load
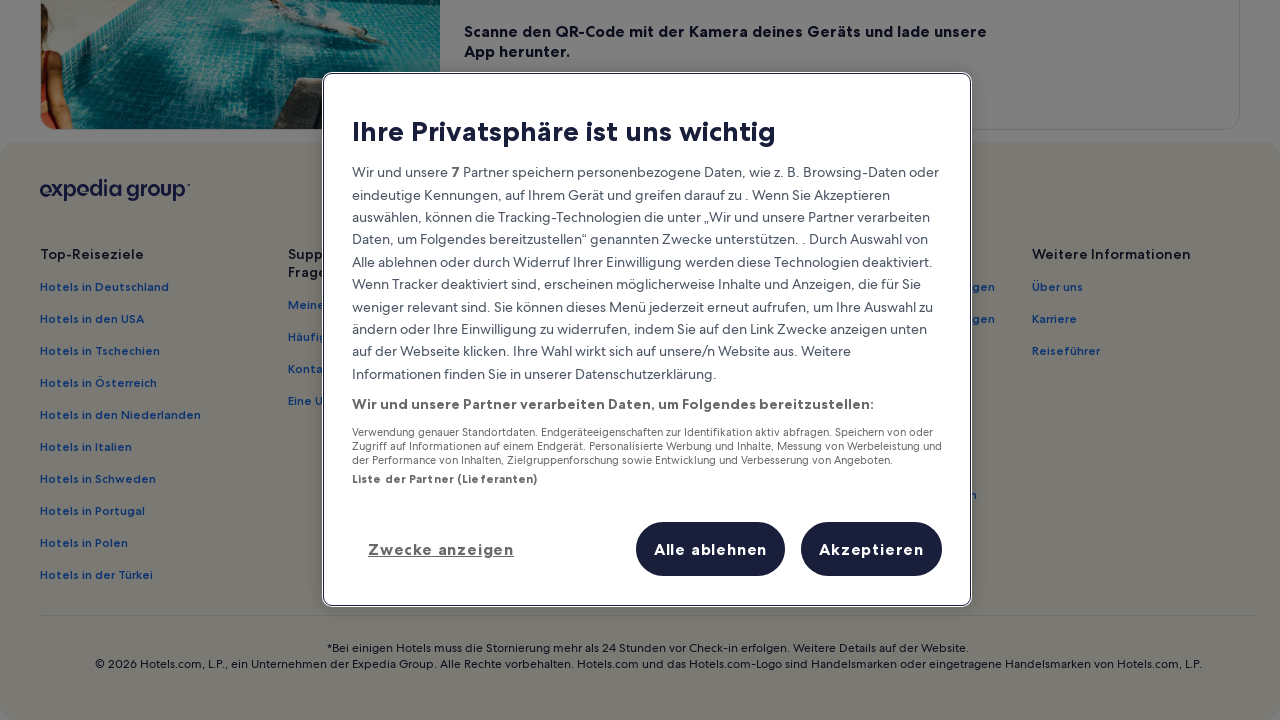

Scrolled down by 100 pixels (attempt 36/50)
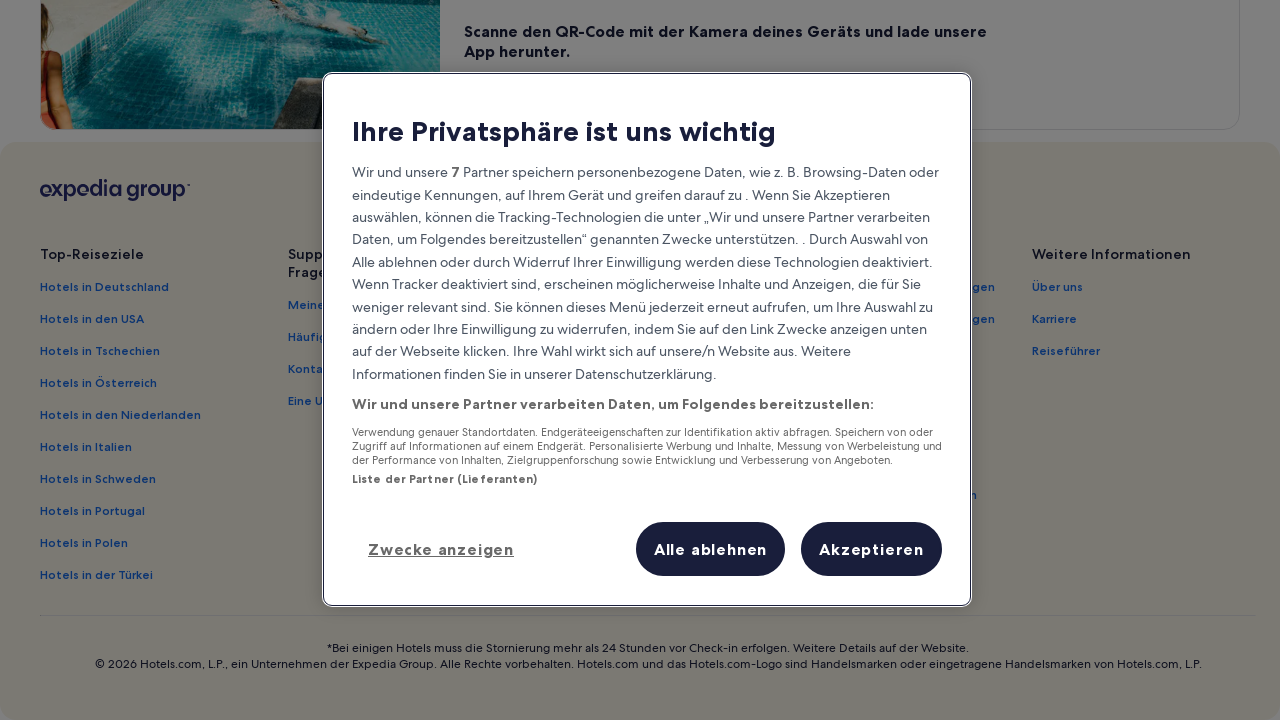

Waited 100ms for page content to load
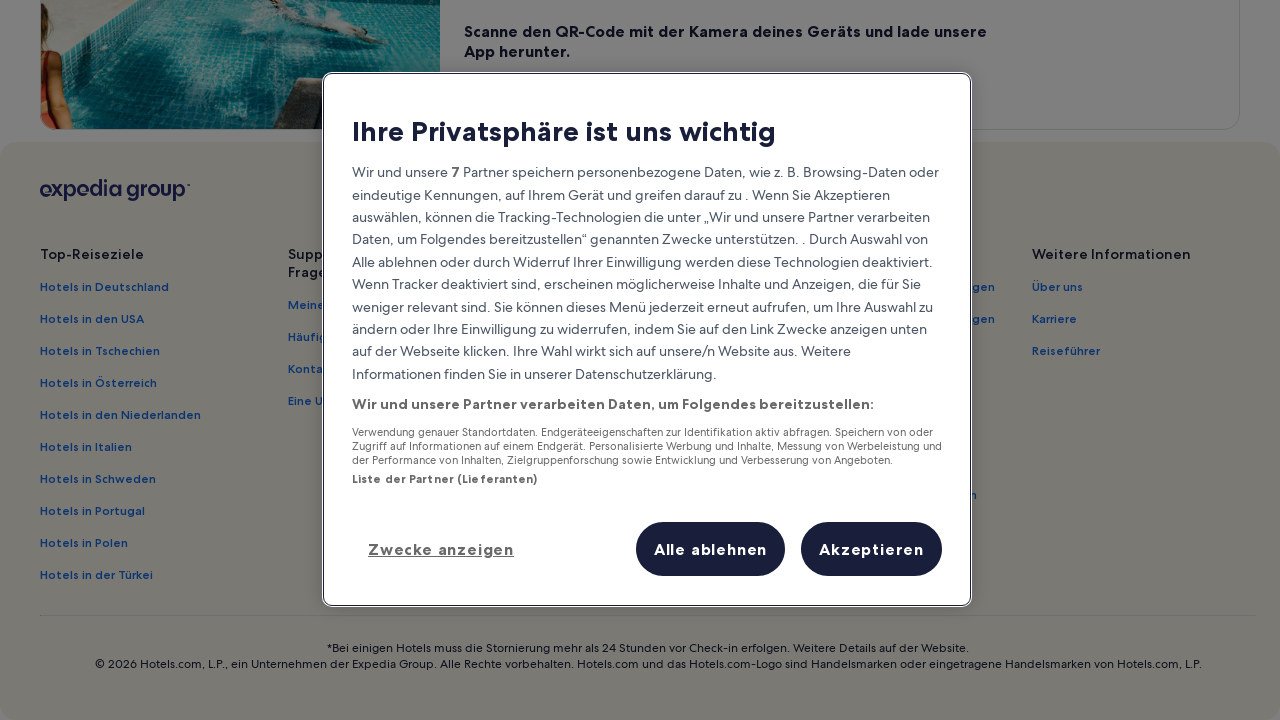

Scrolled down by 100 pixels (attempt 37/50)
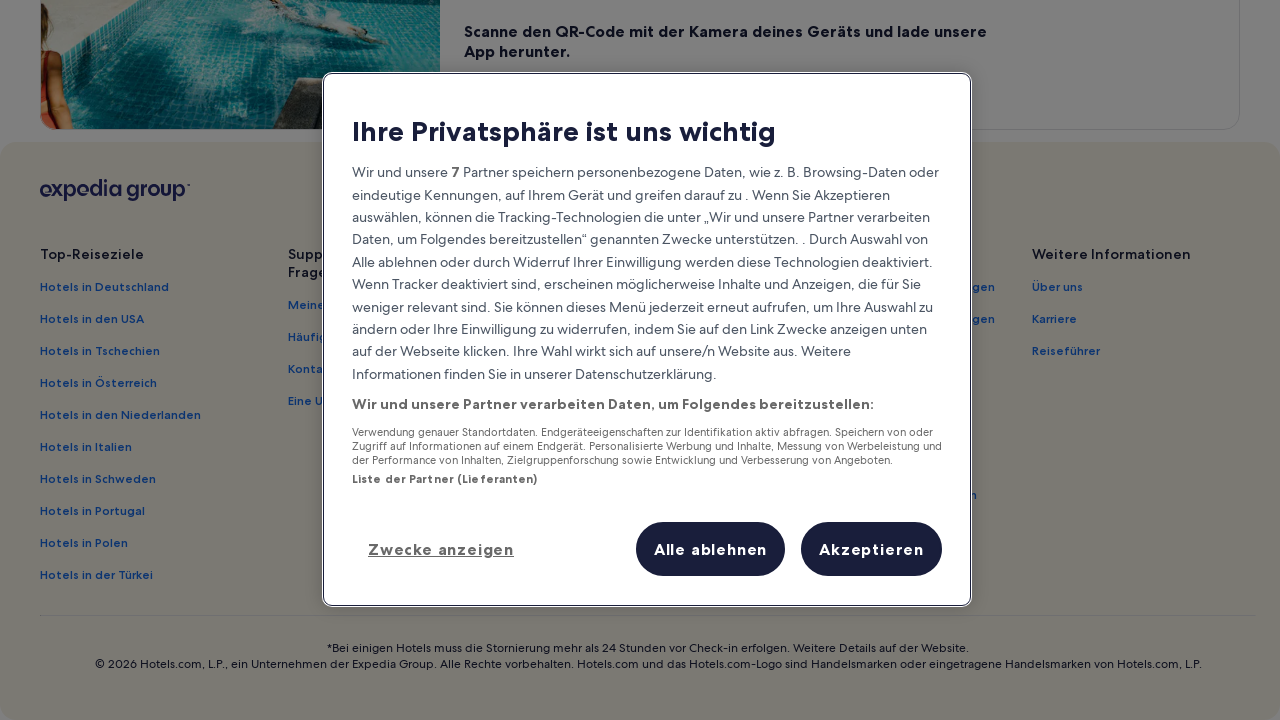

Waited 100ms for page content to load
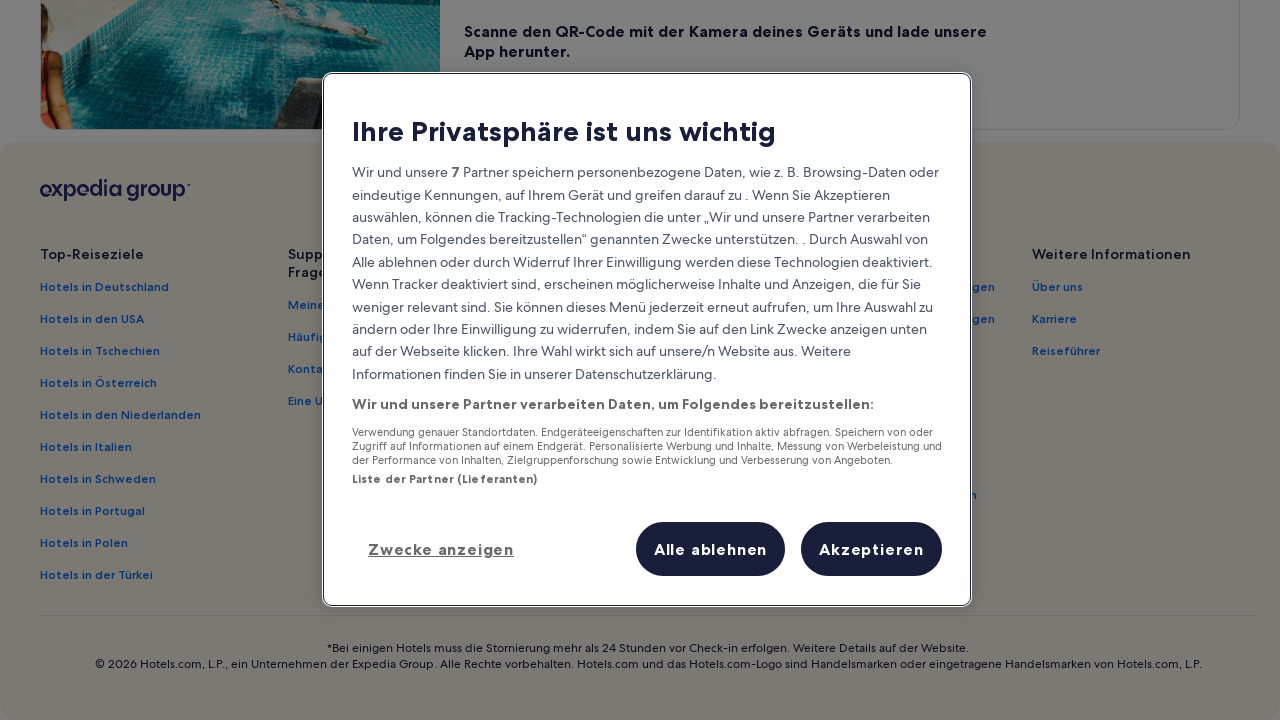

Scrolled down by 100 pixels (attempt 38/50)
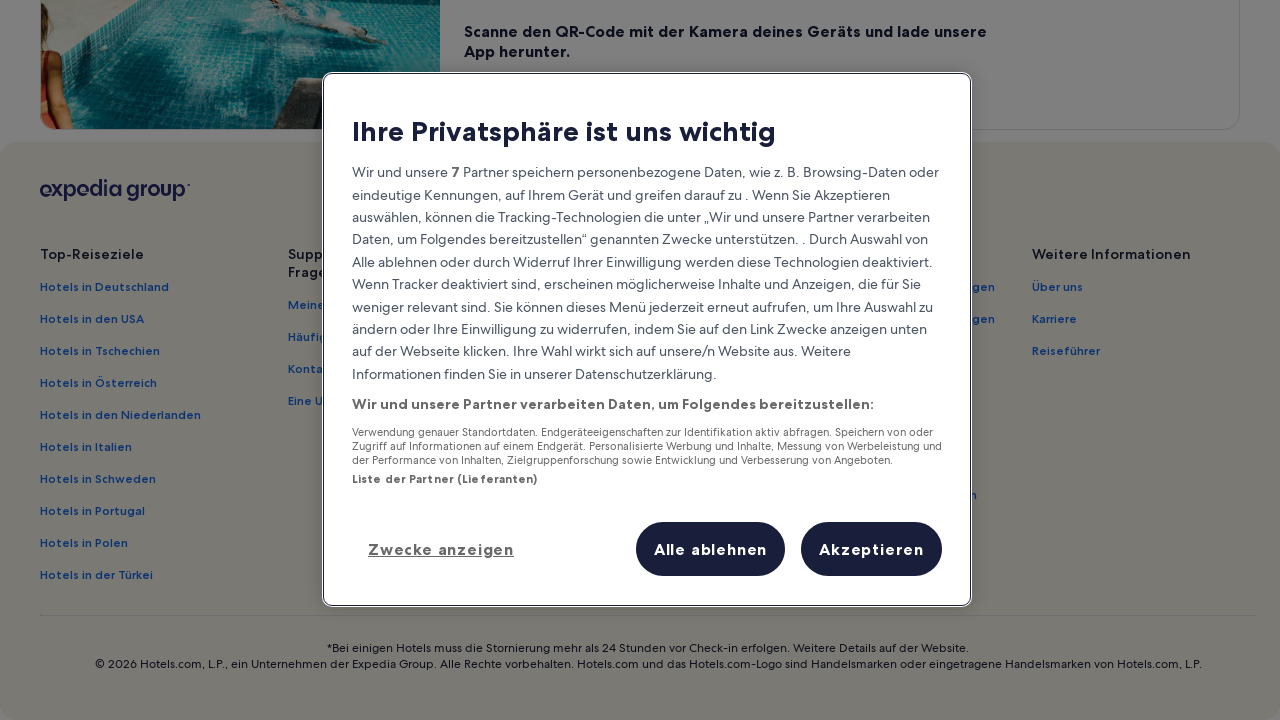

Waited 100ms for page content to load
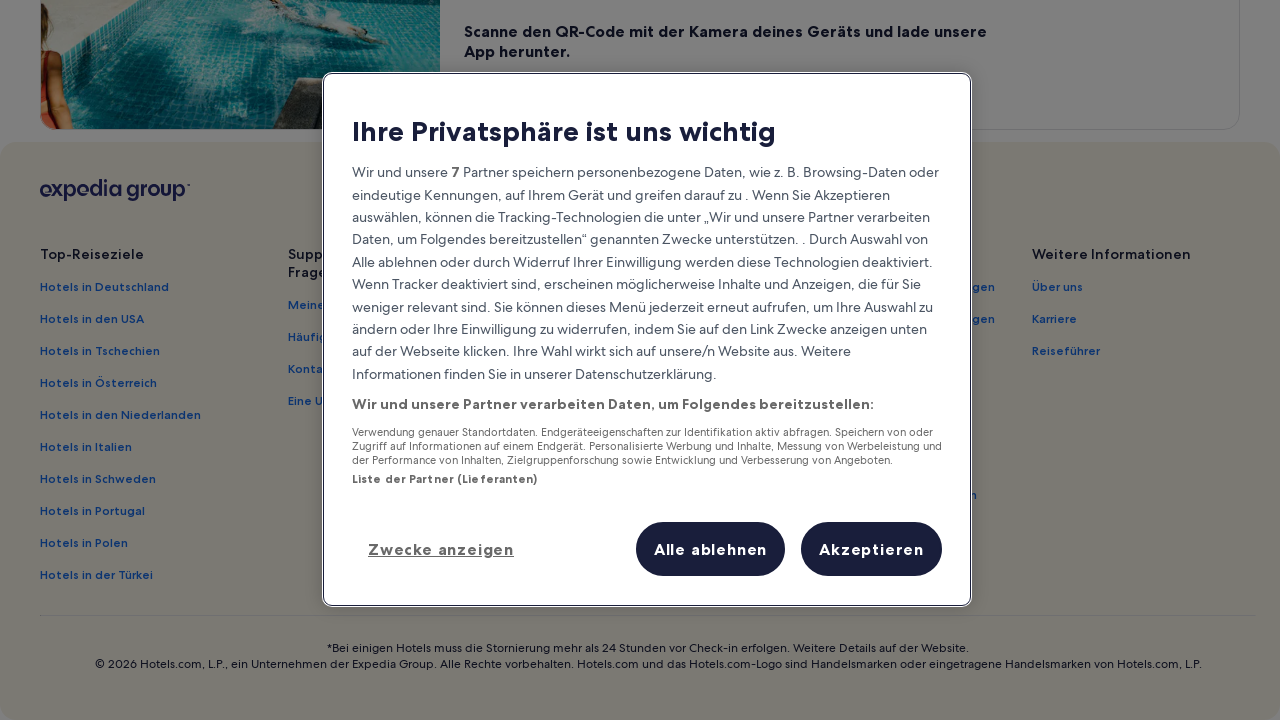

Scrolled down by 100 pixels (attempt 39/50)
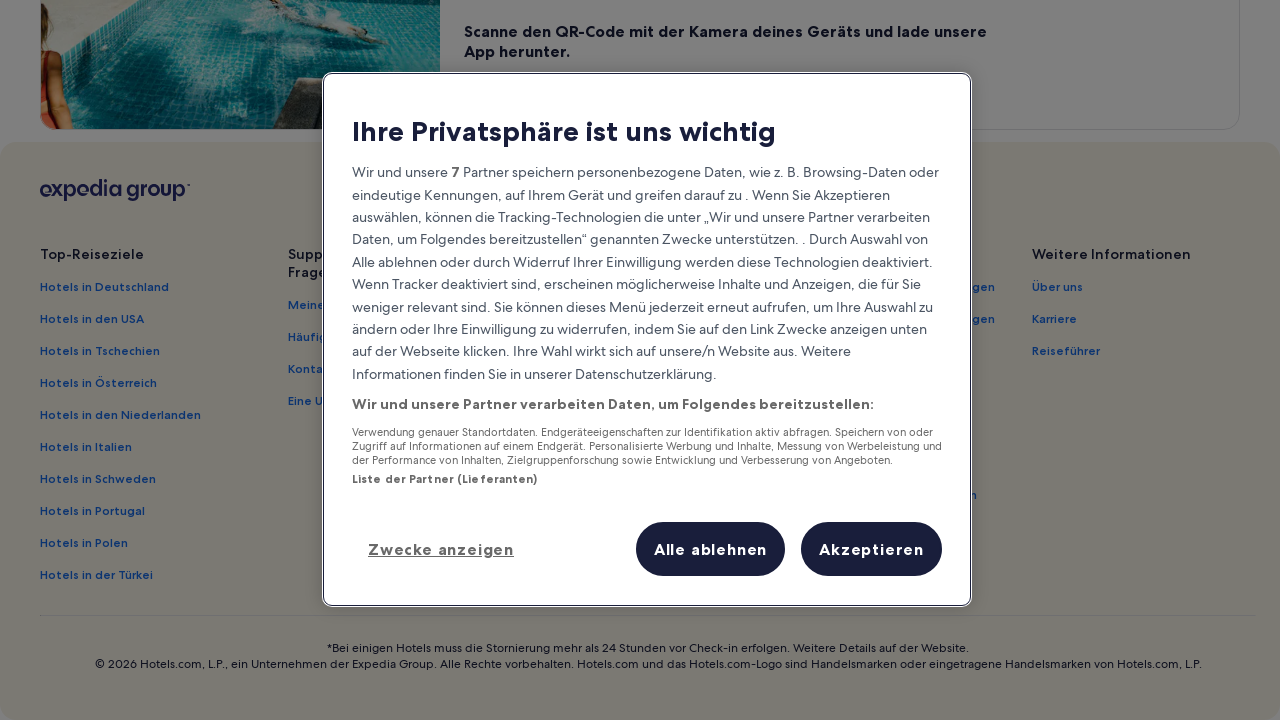

Waited 100ms for page content to load
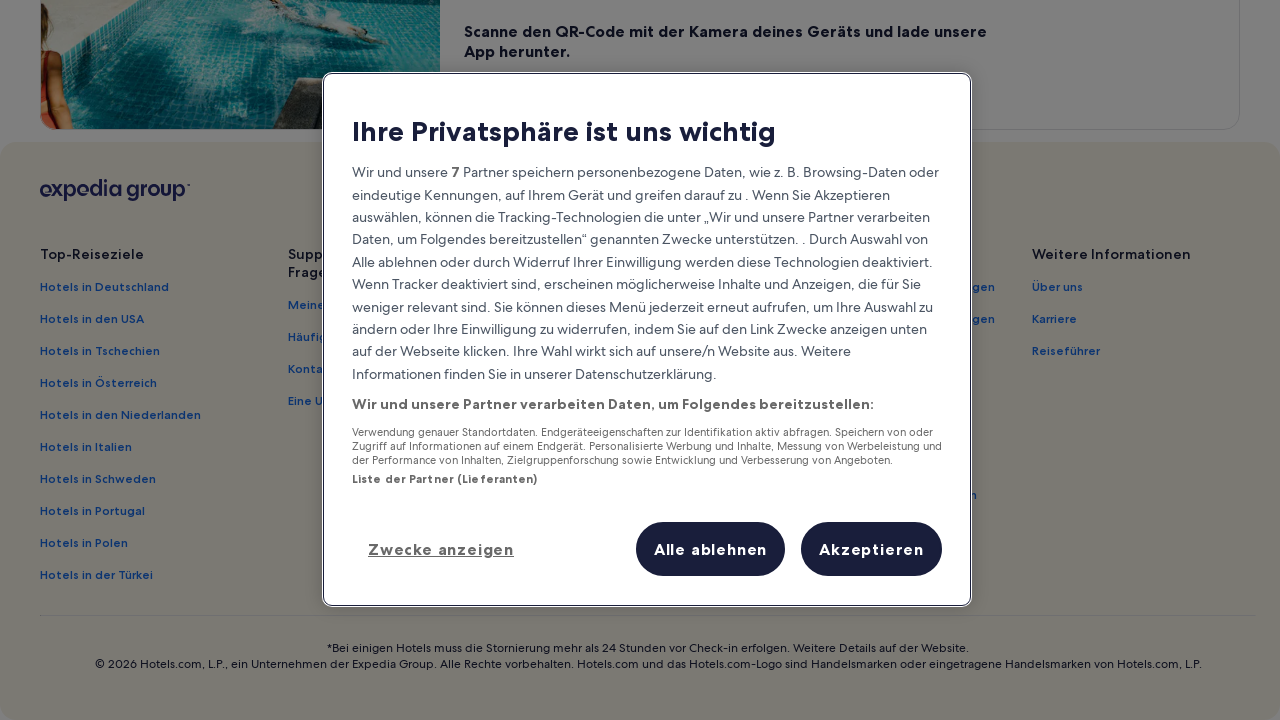

Scrolled down by 100 pixels (attempt 40/50)
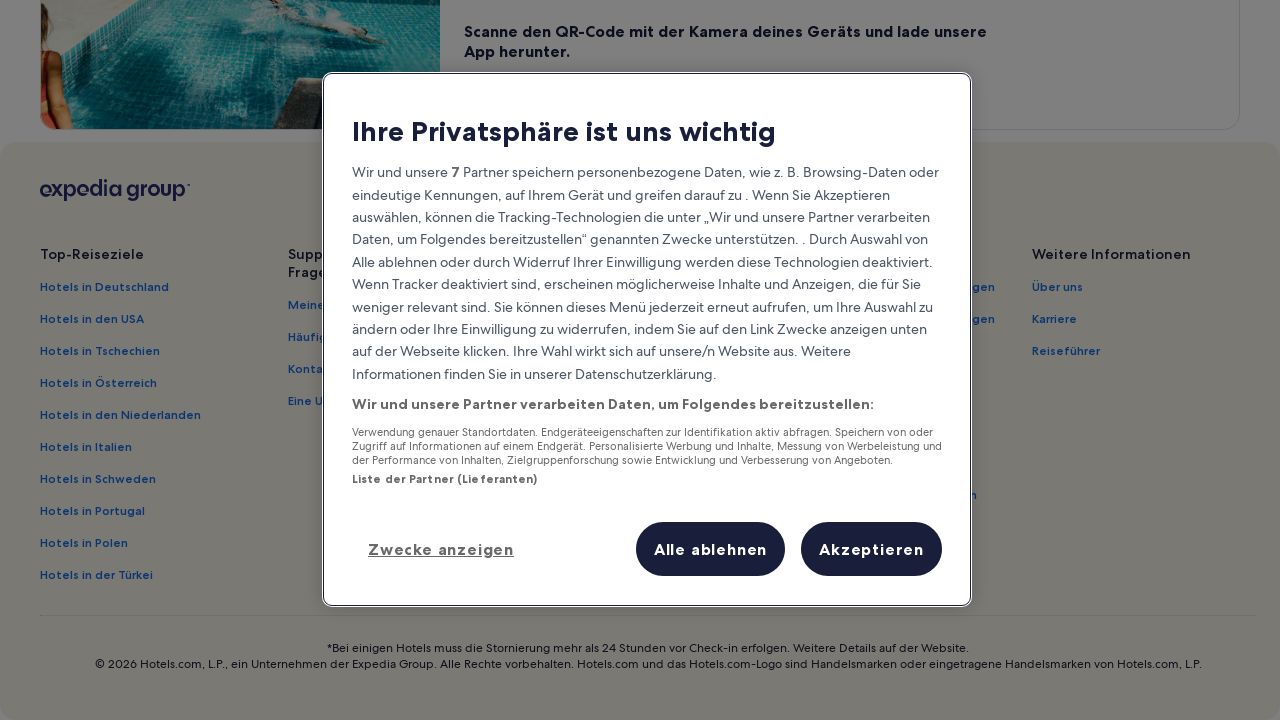

Waited 100ms for page content to load
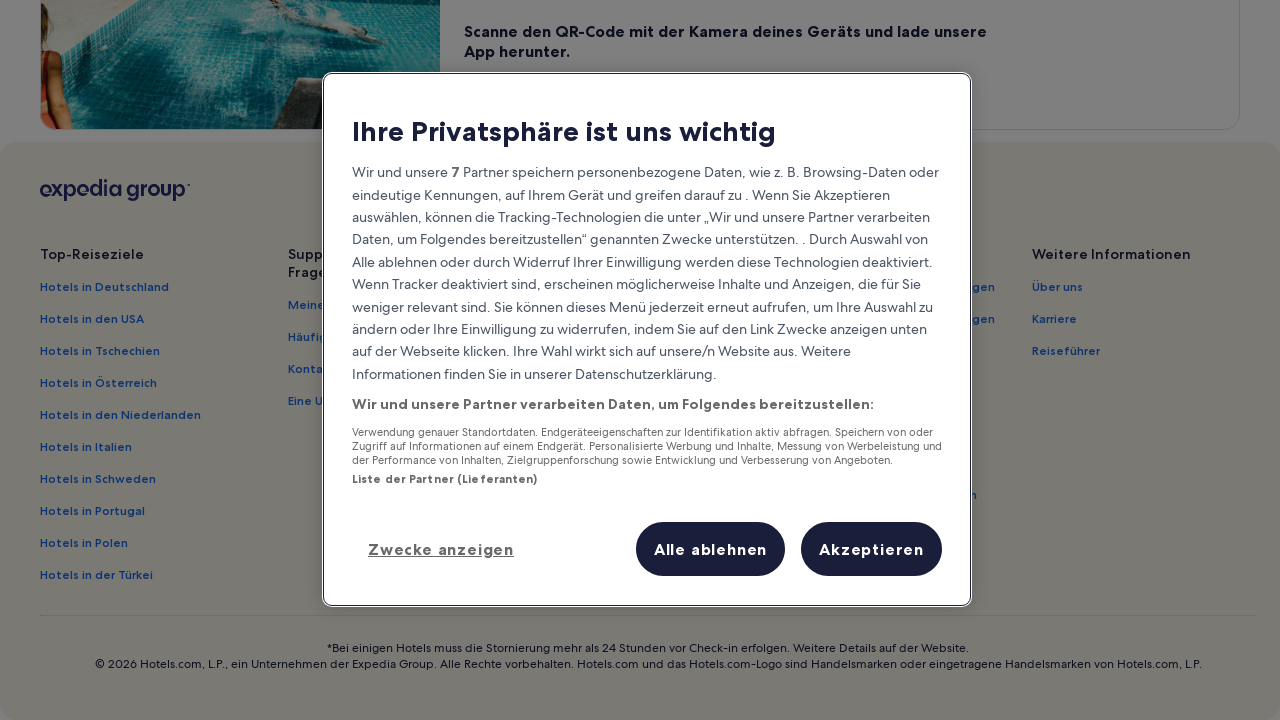

Scrolled down by 100 pixels (attempt 41/50)
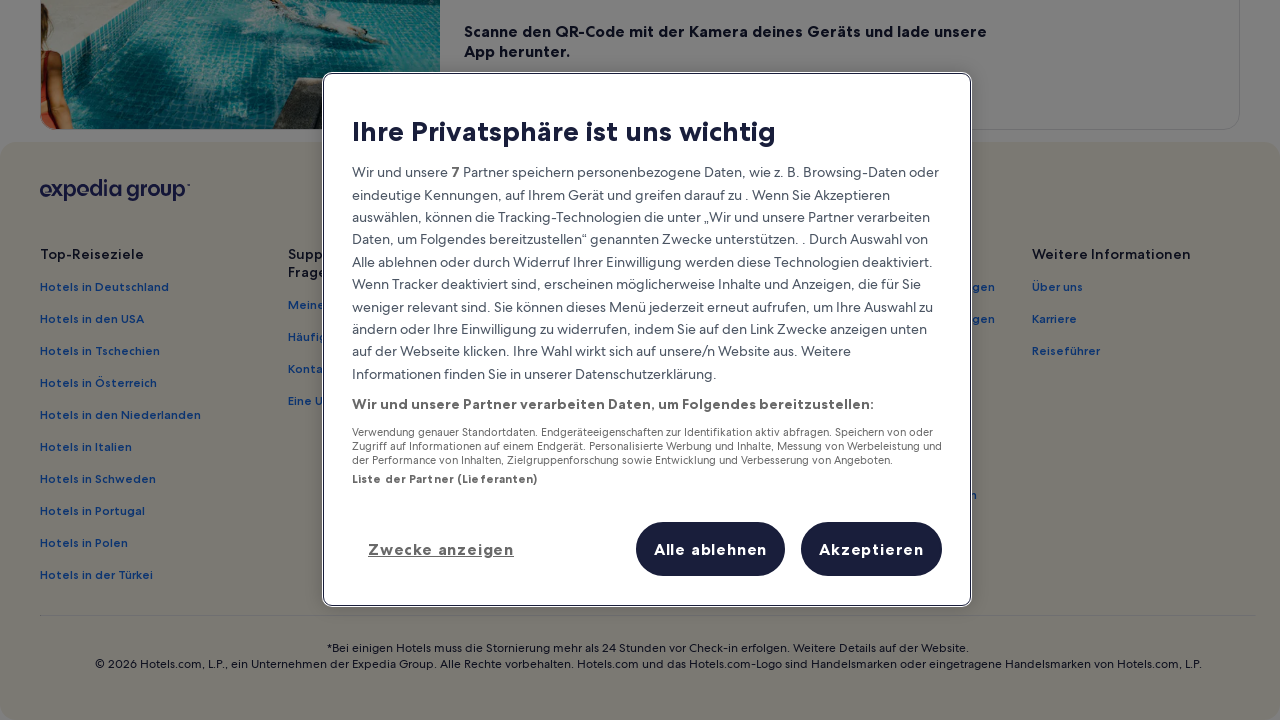

Waited 100ms for page content to load
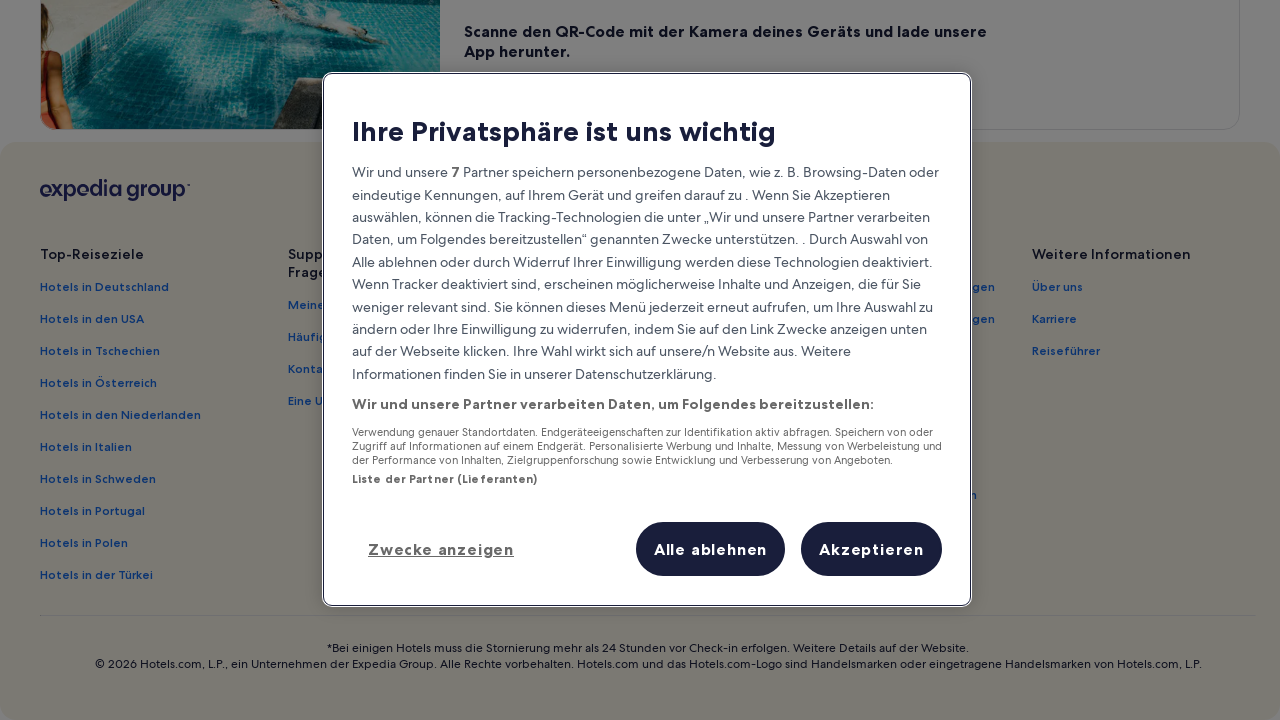

Scrolled down by 100 pixels (attempt 42/50)
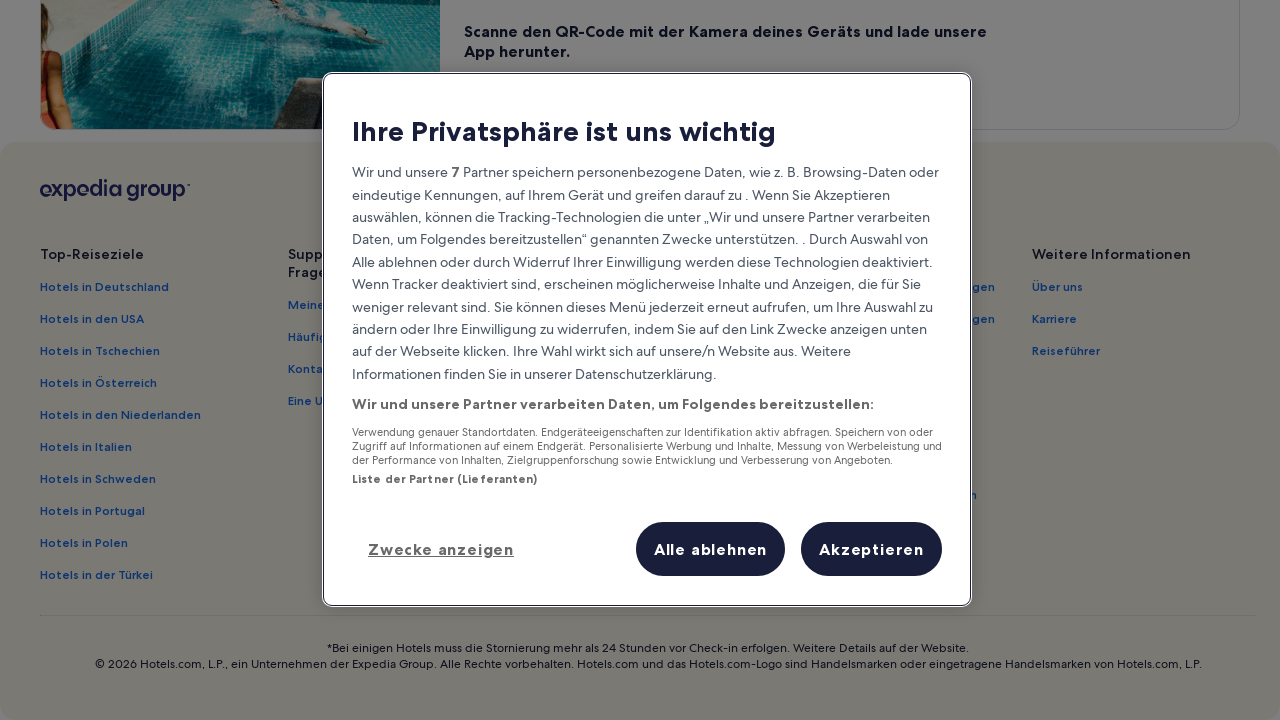

Waited 100ms for page content to load
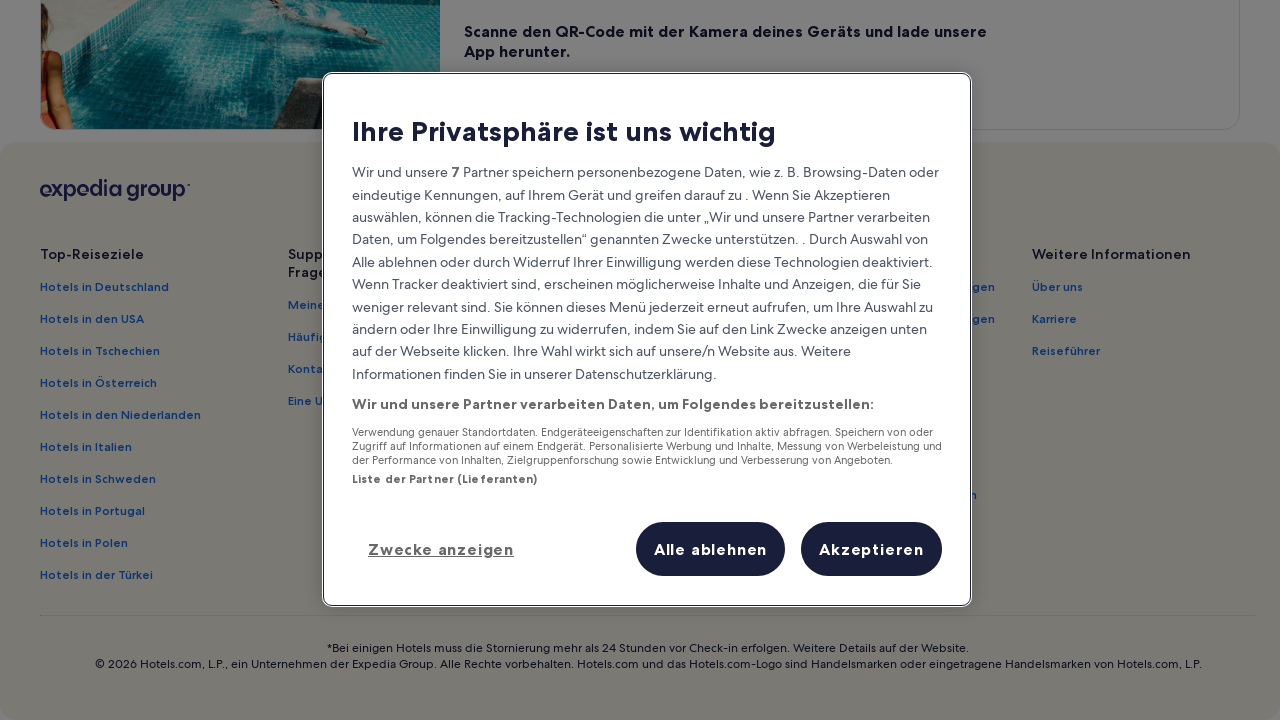

Scrolled down by 100 pixels (attempt 43/50)
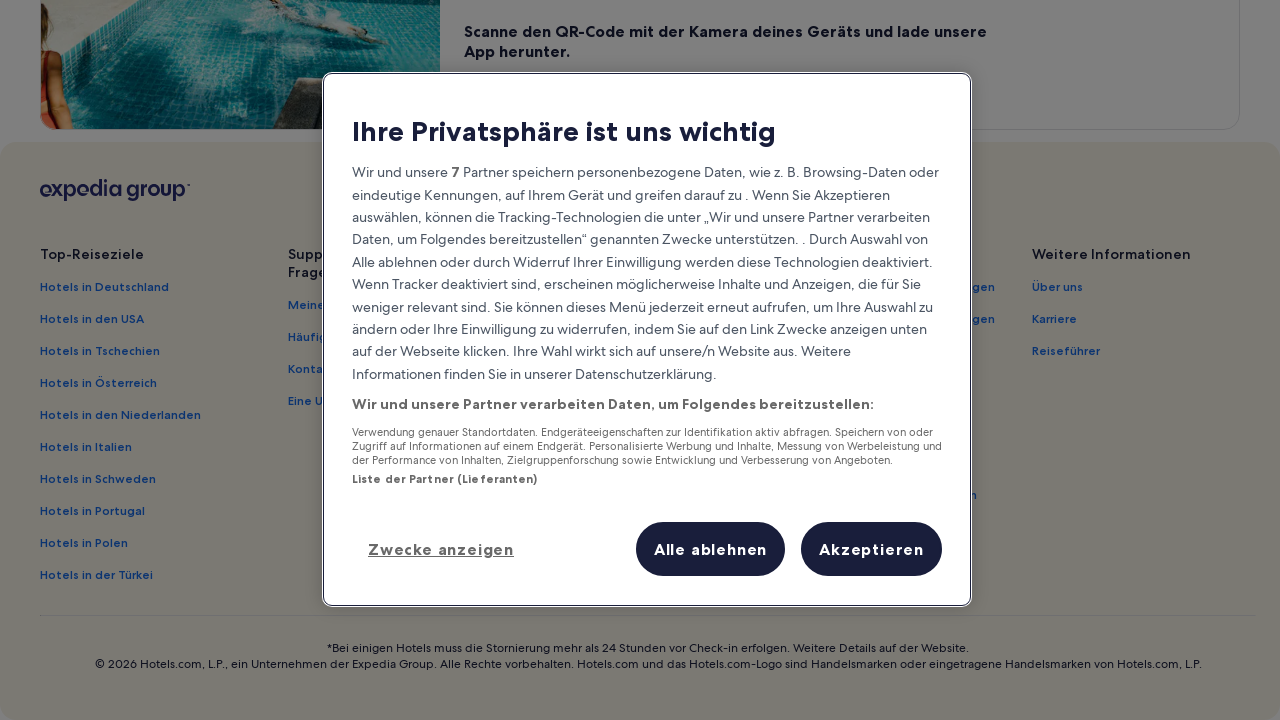

Waited 100ms for page content to load
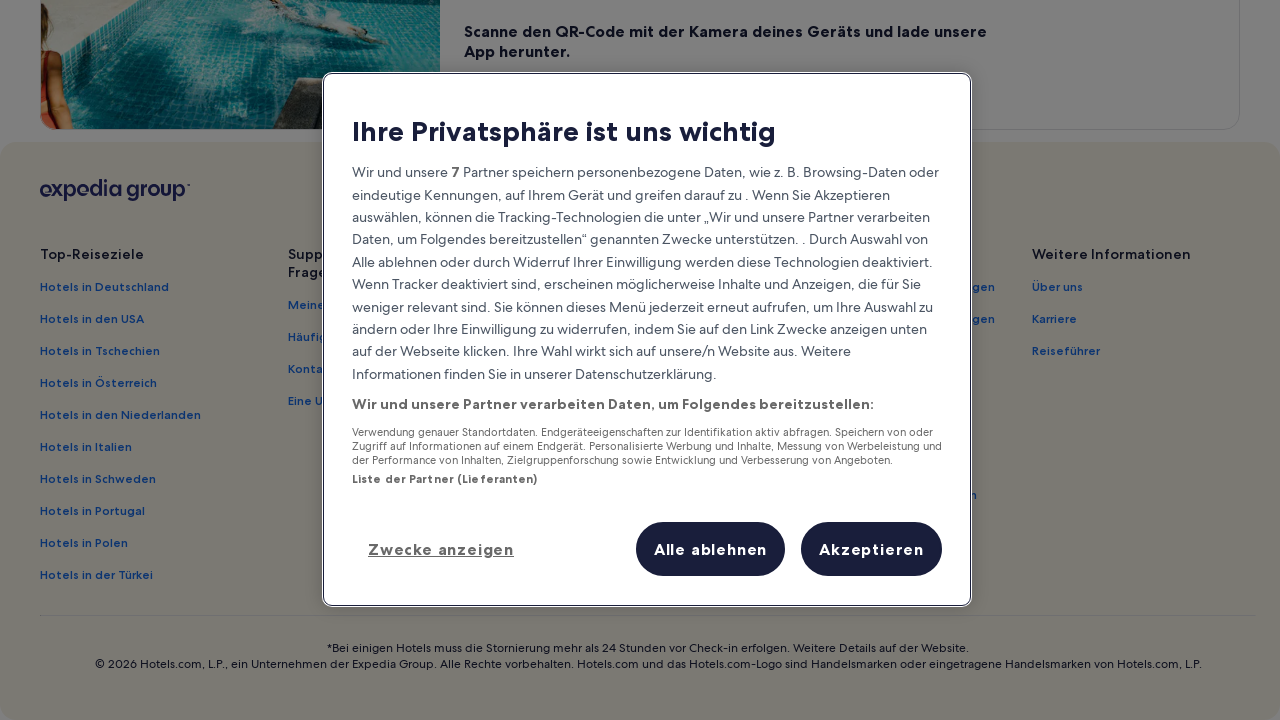

Scrolled down by 100 pixels (attempt 44/50)
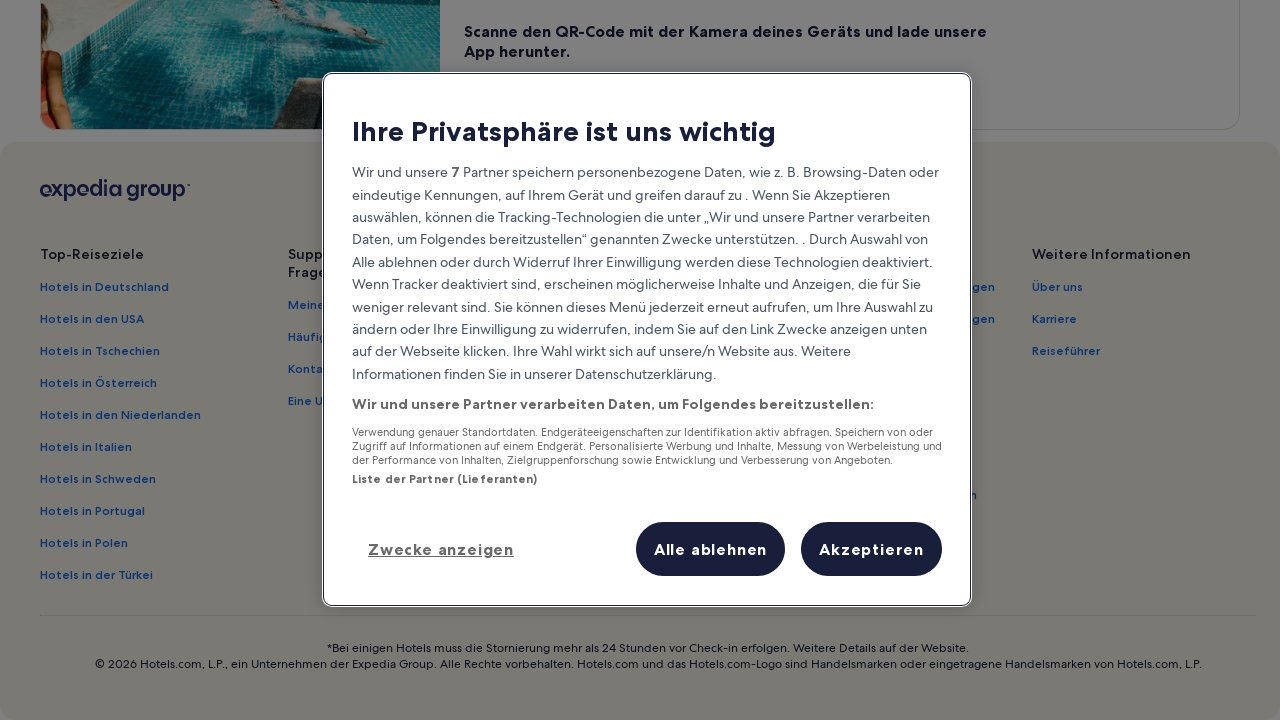

Waited 100ms for page content to load
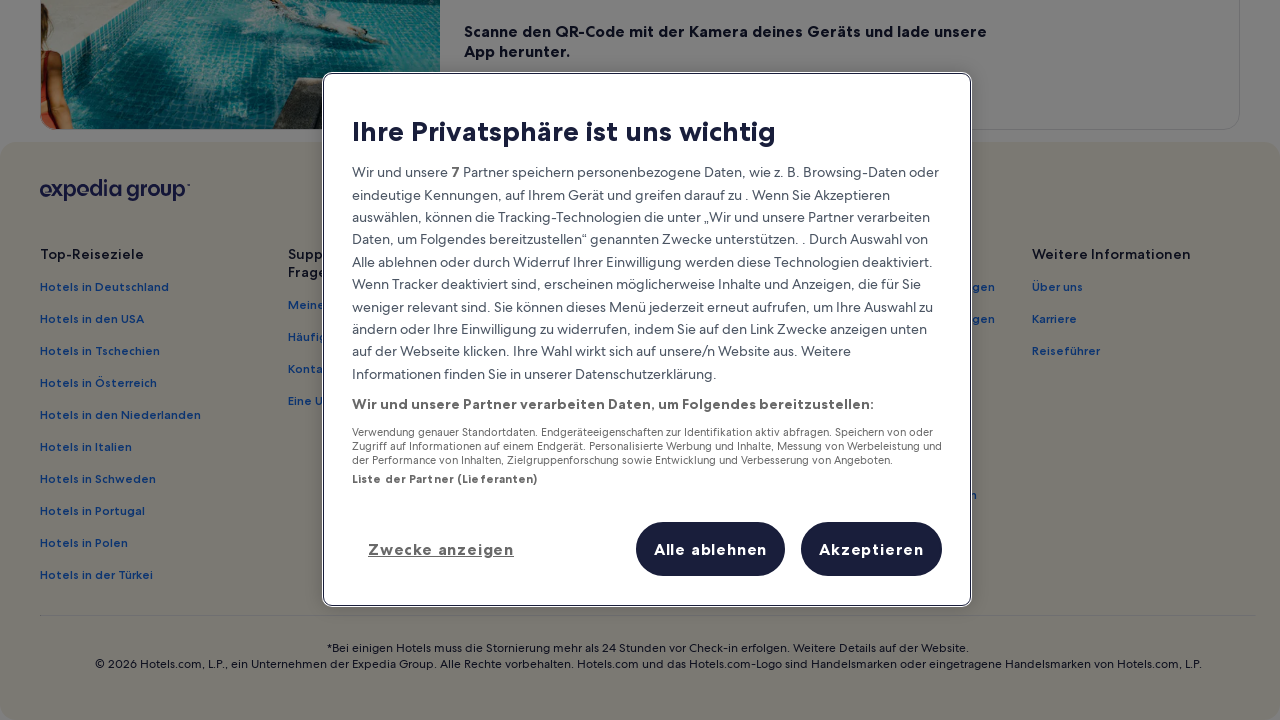

Scrolled down by 100 pixels (attempt 45/50)
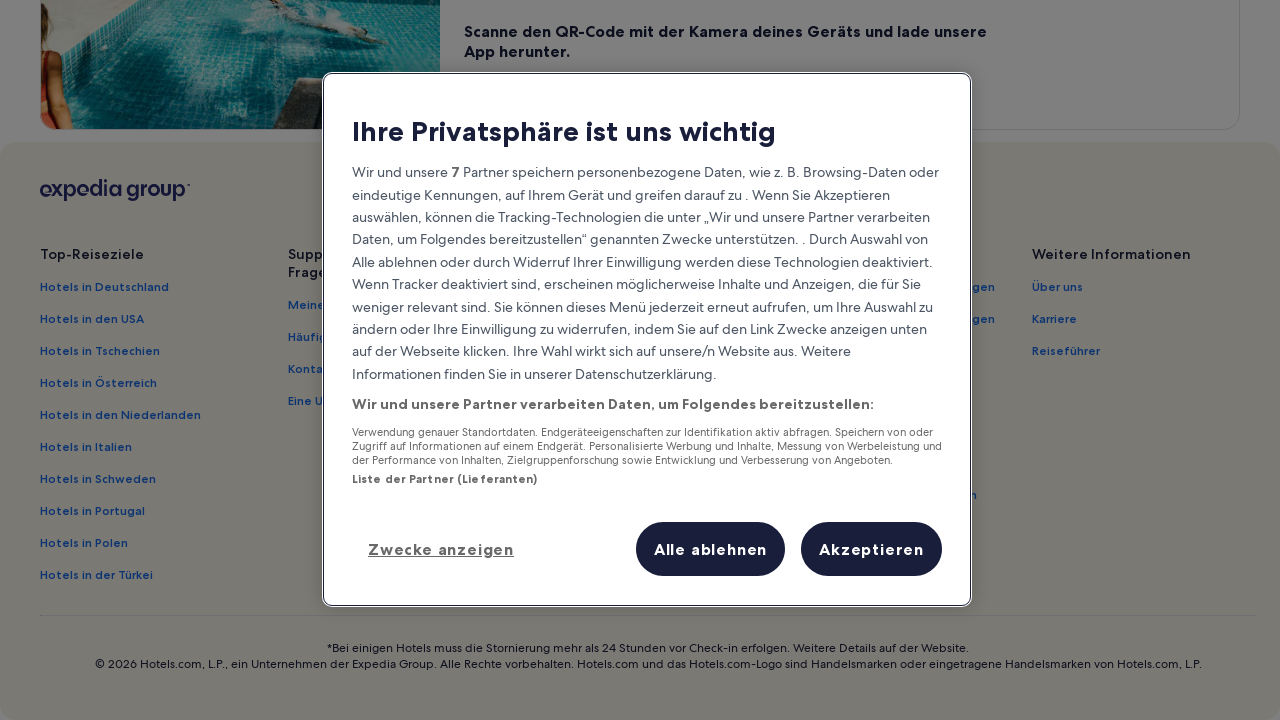

Waited 100ms for page content to load
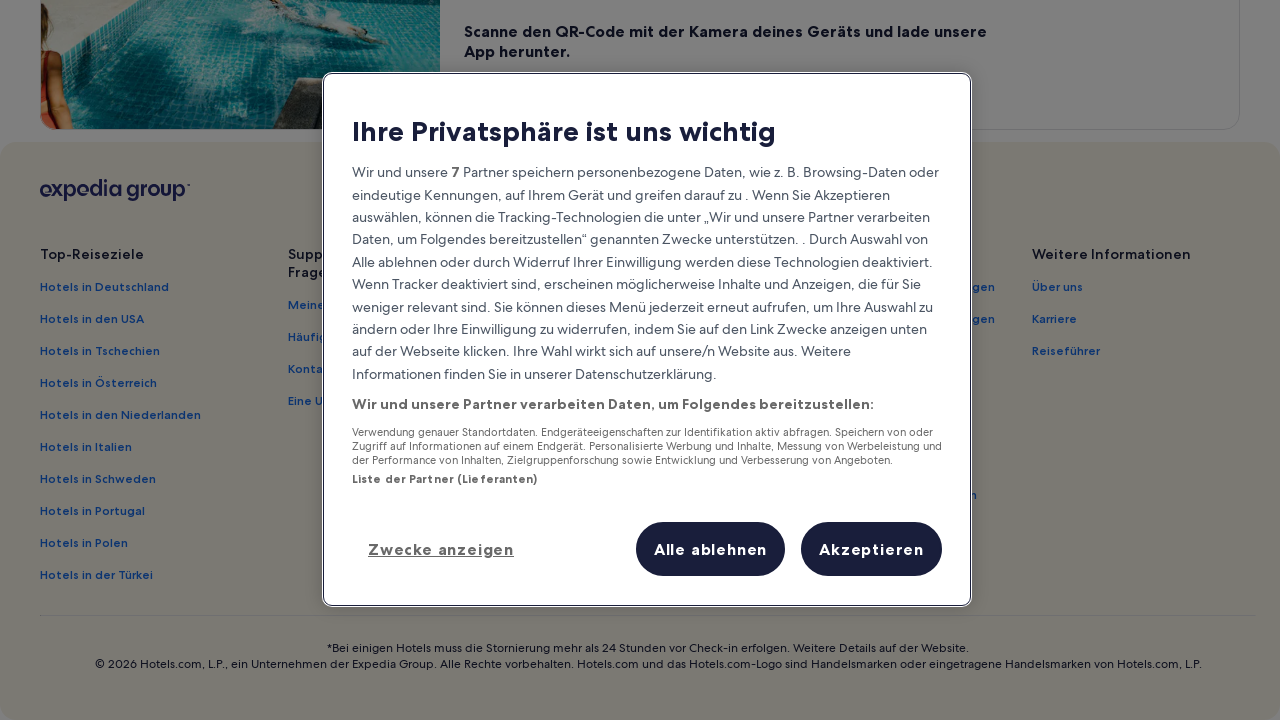

Scrolled down by 100 pixels (attempt 46/50)
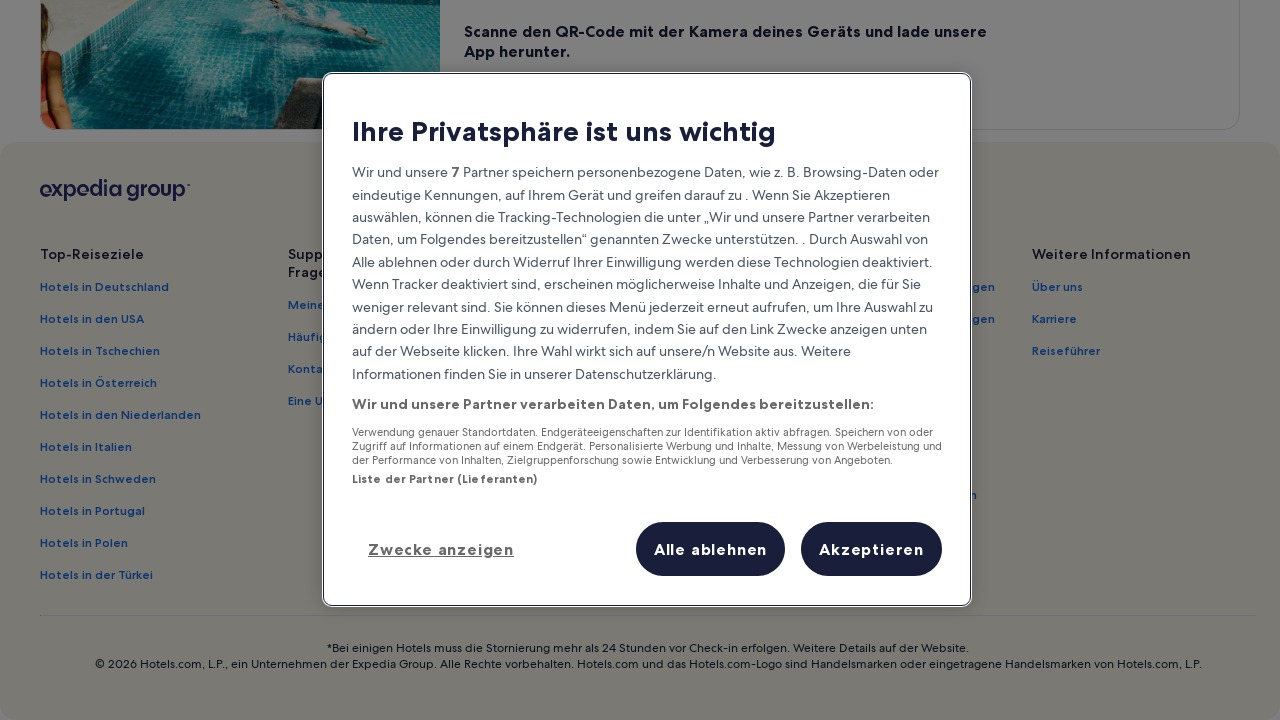

Waited 100ms for page content to load
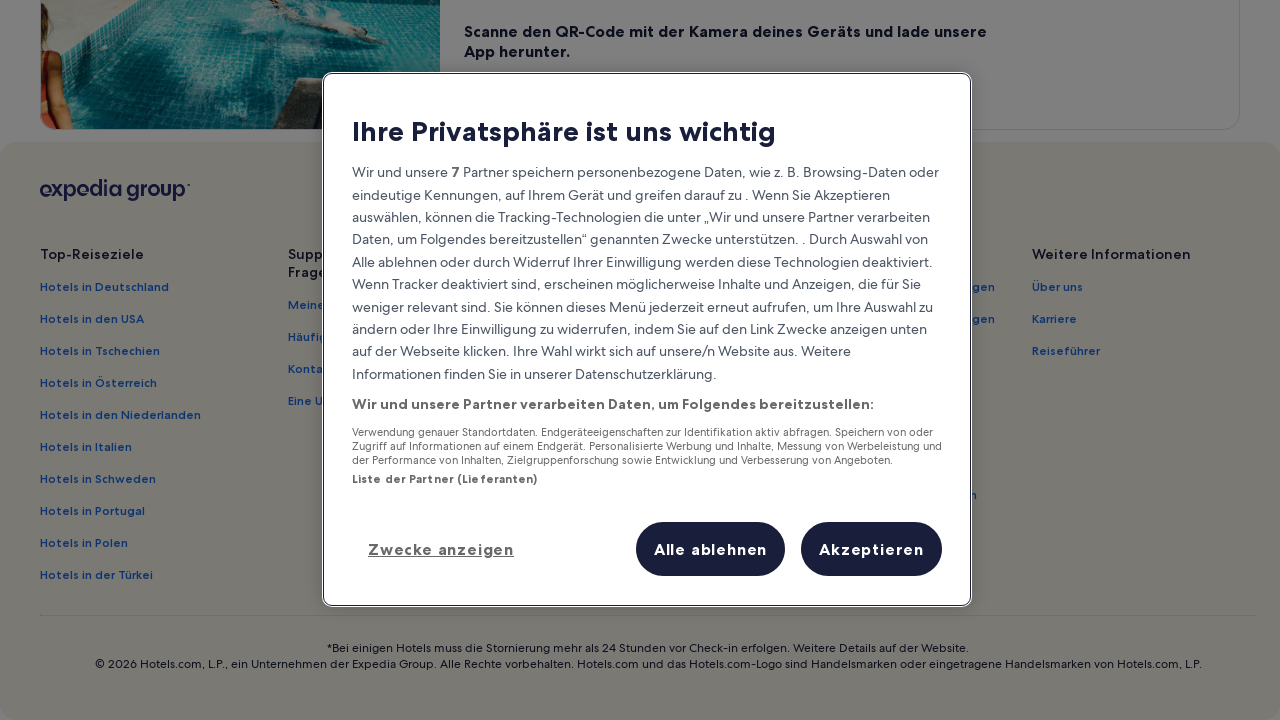

Scrolled down by 100 pixels (attempt 47/50)
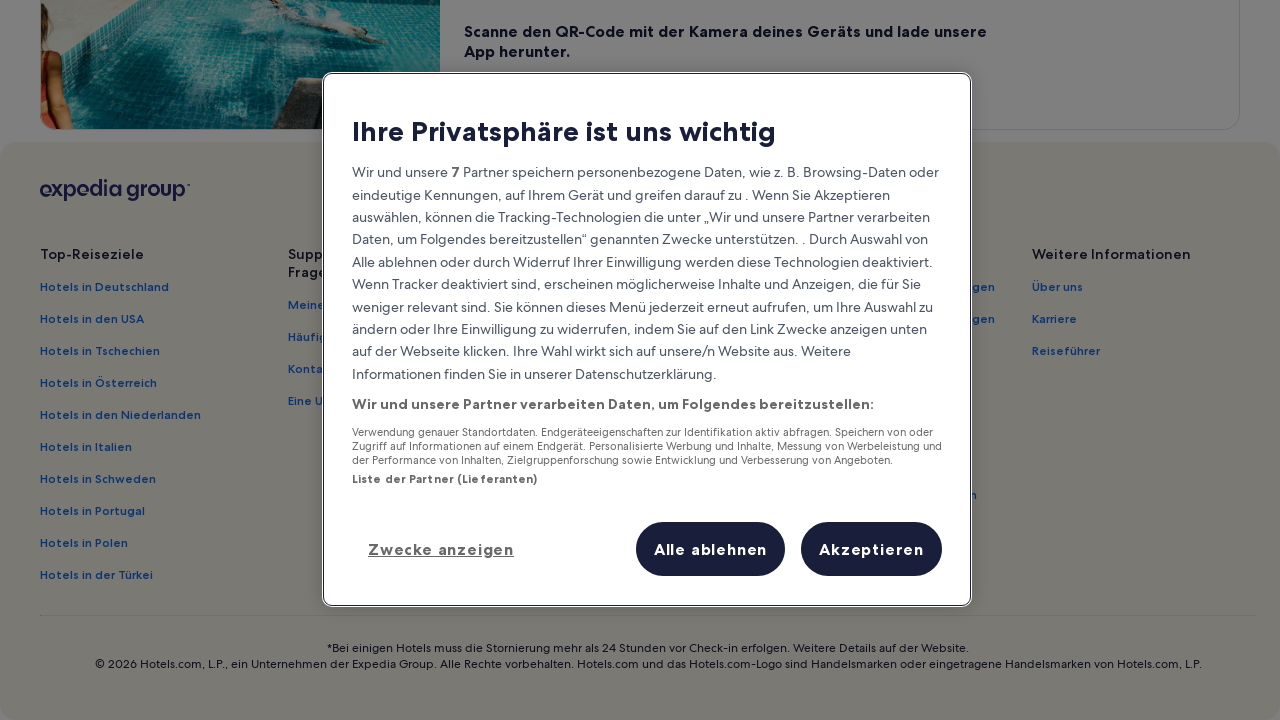

Waited 100ms for page content to load
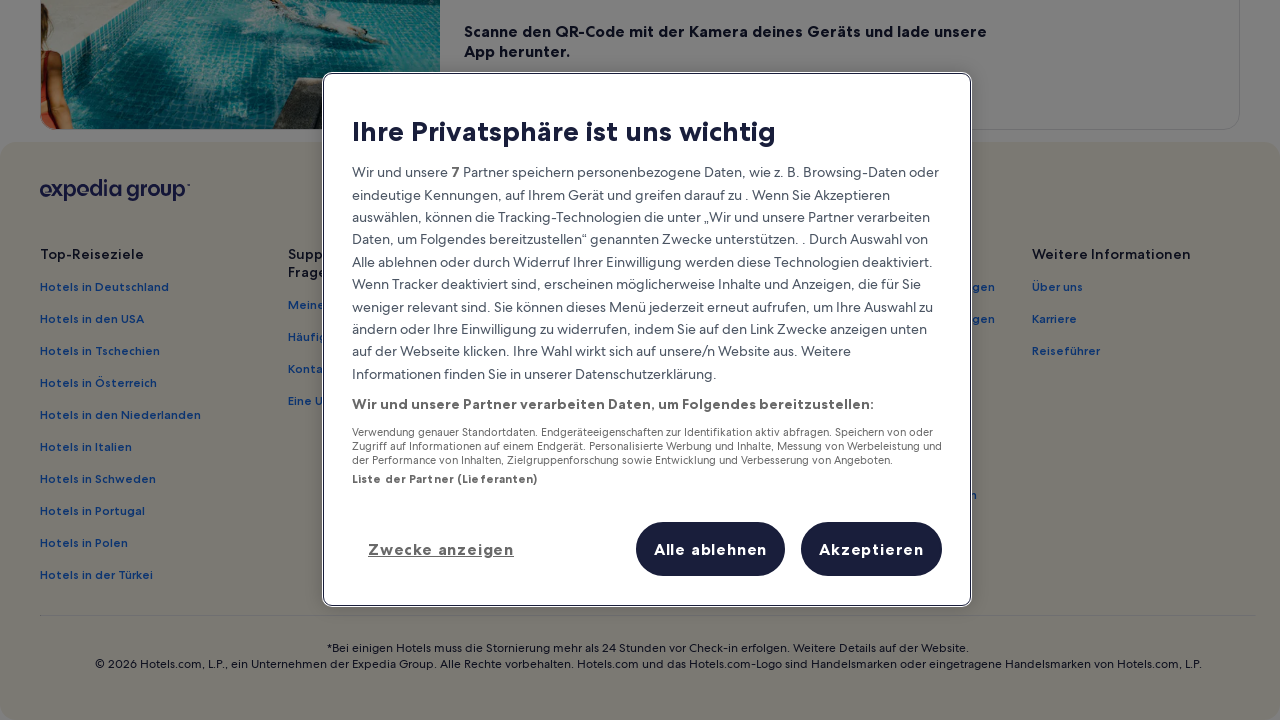

Scrolled down by 100 pixels (attempt 48/50)
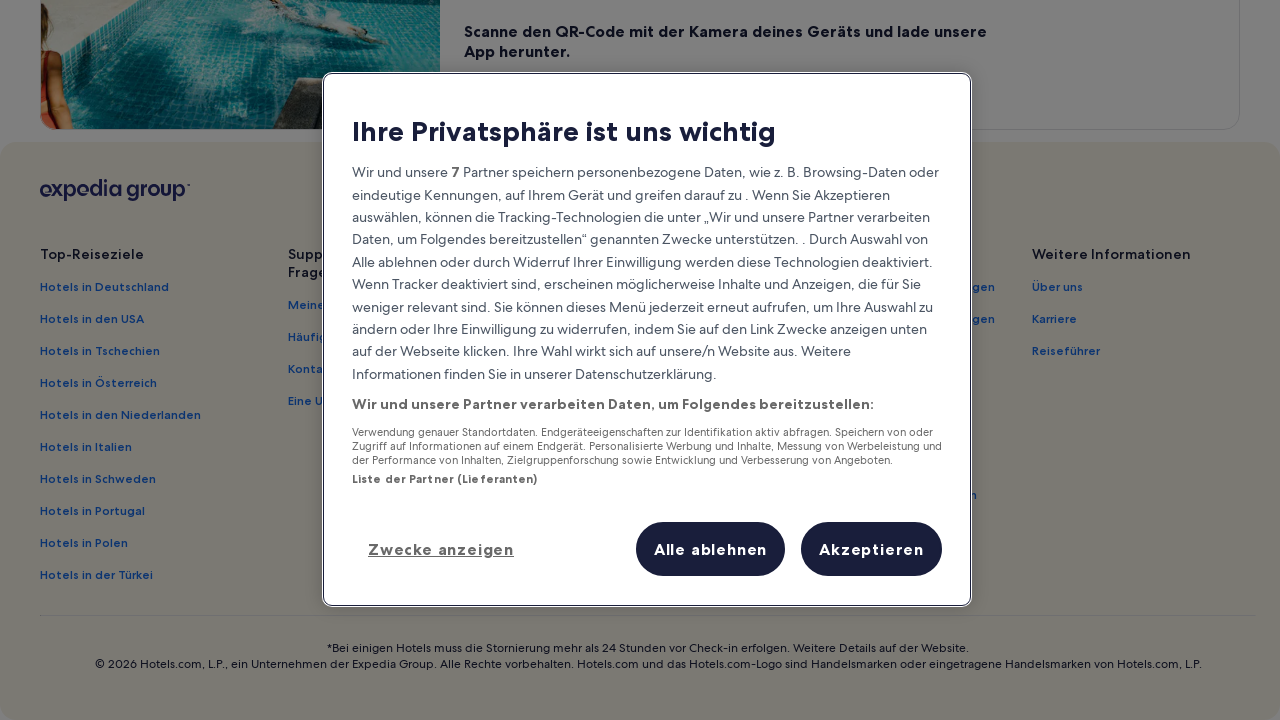

Waited 100ms for page content to load
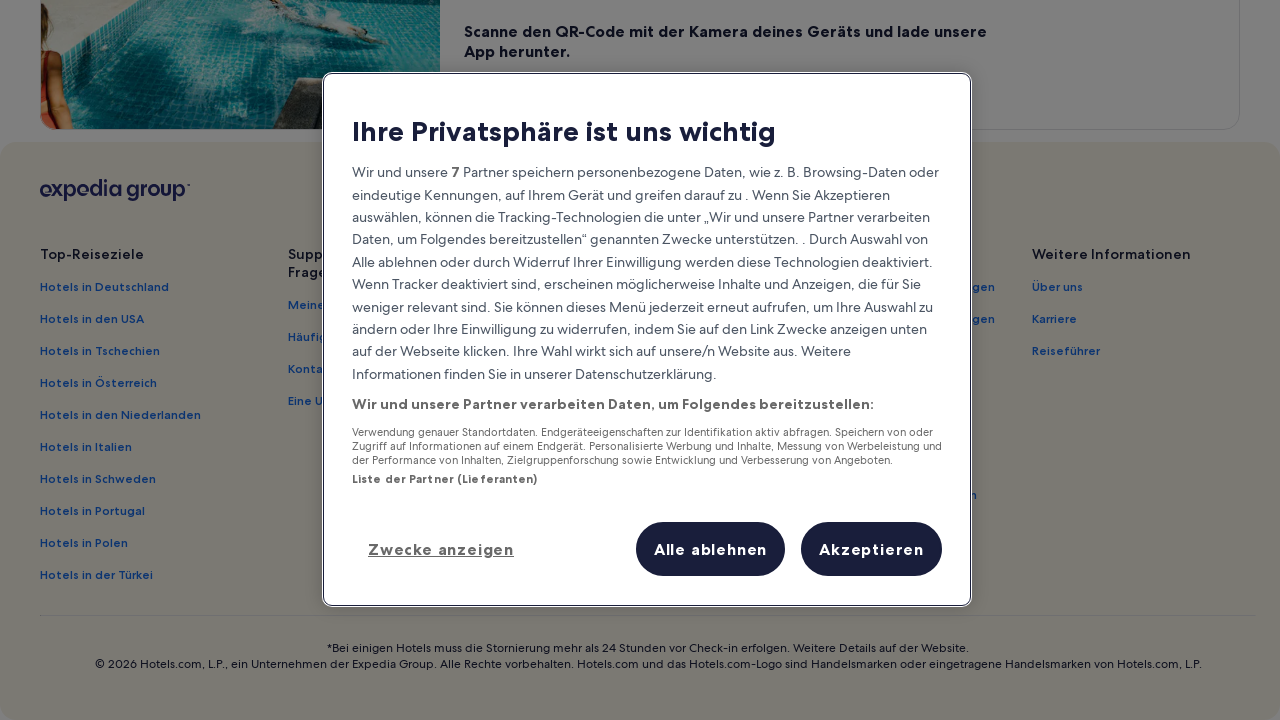

Scrolled down by 100 pixels (attempt 49/50)
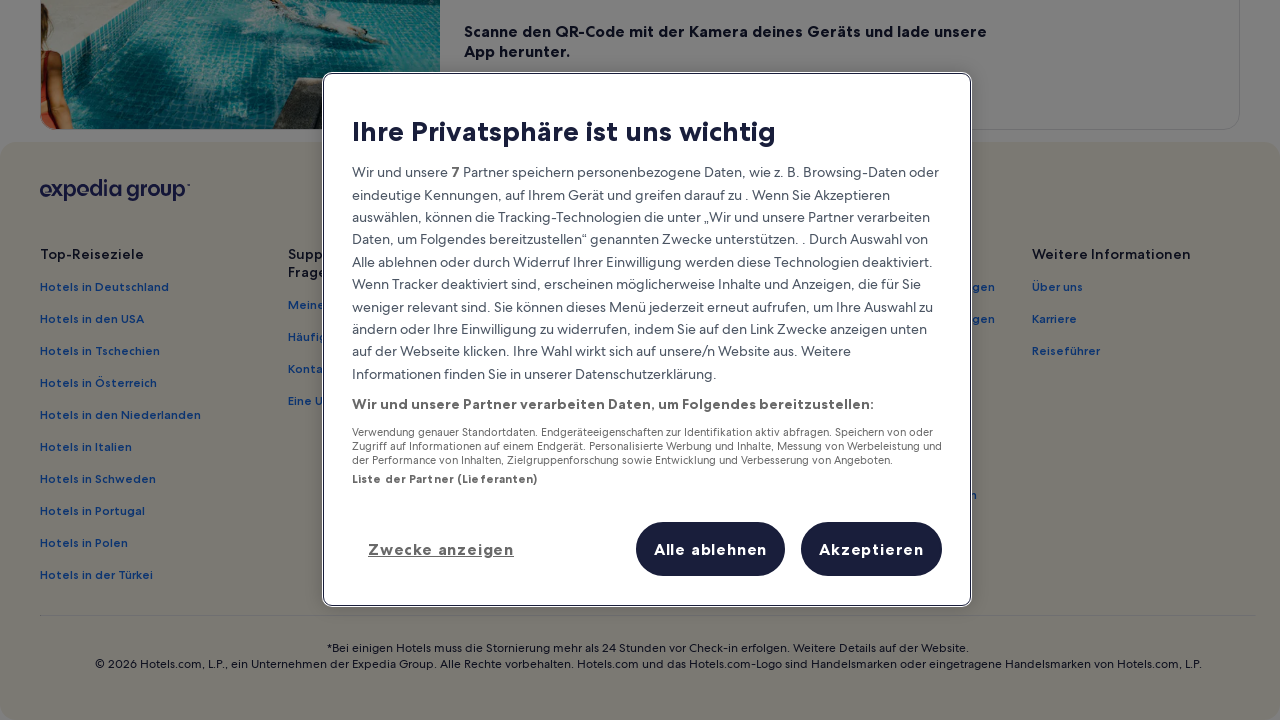

Waited 100ms for page content to load
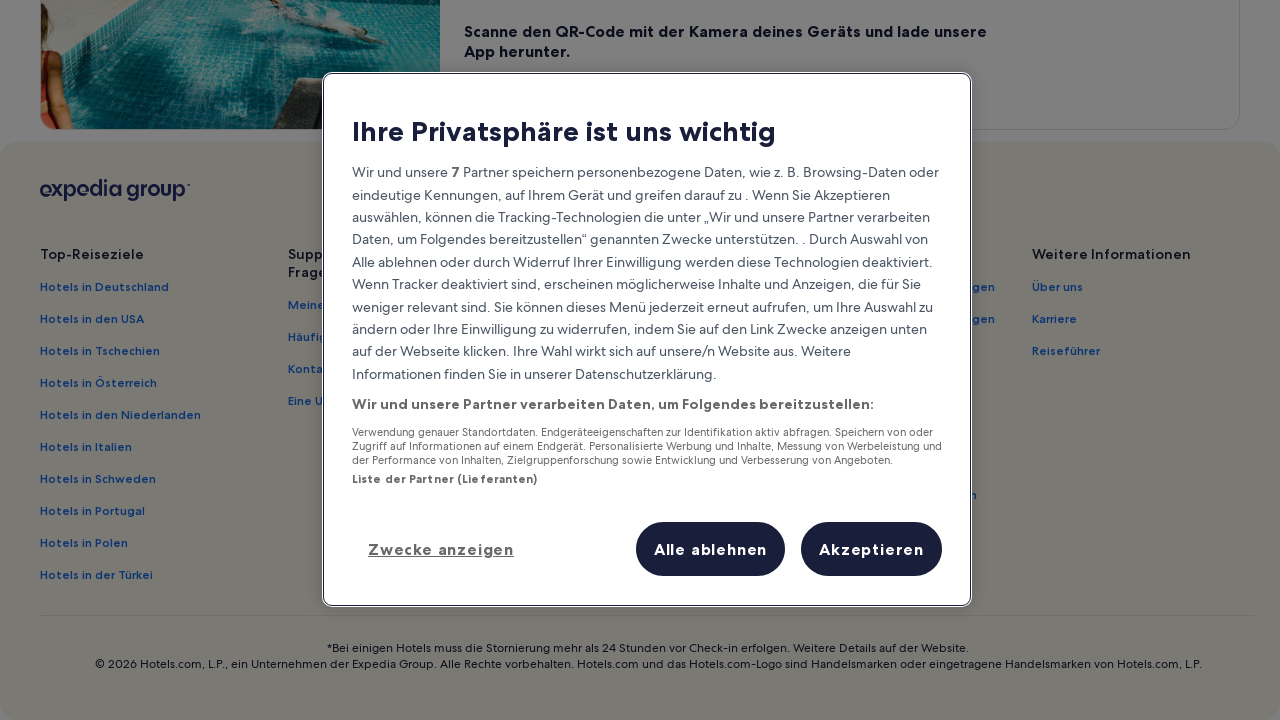

Scrolled down by 100 pixels (attempt 50/50)
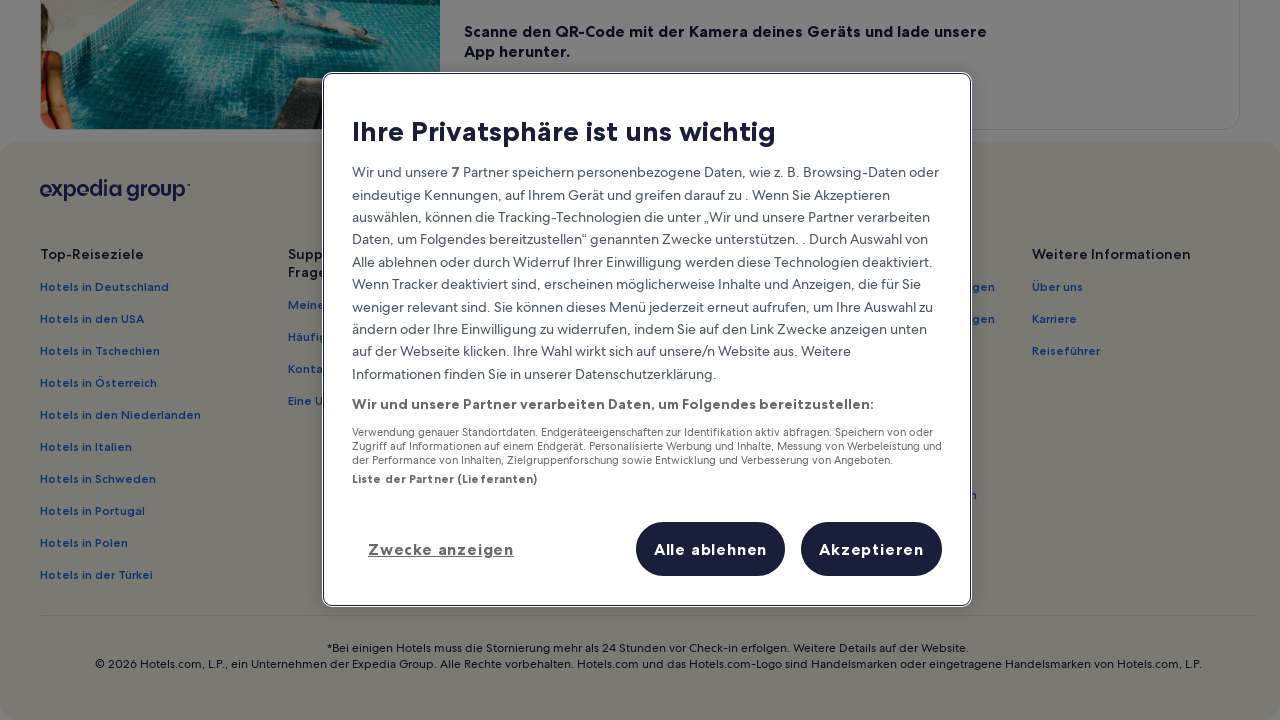

Waited 100ms for page content to load
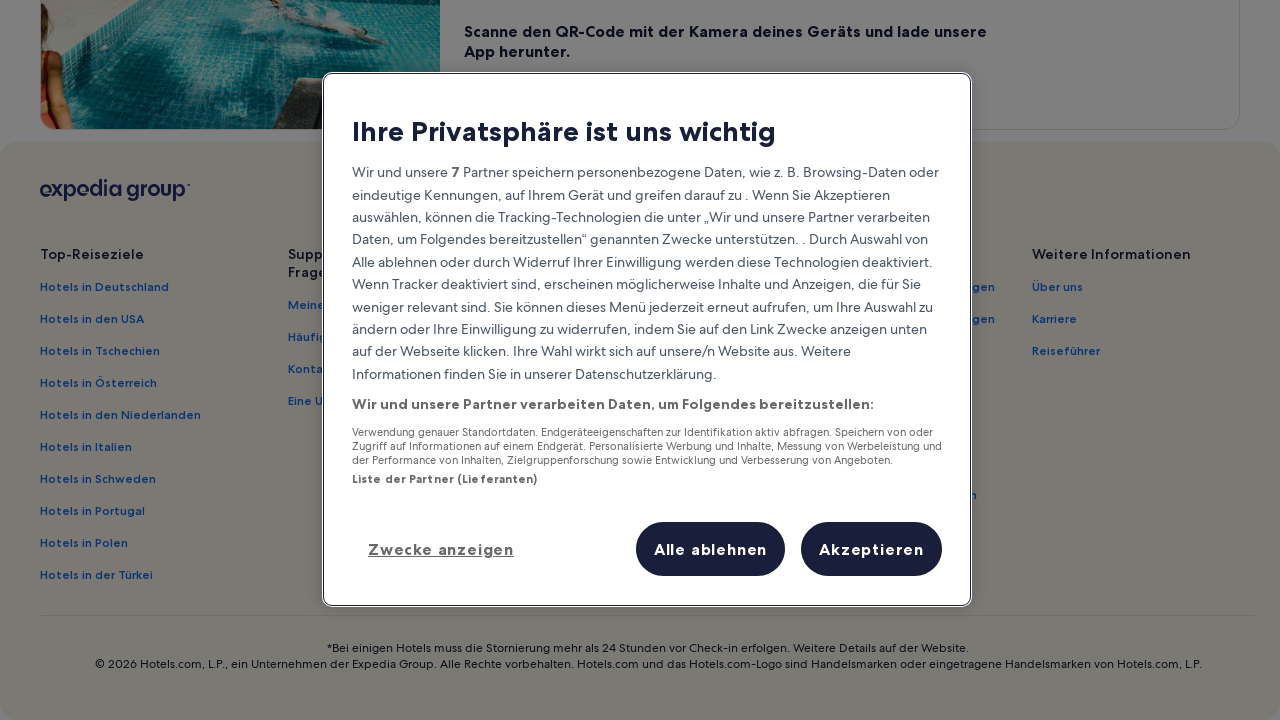

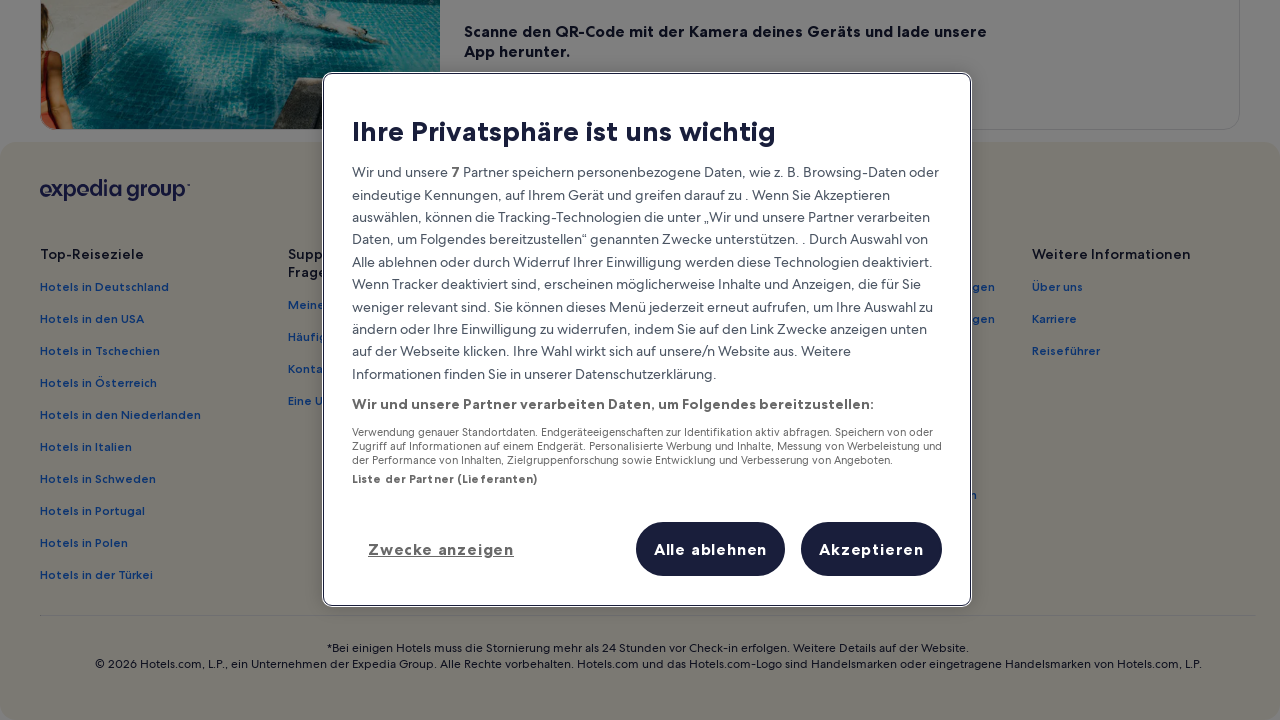